Tests jQuery UI datepicker functionality by selecting a past date through navigation and date selection

Starting URL: https://jqueryui.com/datepicker/

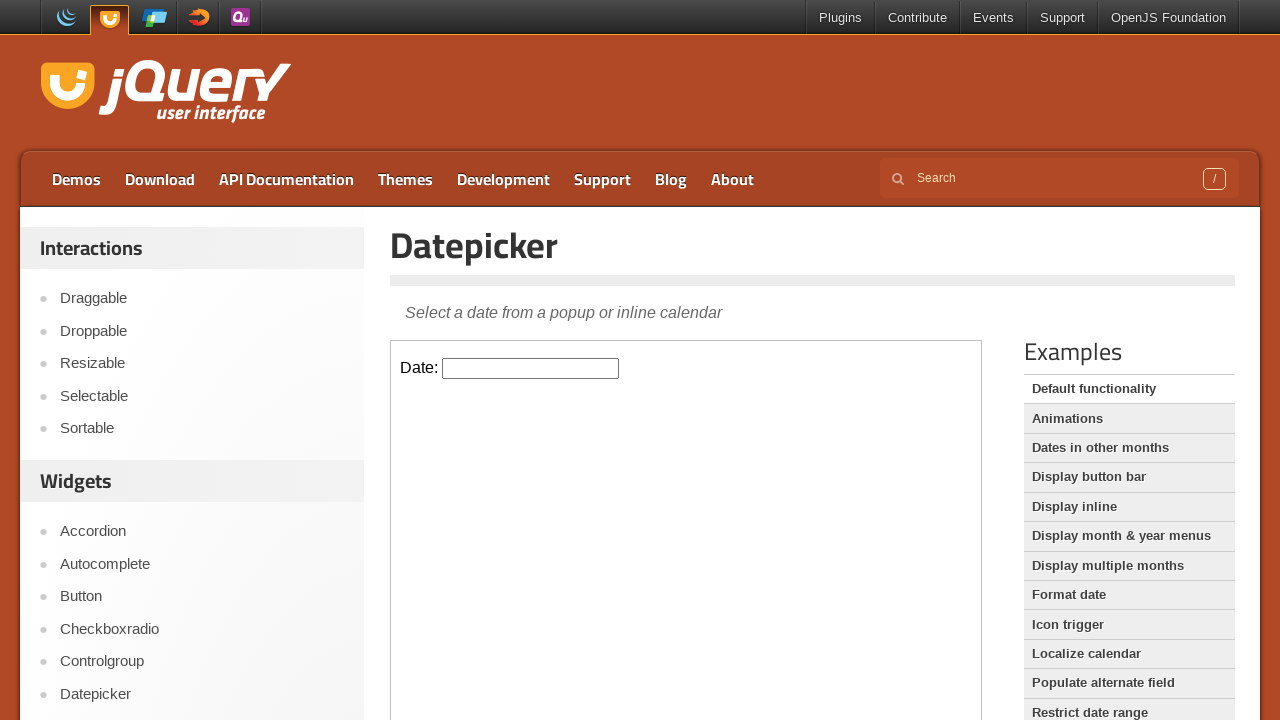

Located iframe containing jQuery datepicker
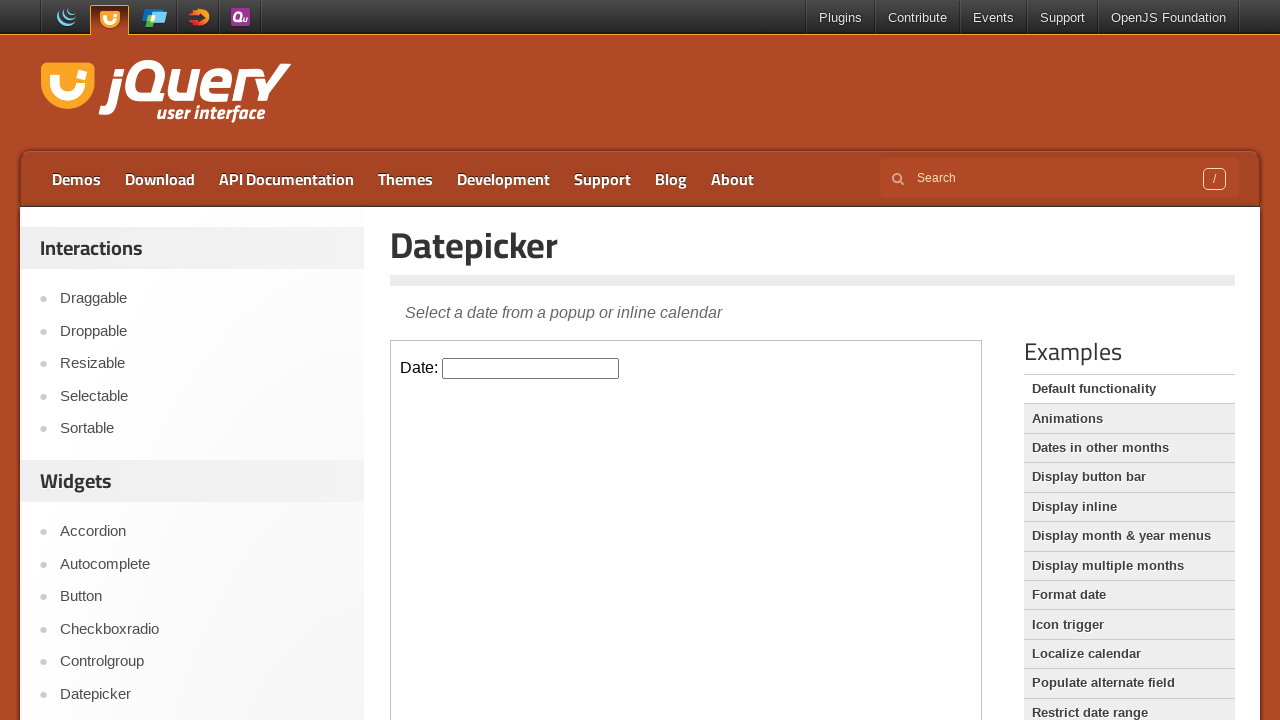

Clicked datepicker input field to open calendar at (531, 368) on iframe >> nth=0 >> internal:control=enter-frame >> #datepicker
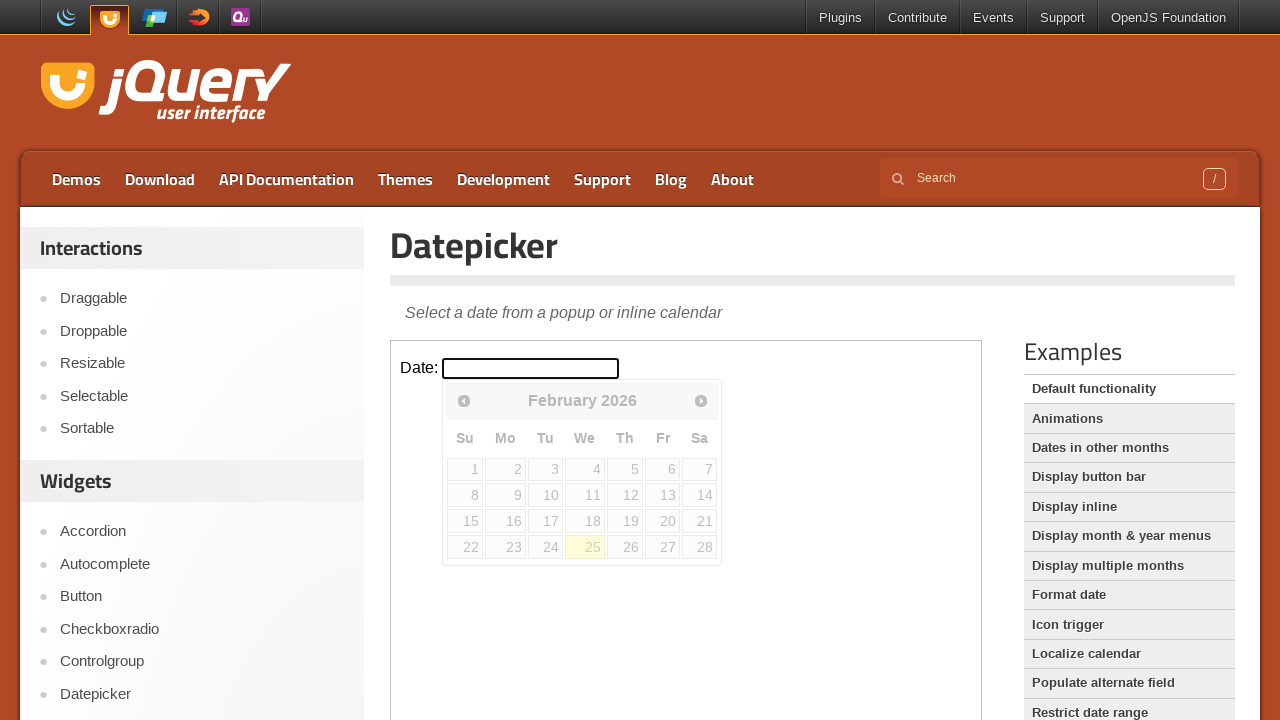

Retrieved current datepicker month and year: February 2026
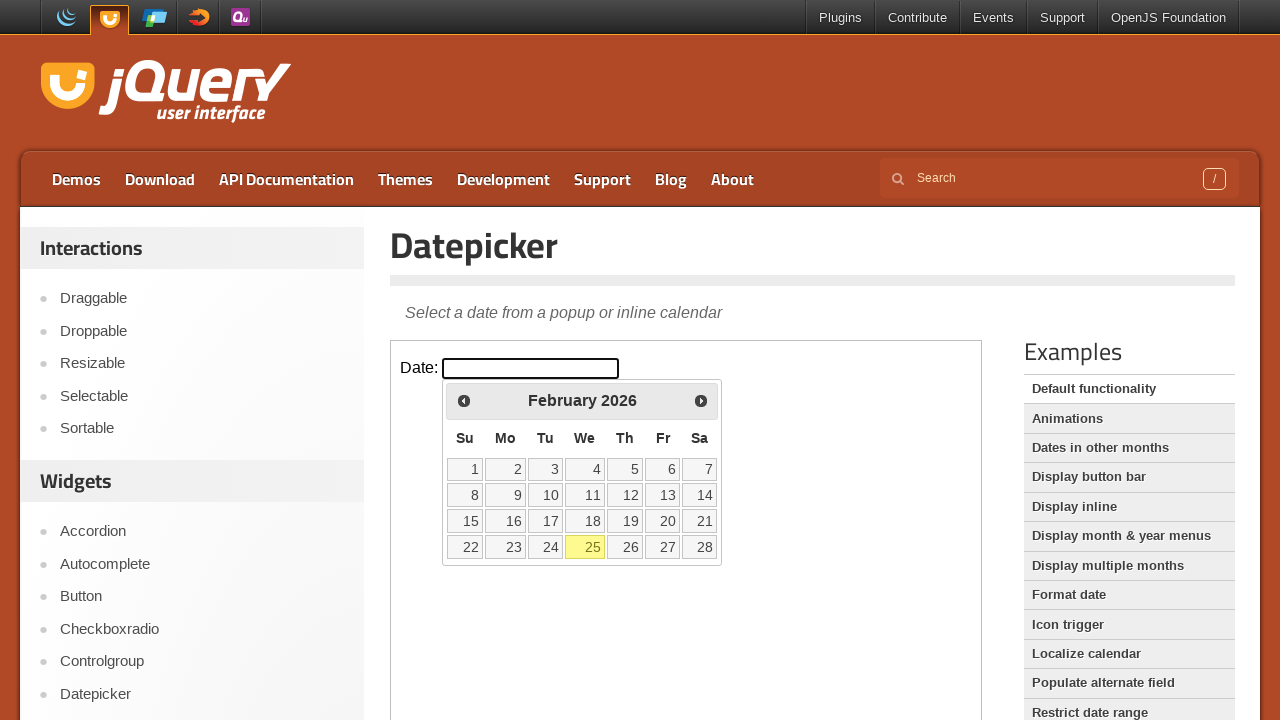

Clicked previous month navigation button at (464, 400) on iframe >> nth=0 >> internal:control=enter-frame >> .ui-icon.ui-icon-circle-trian
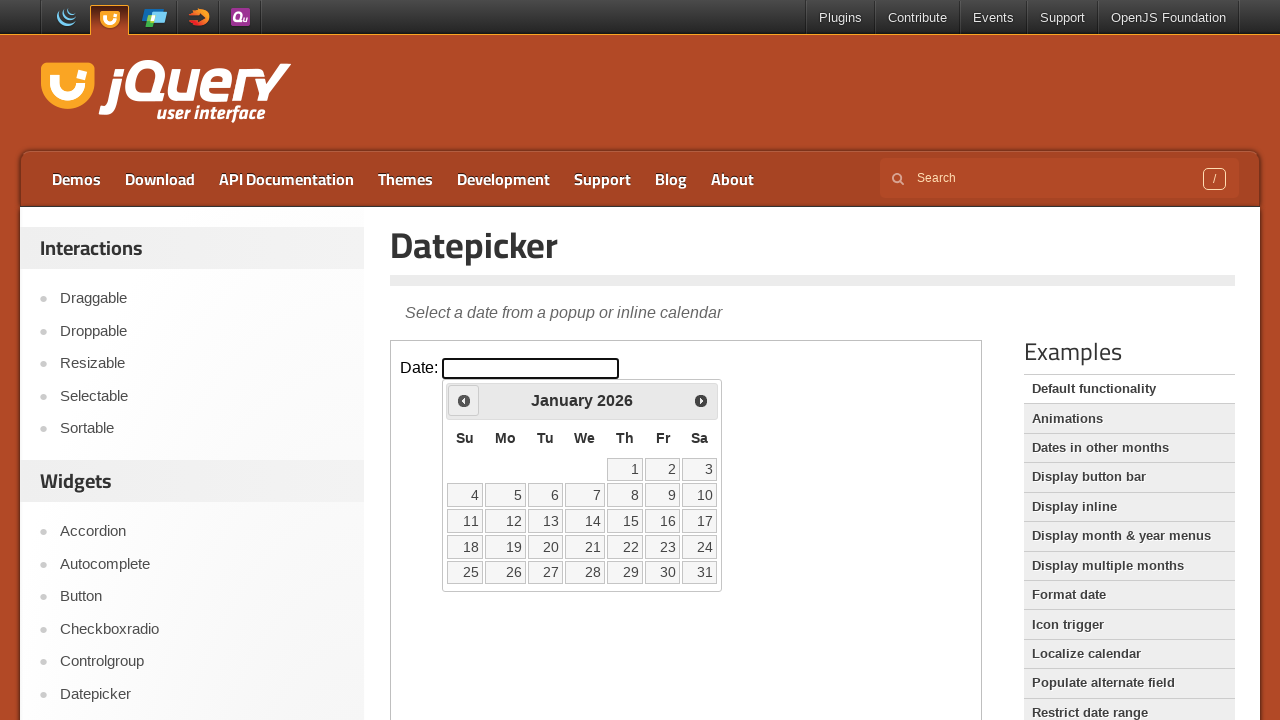

Retrieved current datepicker month and year: January 2026
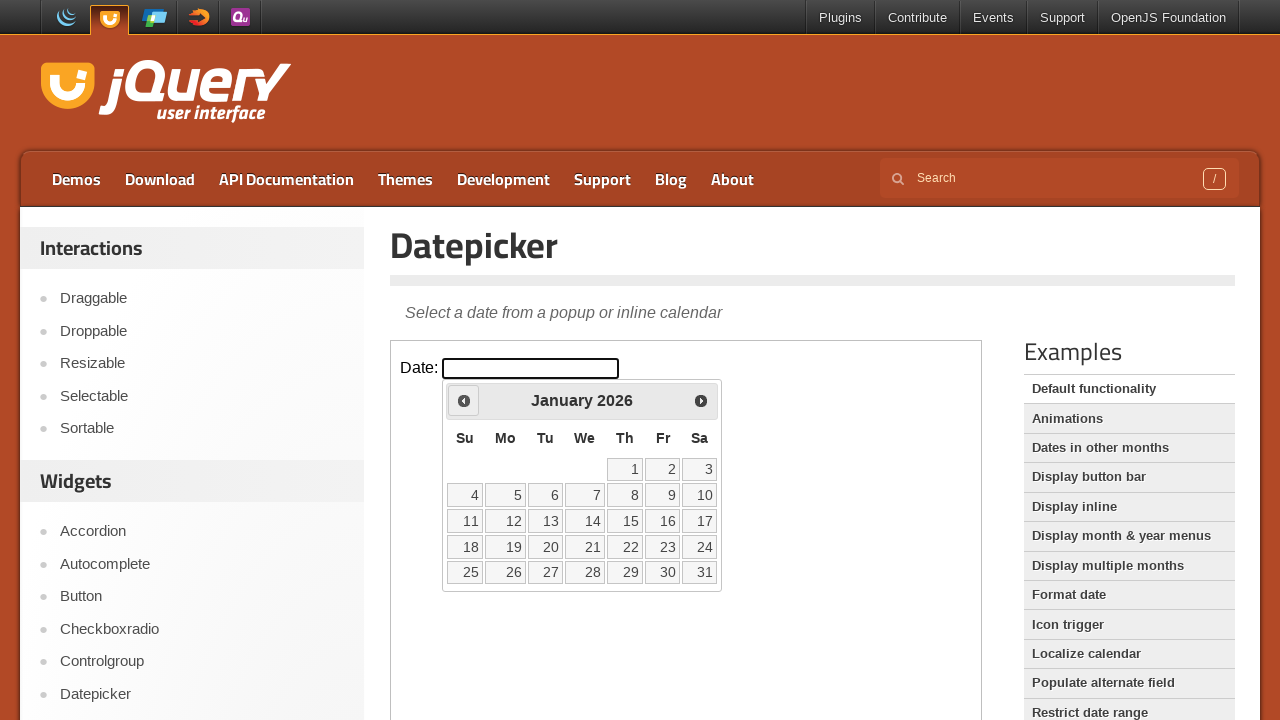

Clicked previous month navigation button at (464, 400) on iframe >> nth=0 >> internal:control=enter-frame >> .ui-icon.ui-icon-circle-trian
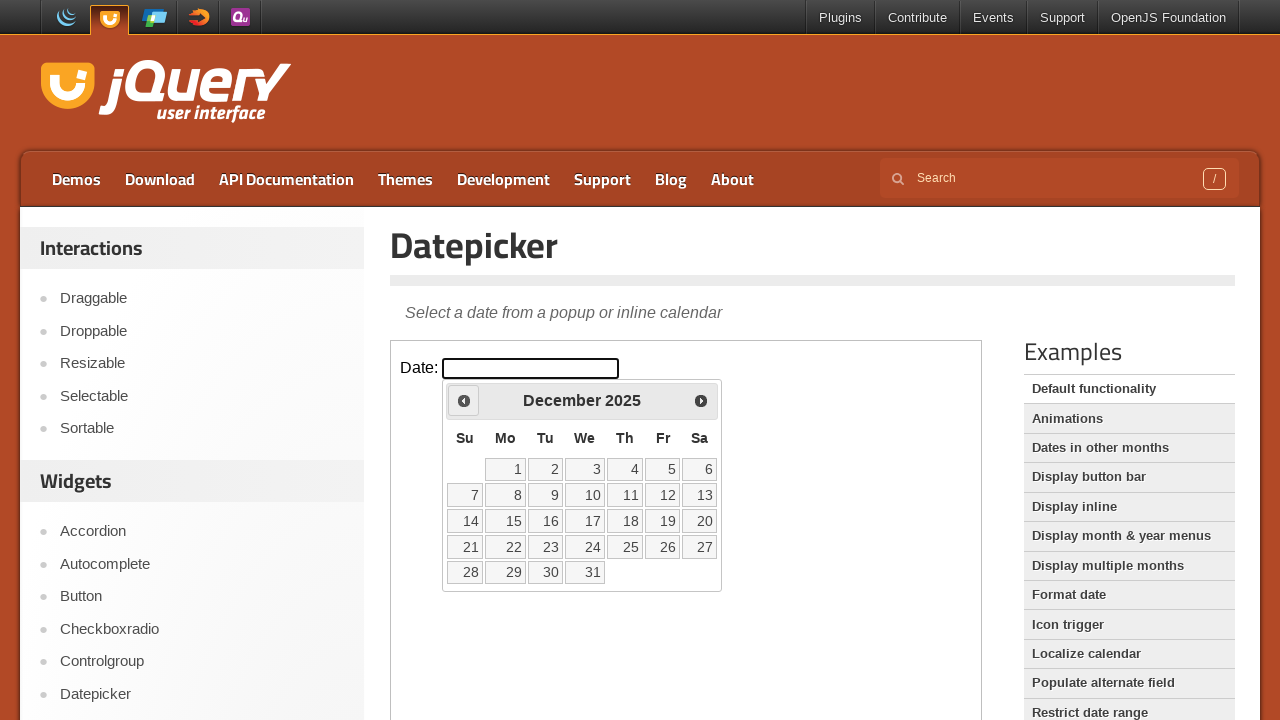

Retrieved current datepicker month and year: December 2025
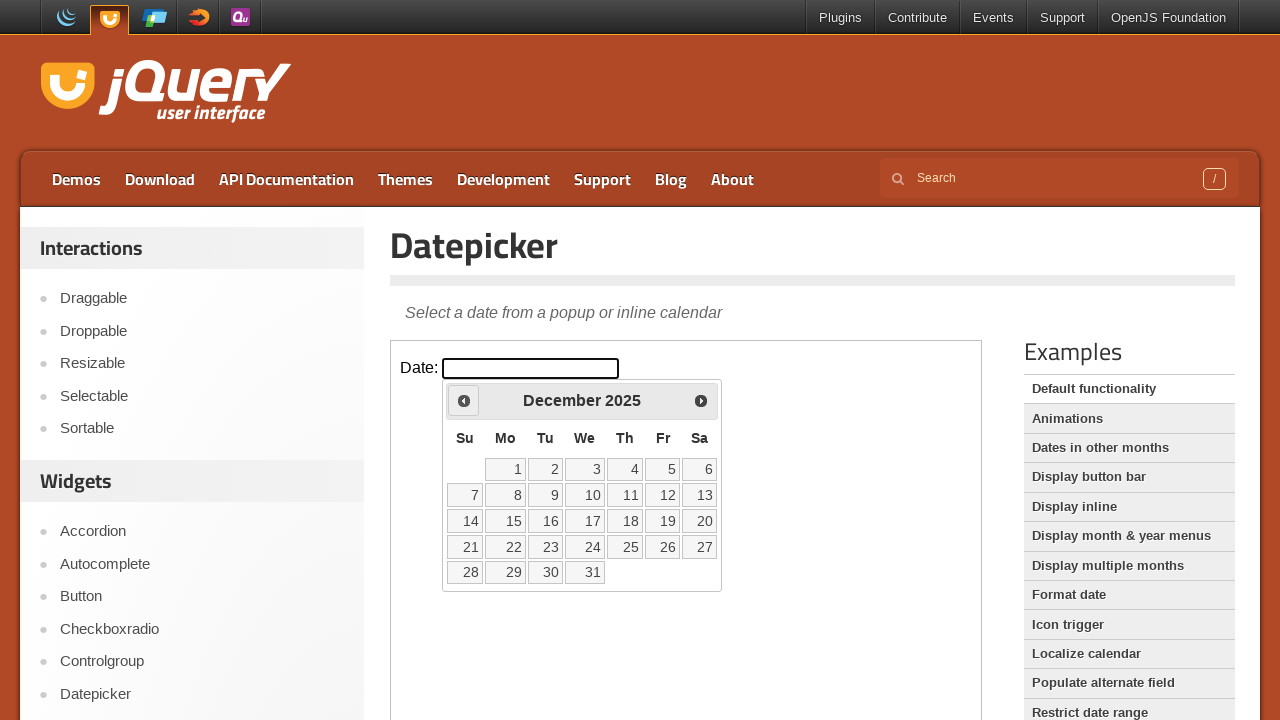

Clicked previous month navigation button at (464, 400) on iframe >> nth=0 >> internal:control=enter-frame >> .ui-icon.ui-icon-circle-trian
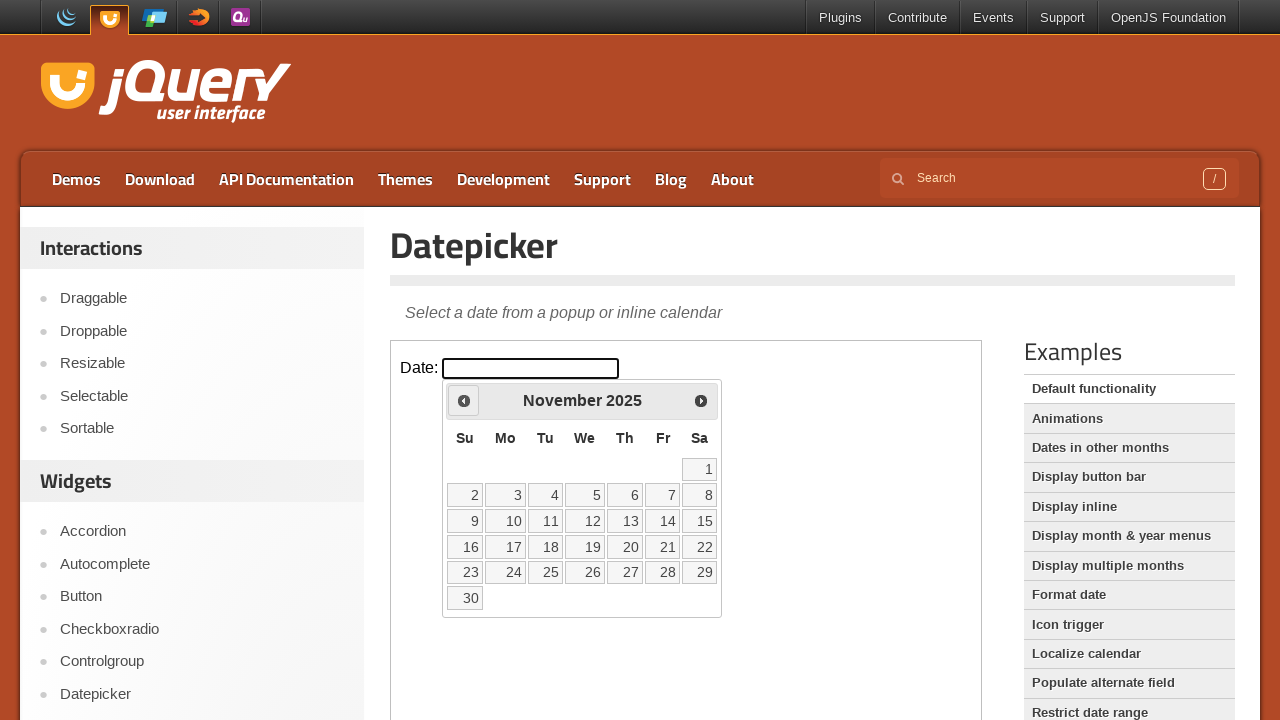

Retrieved current datepicker month and year: November 2025
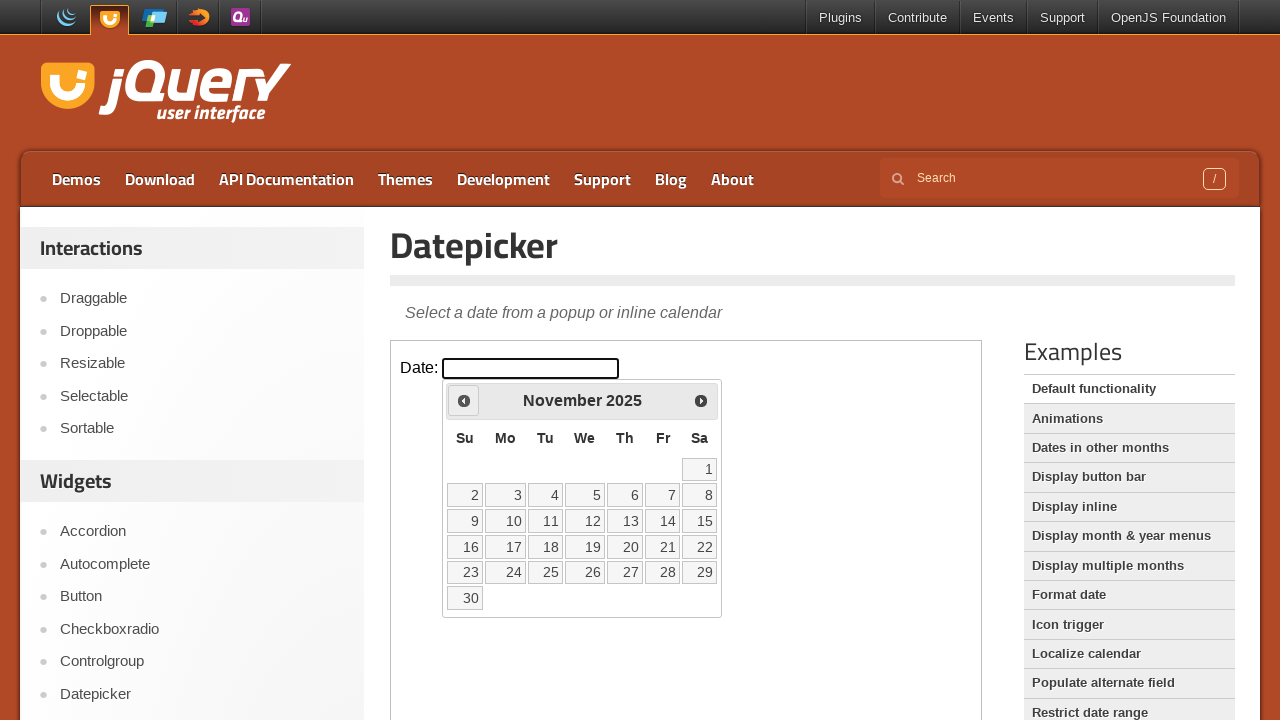

Clicked previous month navigation button at (464, 400) on iframe >> nth=0 >> internal:control=enter-frame >> .ui-icon.ui-icon-circle-trian
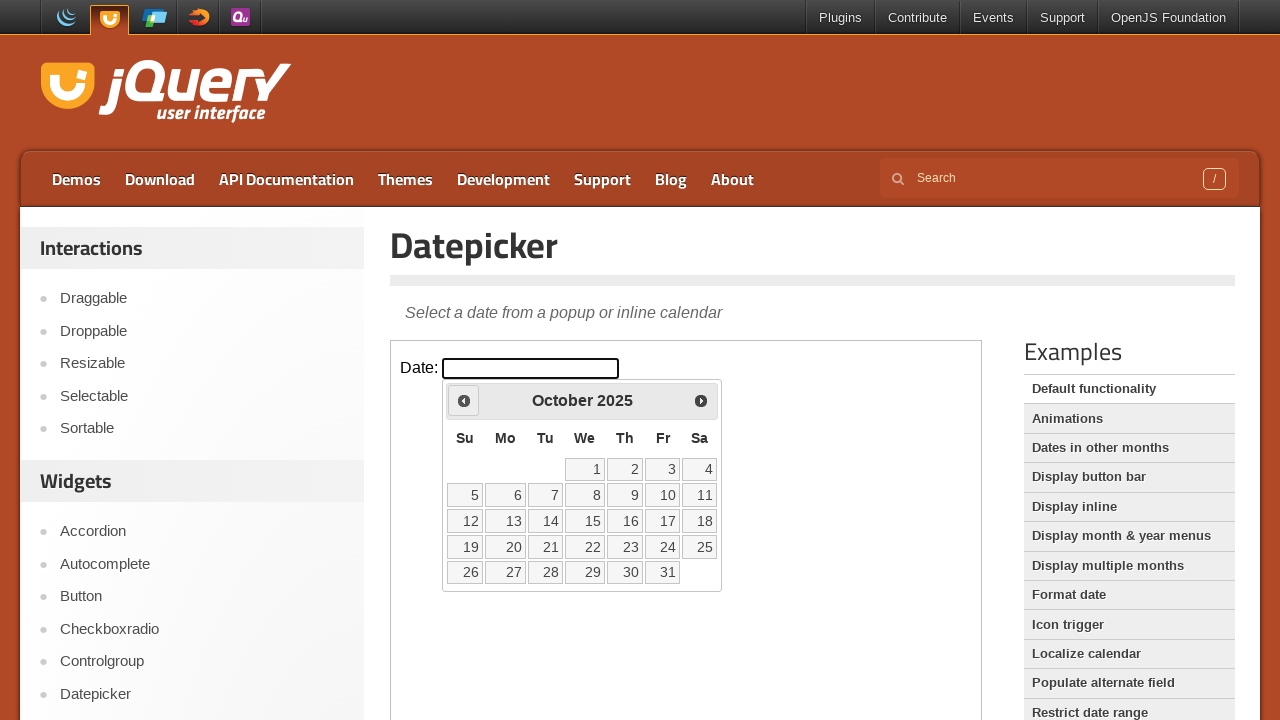

Retrieved current datepicker month and year: October 2025
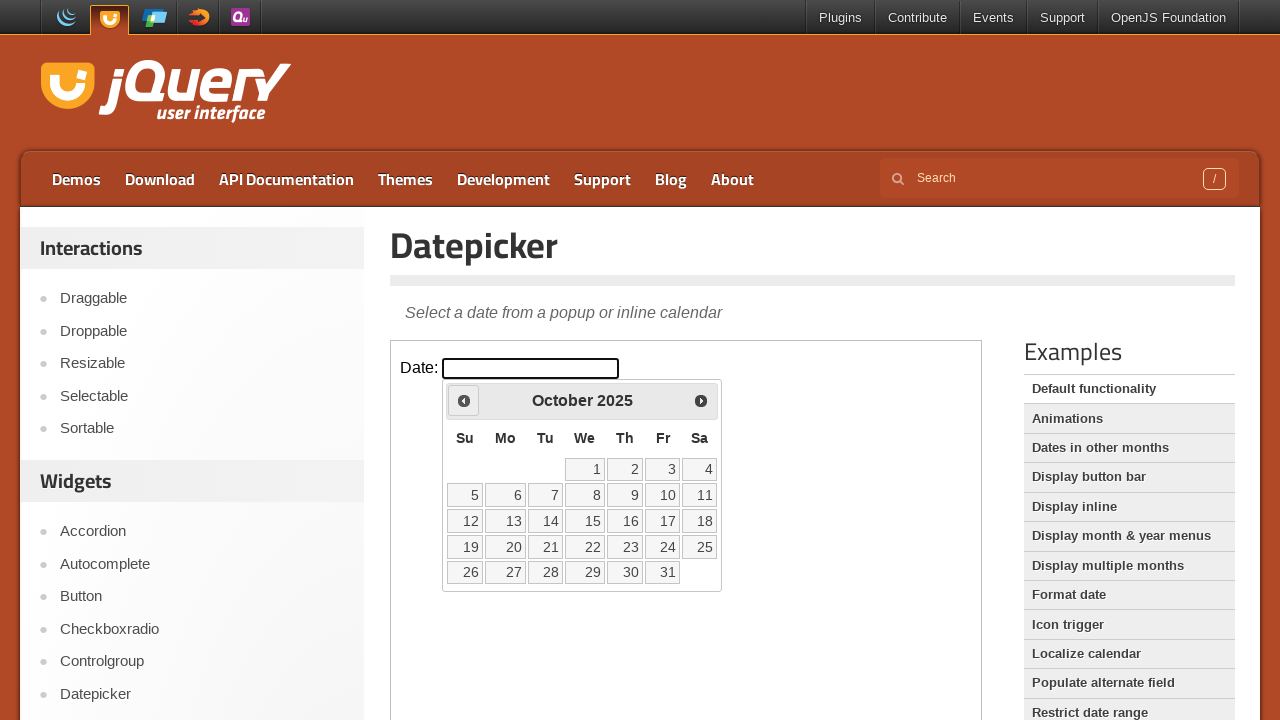

Clicked previous month navigation button at (464, 400) on iframe >> nth=0 >> internal:control=enter-frame >> .ui-icon.ui-icon-circle-trian
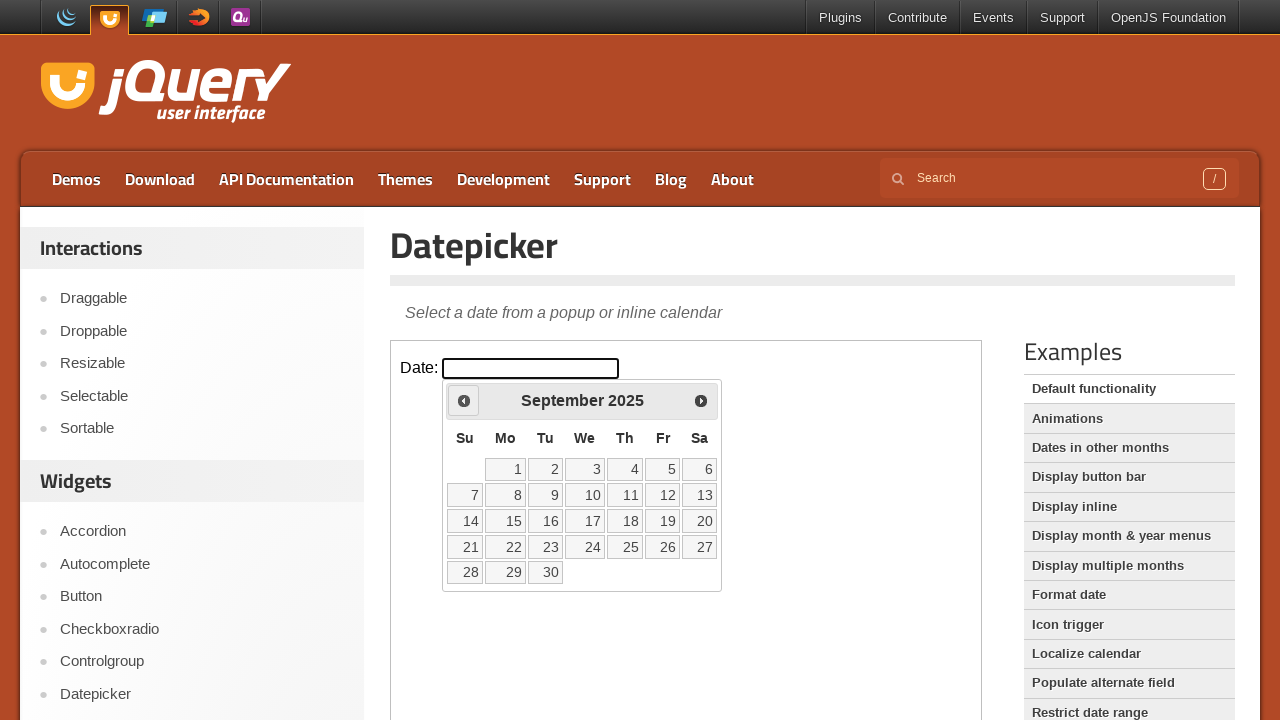

Retrieved current datepicker month and year: September 2025
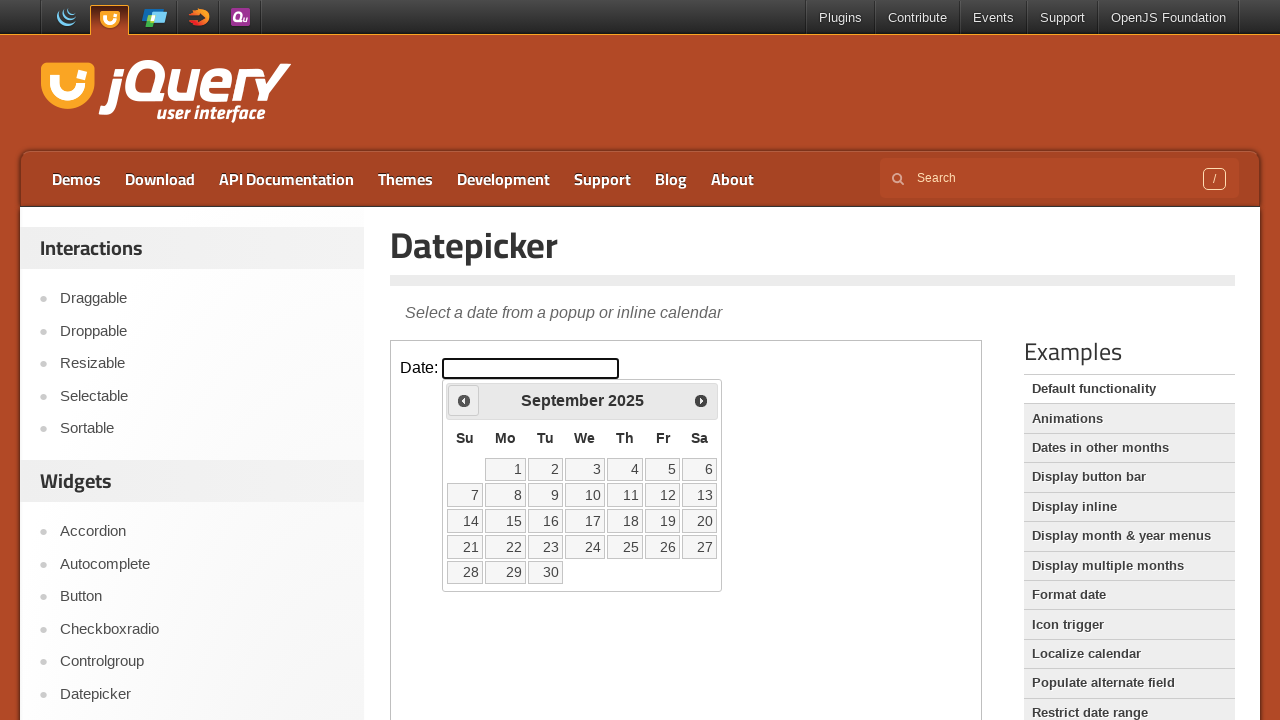

Clicked previous month navigation button at (464, 400) on iframe >> nth=0 >> internal:control=enter-frame >> .ui-icon.ui-icon-circle-trian
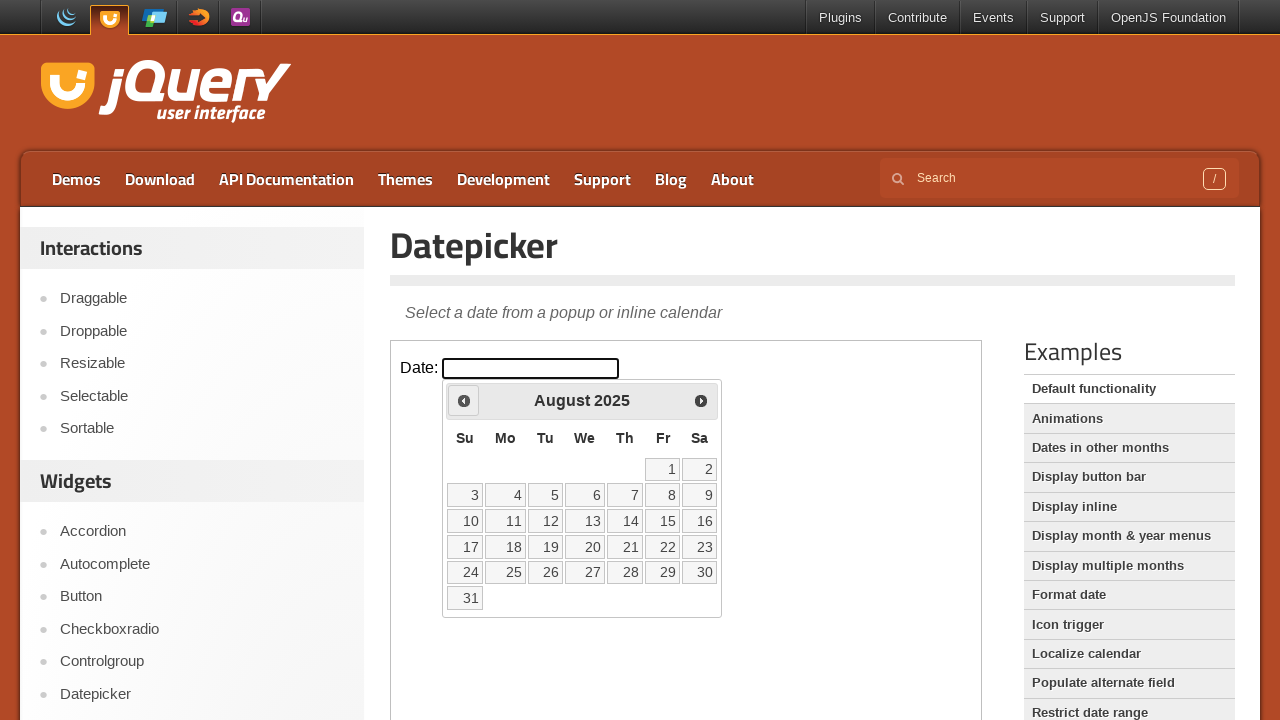

Retrieved current datepicker month and year: August 2025
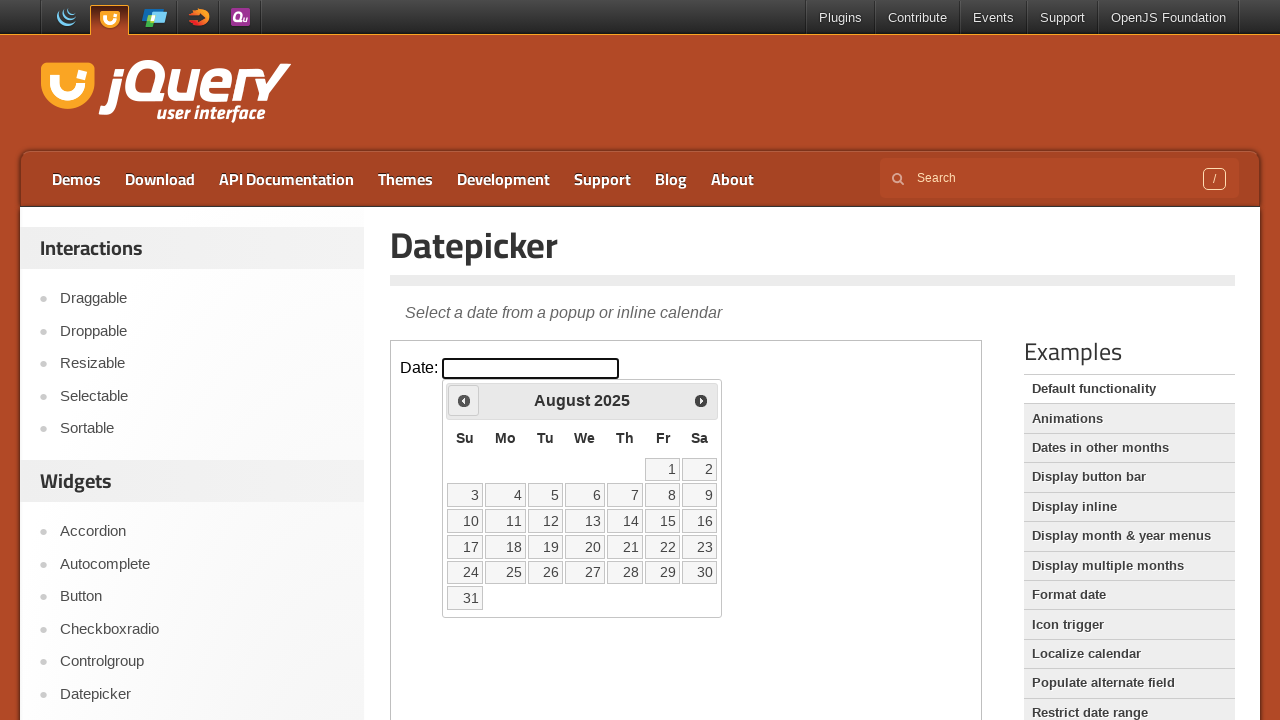

Clicked previous month navigation button at (464, 400) on iframe >> nth=0 >> internal:control=enter-frame >> .ui-icon.ui-icon-circle-trian
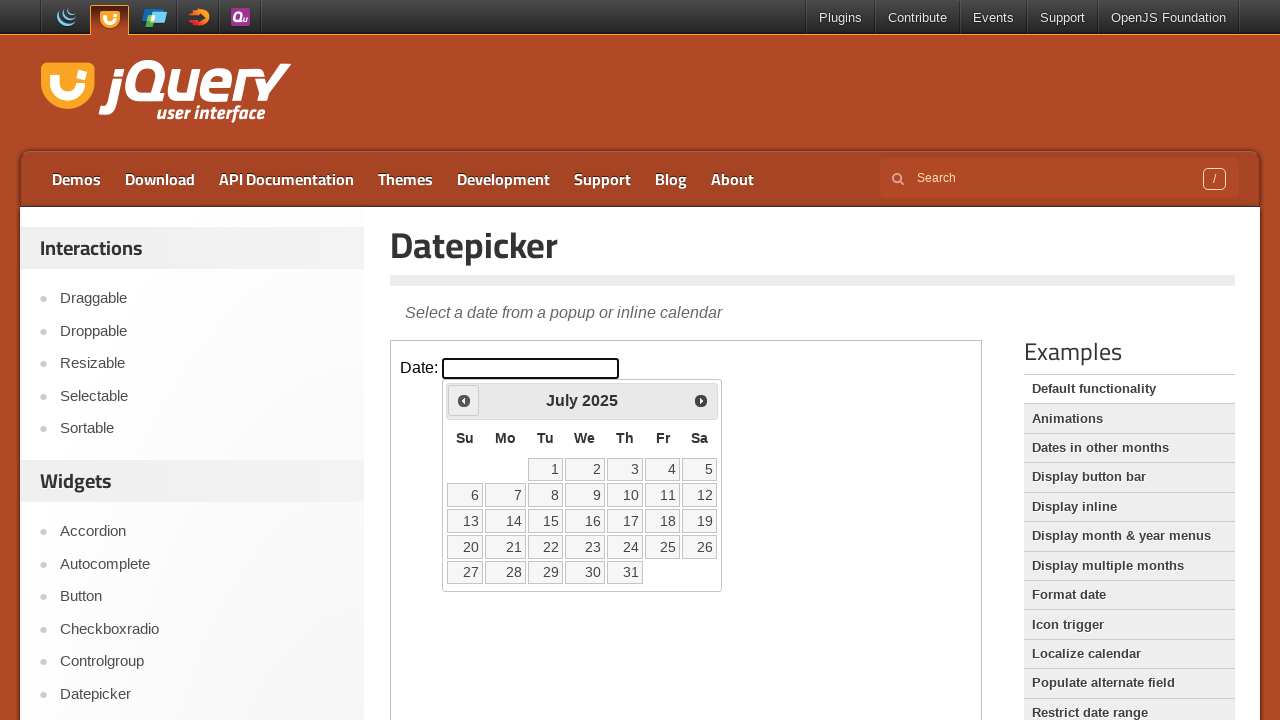

Retrieved current datepicker month and year: July 2025
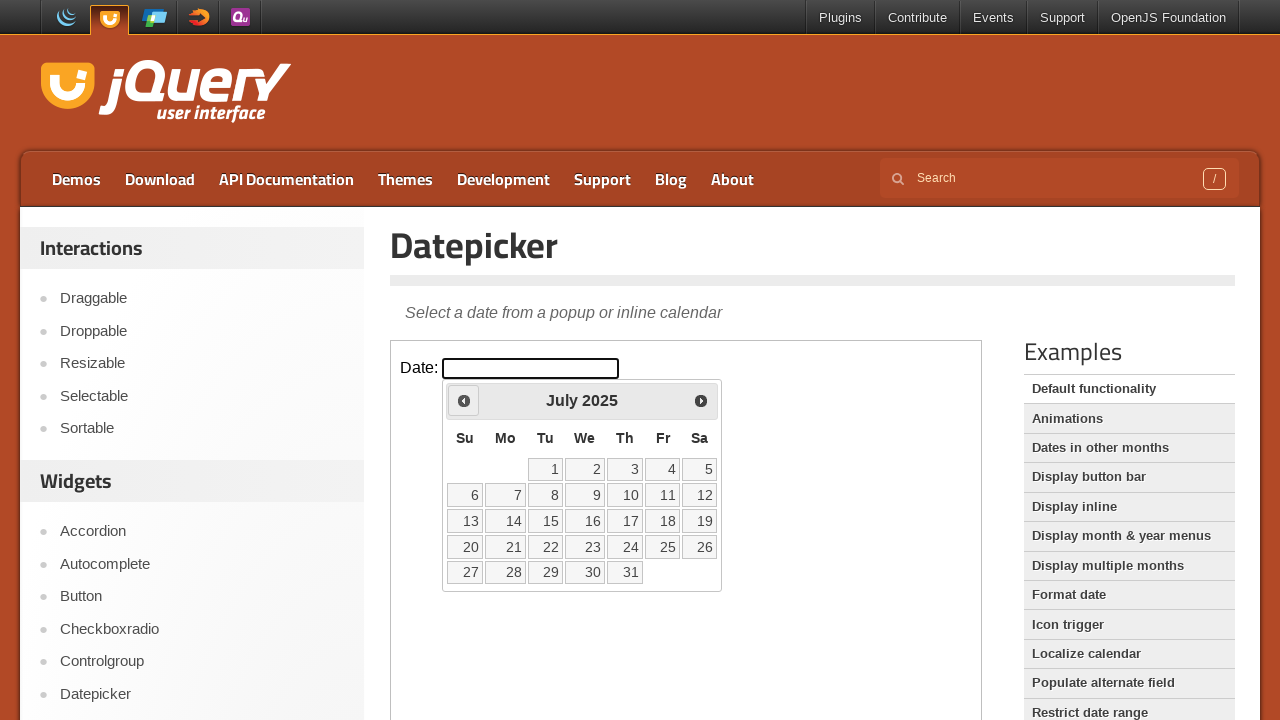

Clicked previous month navigation button at (464, 400) on iframe >> nth=0 >> internal:control=enter-frame >> .ui-icon.ui-icon-circle-trian
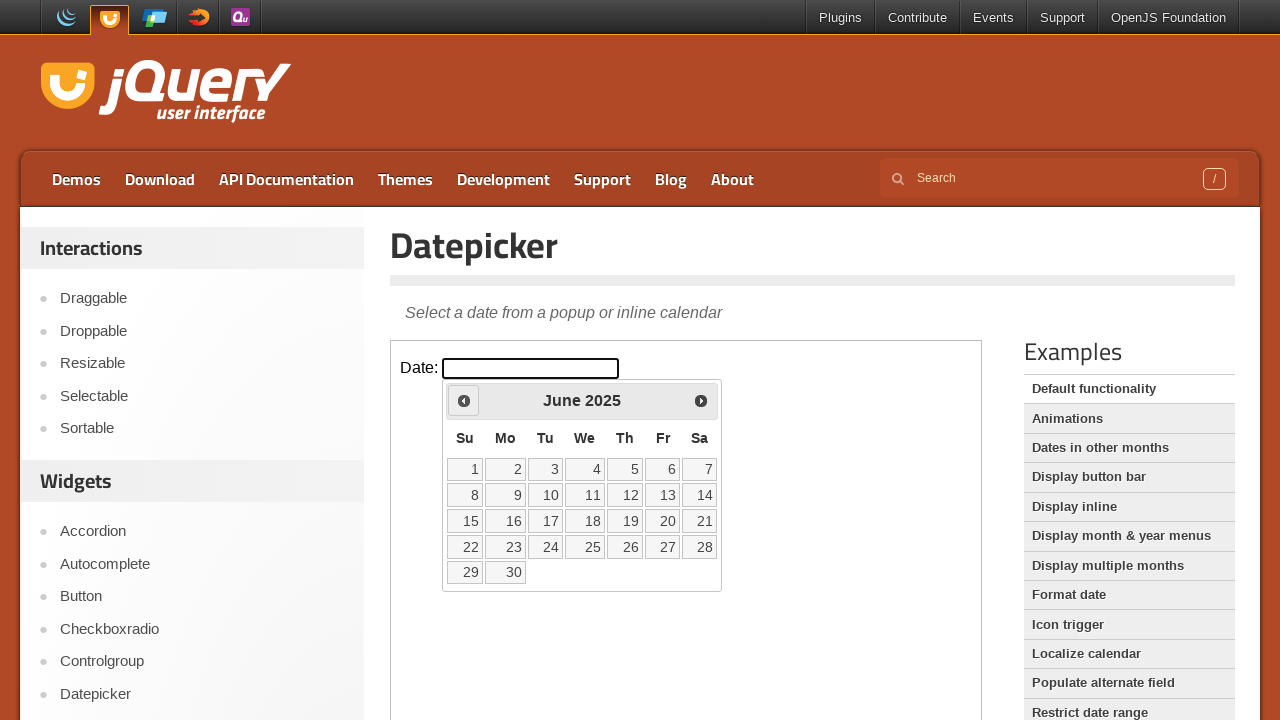

Retrieved current datepicker month and year: June 2025
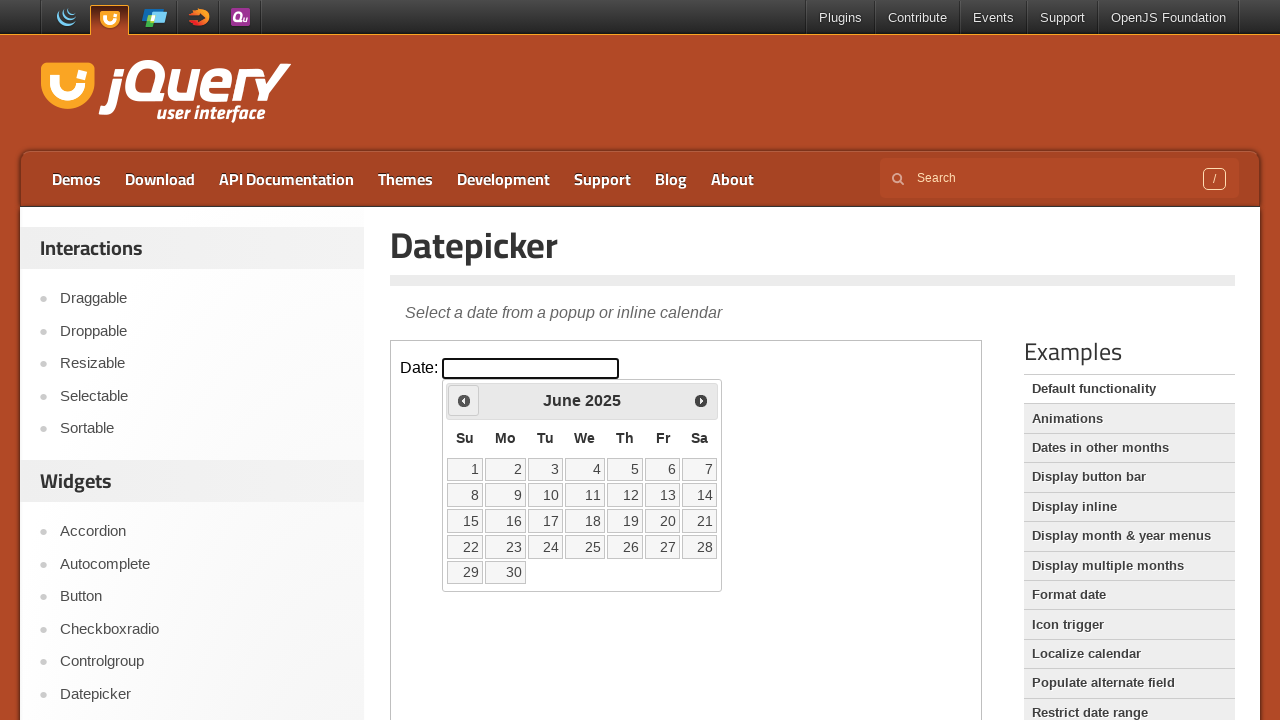

Clicked previous month navigation button at (464, 400) on iframe >> nth=0 >> internal:control=enter-frame >> .ui-icon.ui-icon-circle-trian
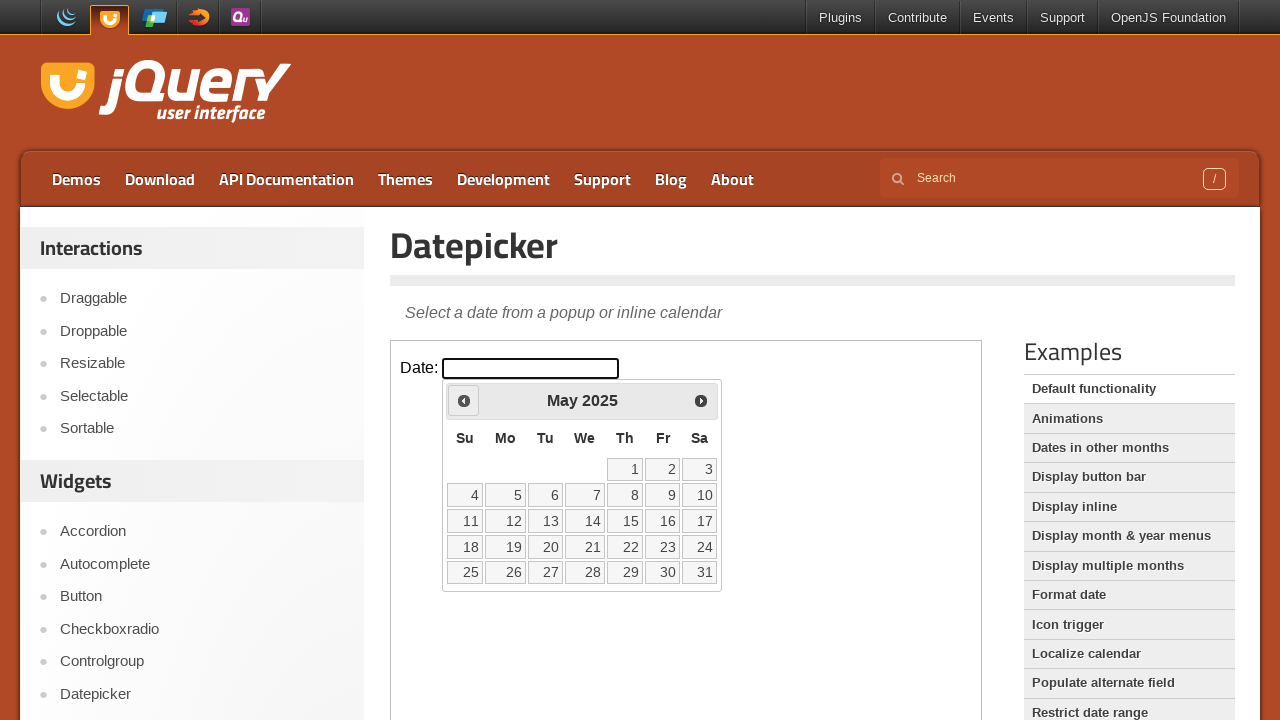

Retrieved current datepicker month and year: May 2025
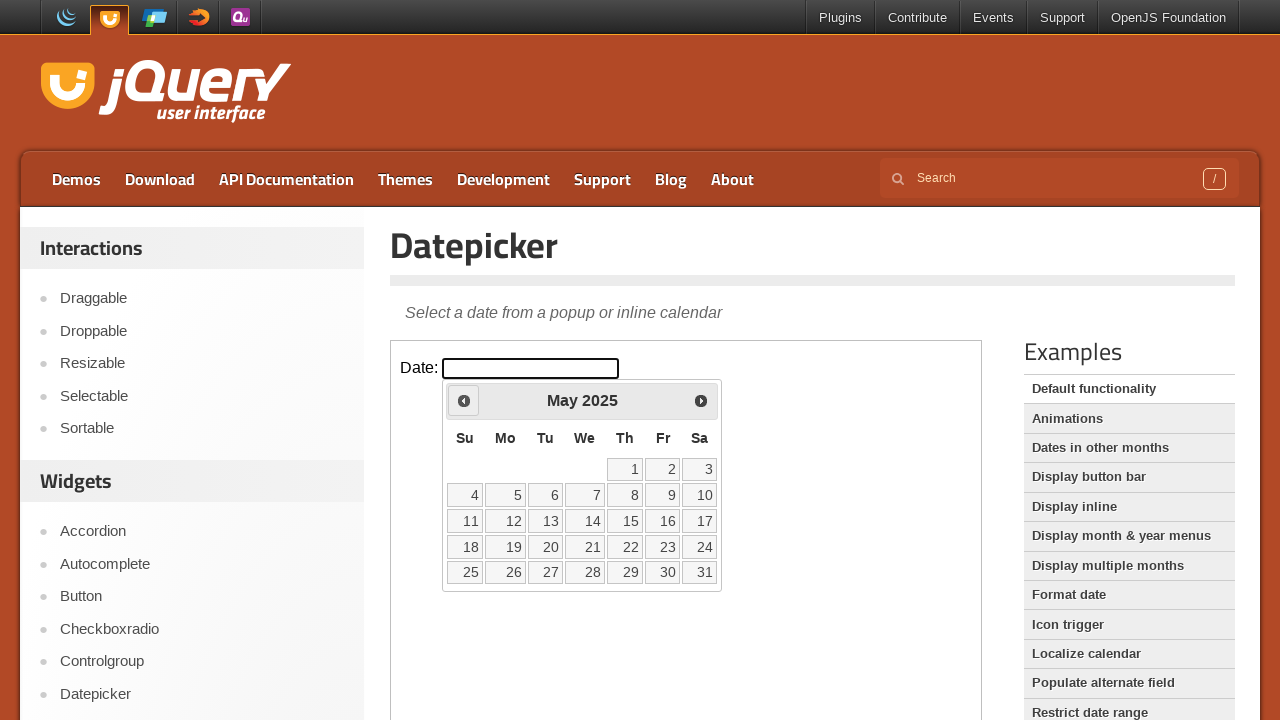

Clicked previous month navigation button at (464, 400) on iframe >> nth=0 >> internal:control=enter-frame >> .ui-icon.ui-icon-circle-trian
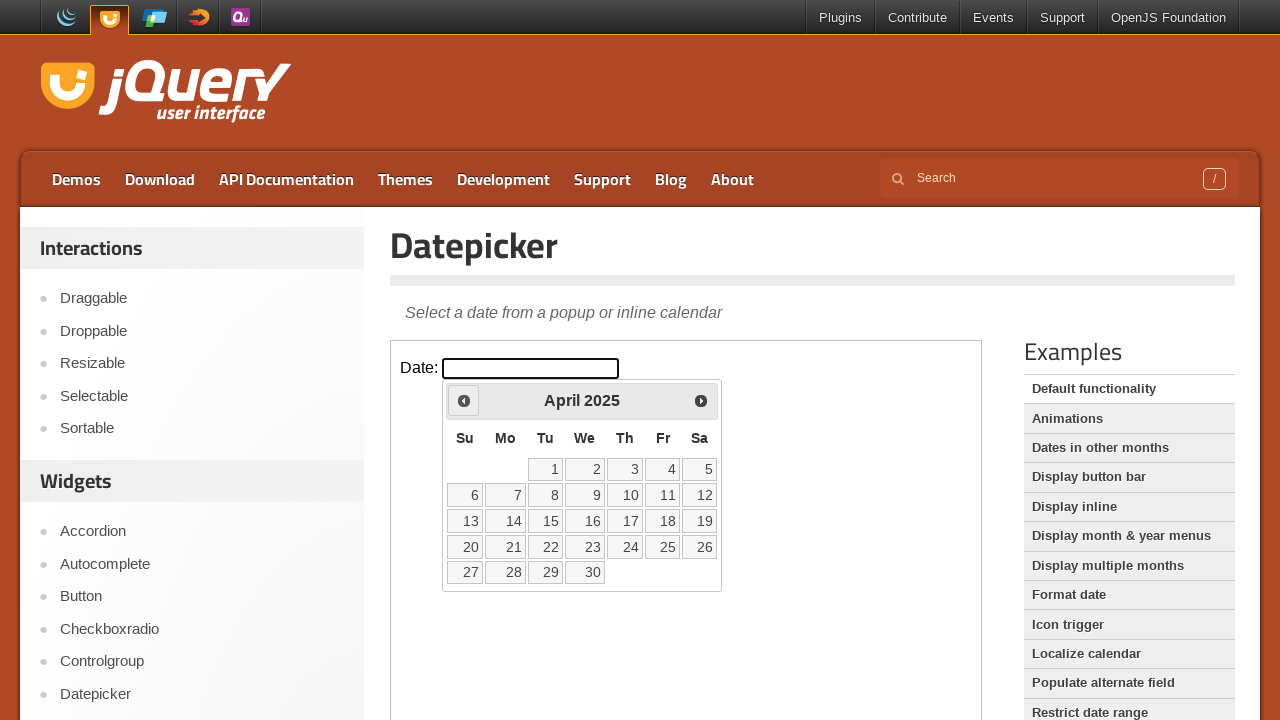

Retrieved current datepicker month and year: April 2025
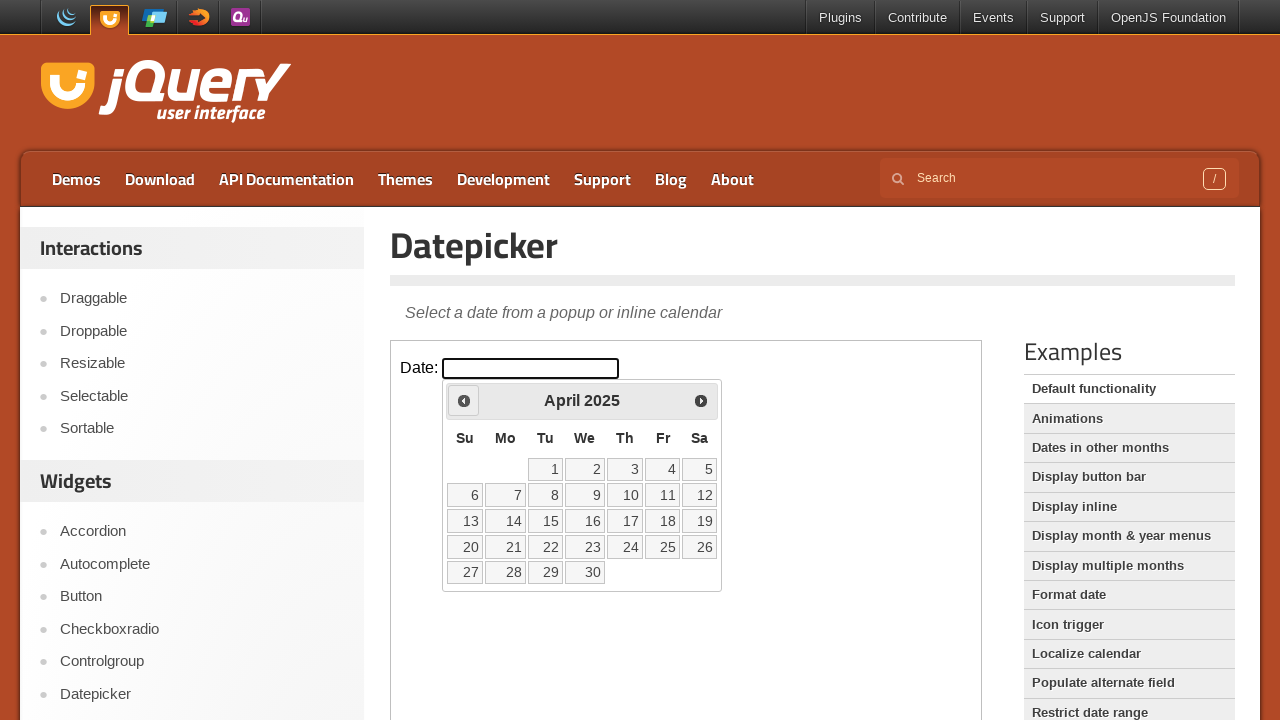

Clicked previous month navigation button at (464, 400) on iframe >> nth=0 >> internal:control=enter-frame >> .ui-icon.ui-icon-circle-trian
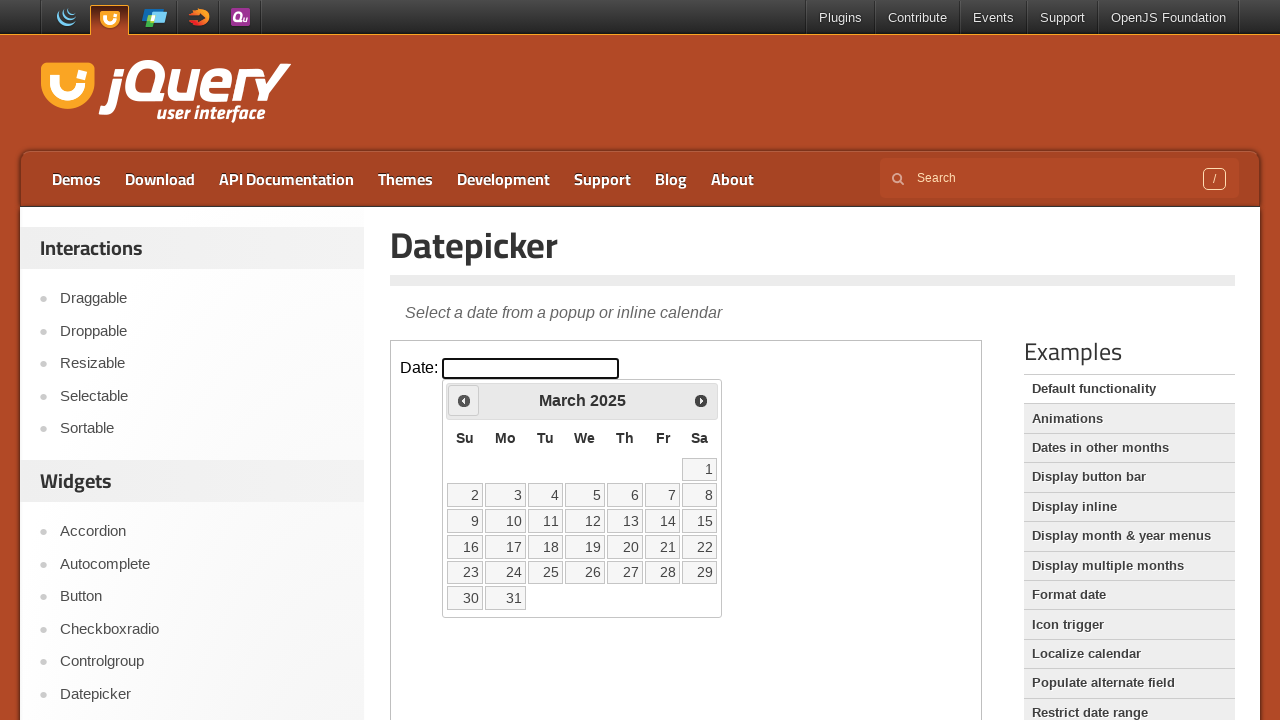

Retrieved current datepicker month and year: March 2025
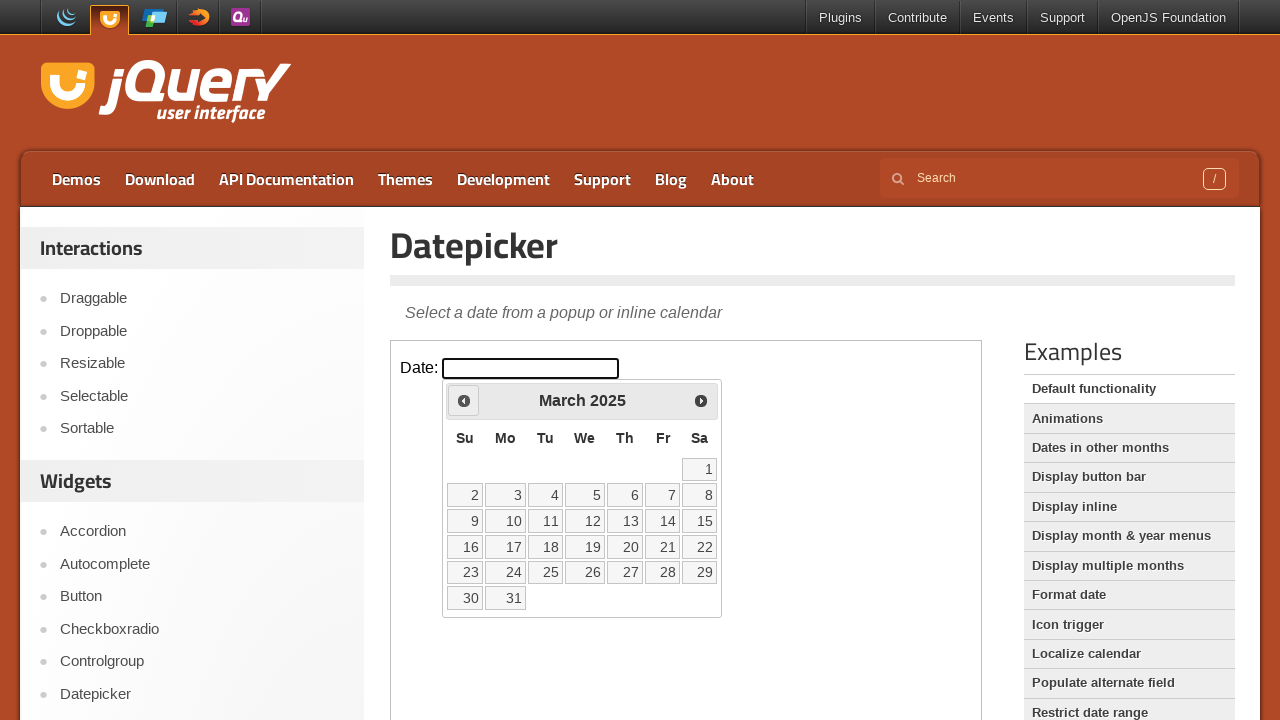

Clicked previous month navigation button at (464, 400) on iframe >> nth=0 >> internal:control=enter-frame >> .ui-icon.ui-icon-circle-trian
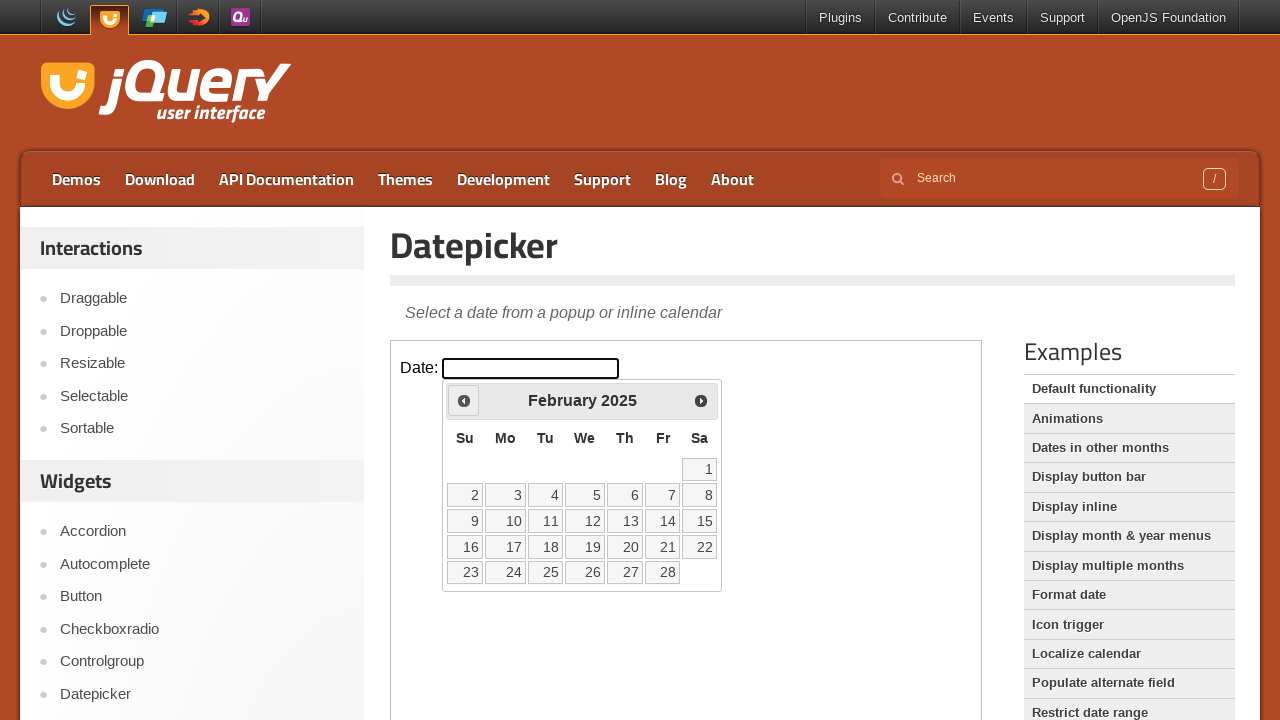

Retrieved current datepicker month and year: February 2025
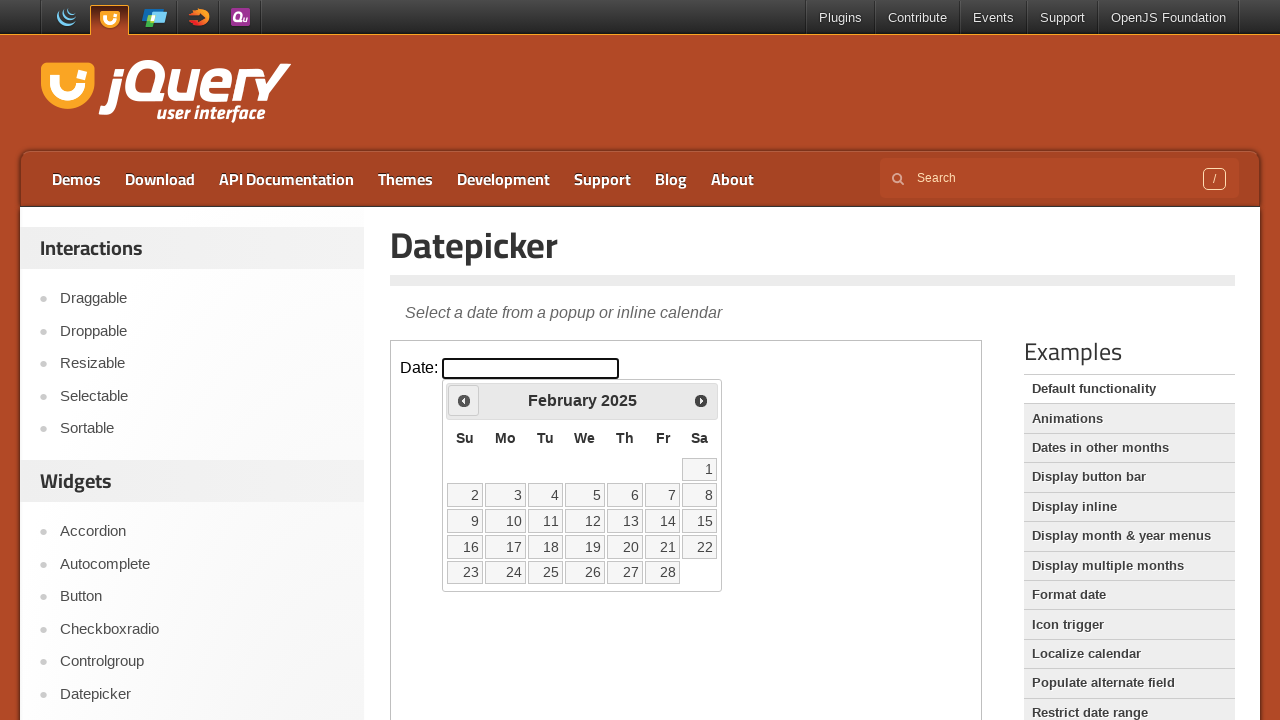

Clicked previous month navigation button at (464, 400) on iframe >> nth=0 >> internal:control=enter-frame >> .ui-icon.ui-icon-circle-trian
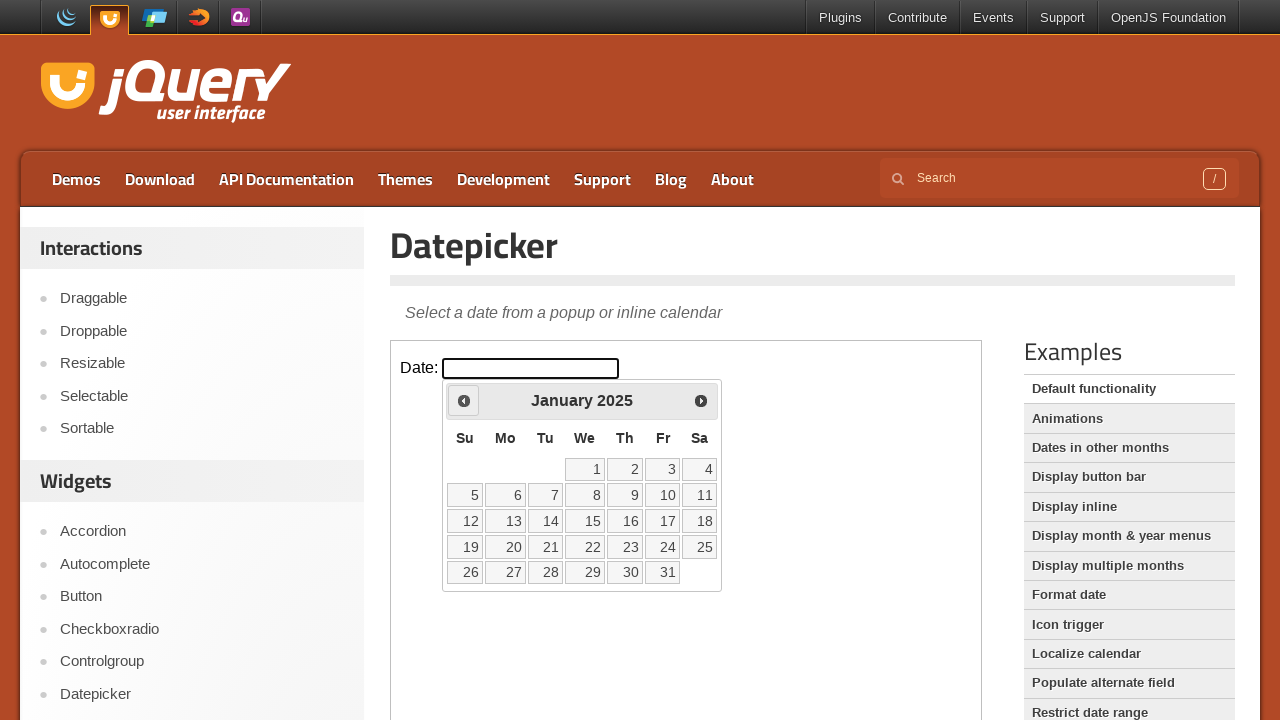

Retrieved current datepicker month and year: January 2025
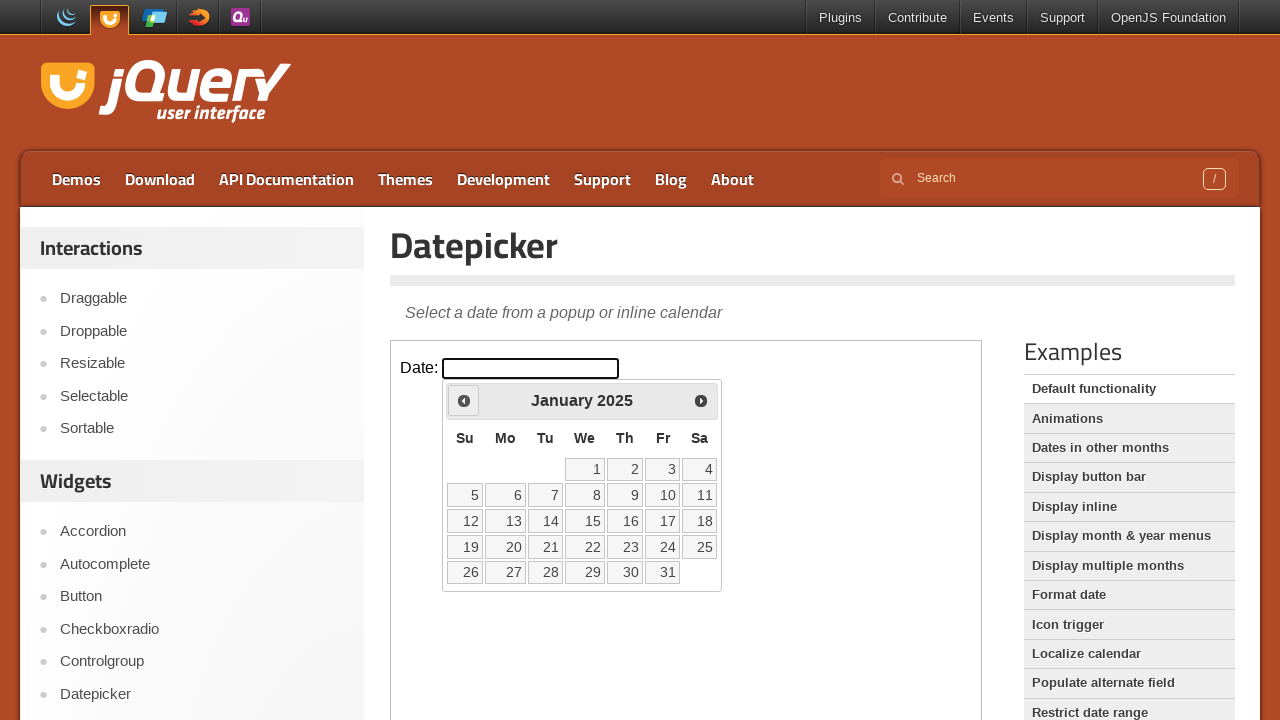

Clicked previous month navigation button at (464, 400) on iframe >> nth=0 >> internal:control=enter-frame >> .ui-icon.ui-icon-circle-trian
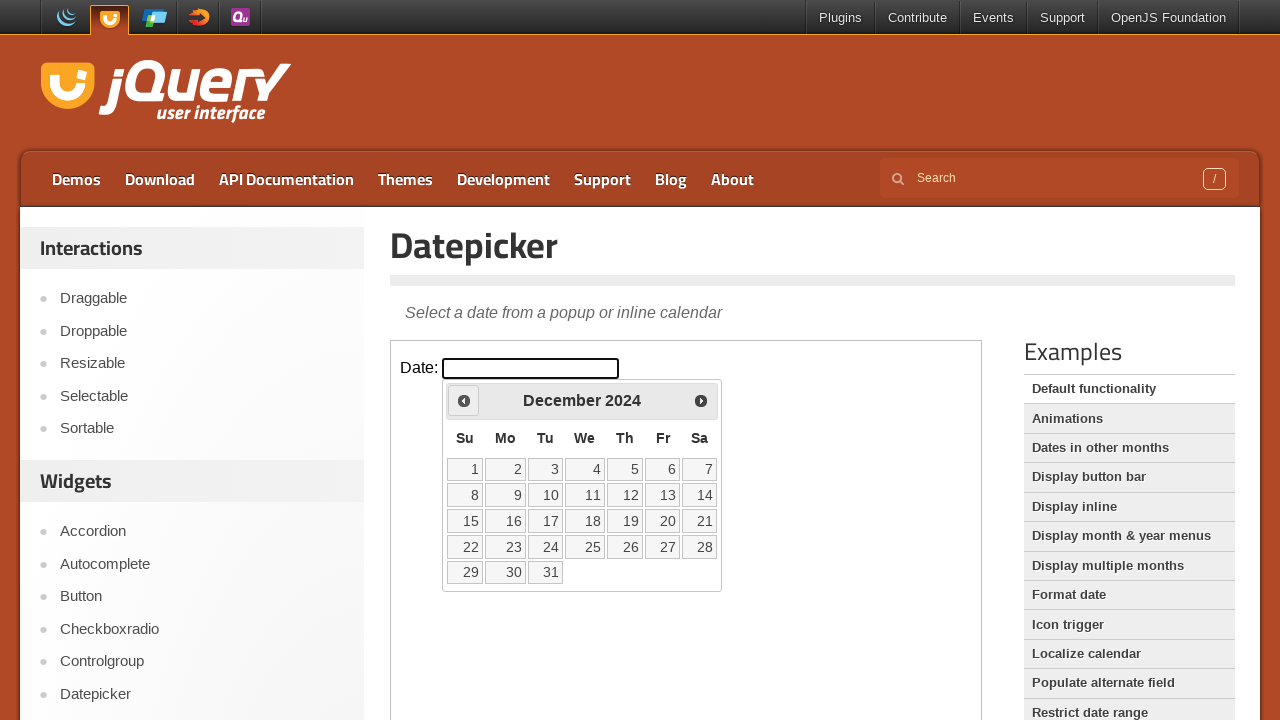

Retrieved current datepicker month and year: December 2024
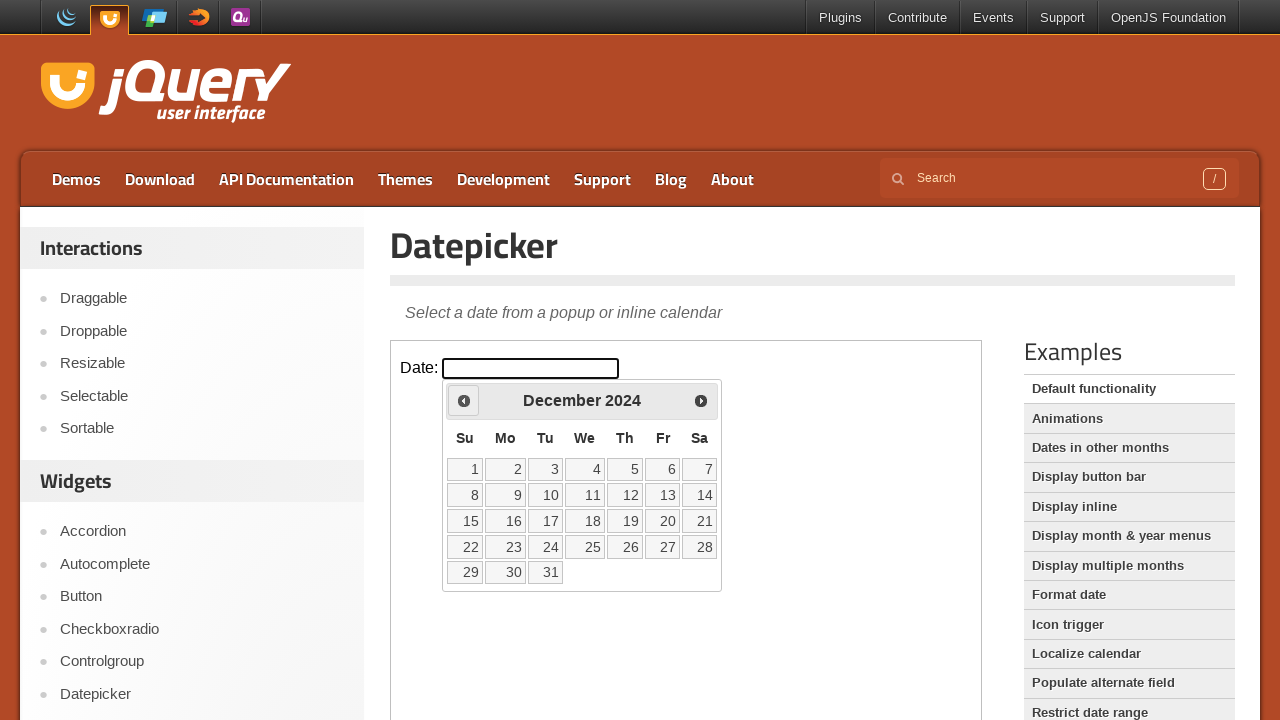

Clicked previous month navigation button at (464, 400) on iframe >> nth=0 >> internal:control=enter-frame >> .ui-icon.ui-icon-circle-trian
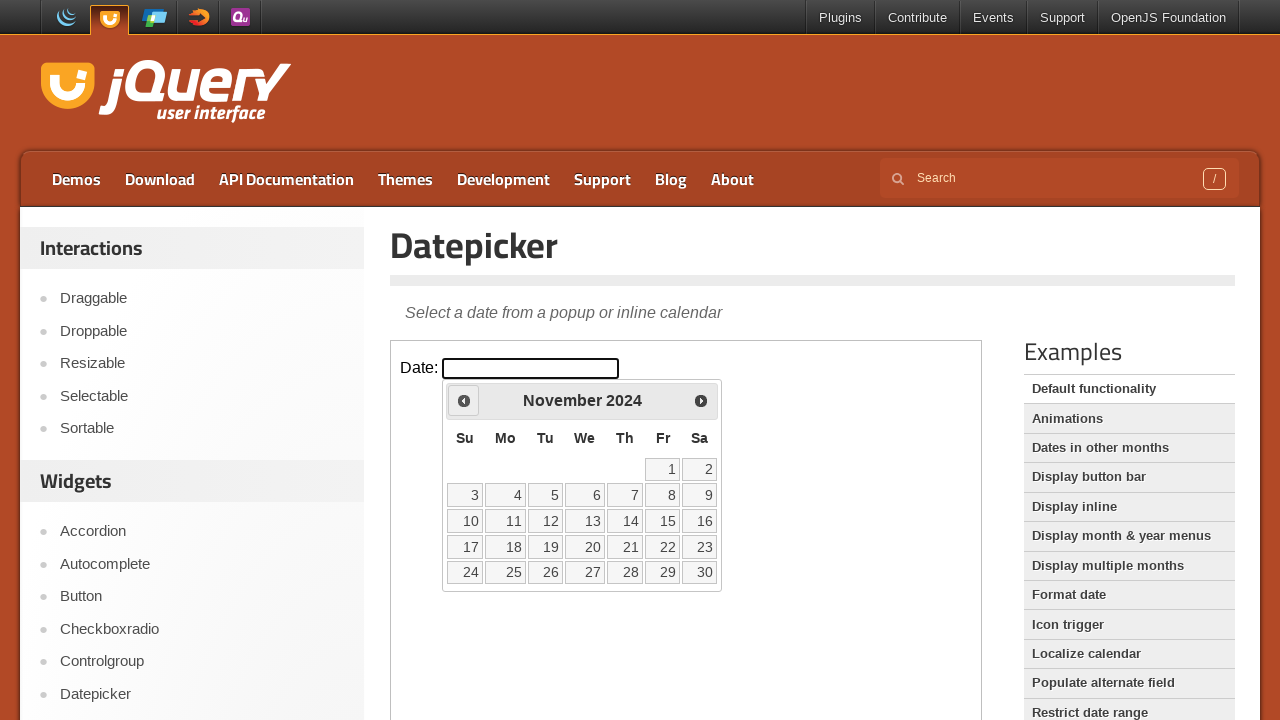

Retrieved current datepicker month and year: November 2024
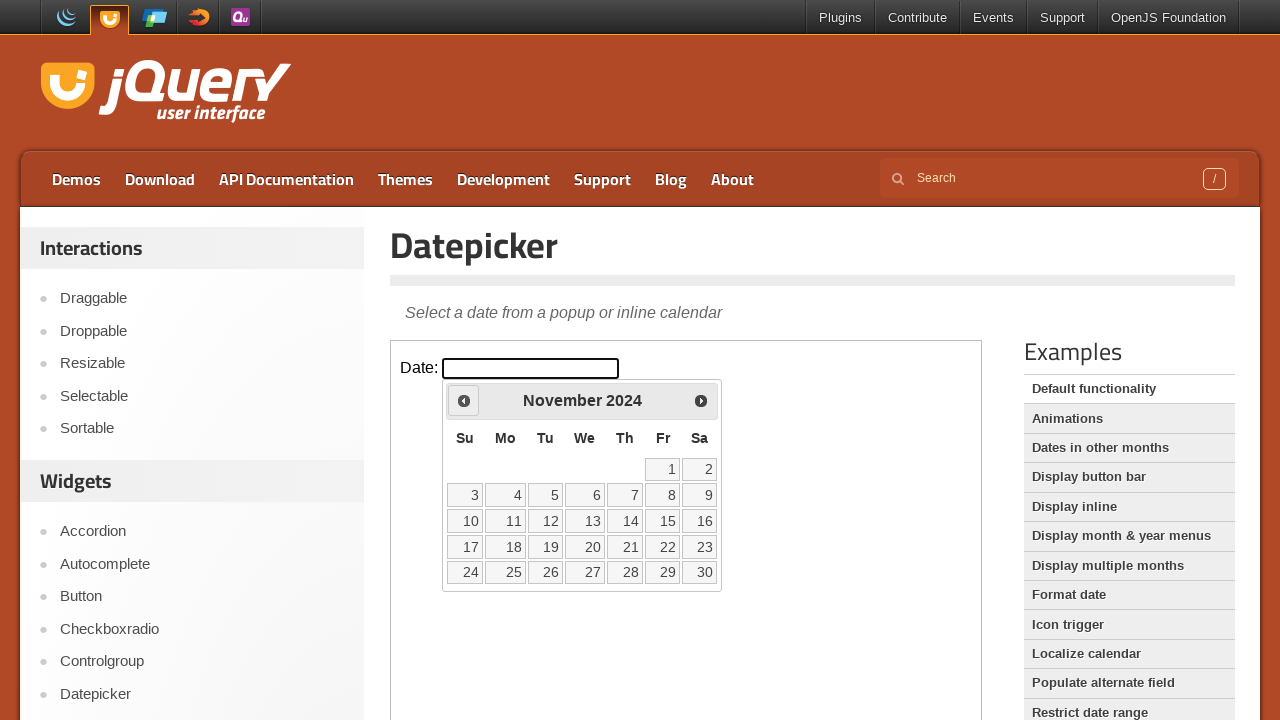

Clicked previous month navigation button at (464, 400) on iframe >> nth=0 >> internal:control=enter-frame >> .ui-icon.ui-icon-circle-trian
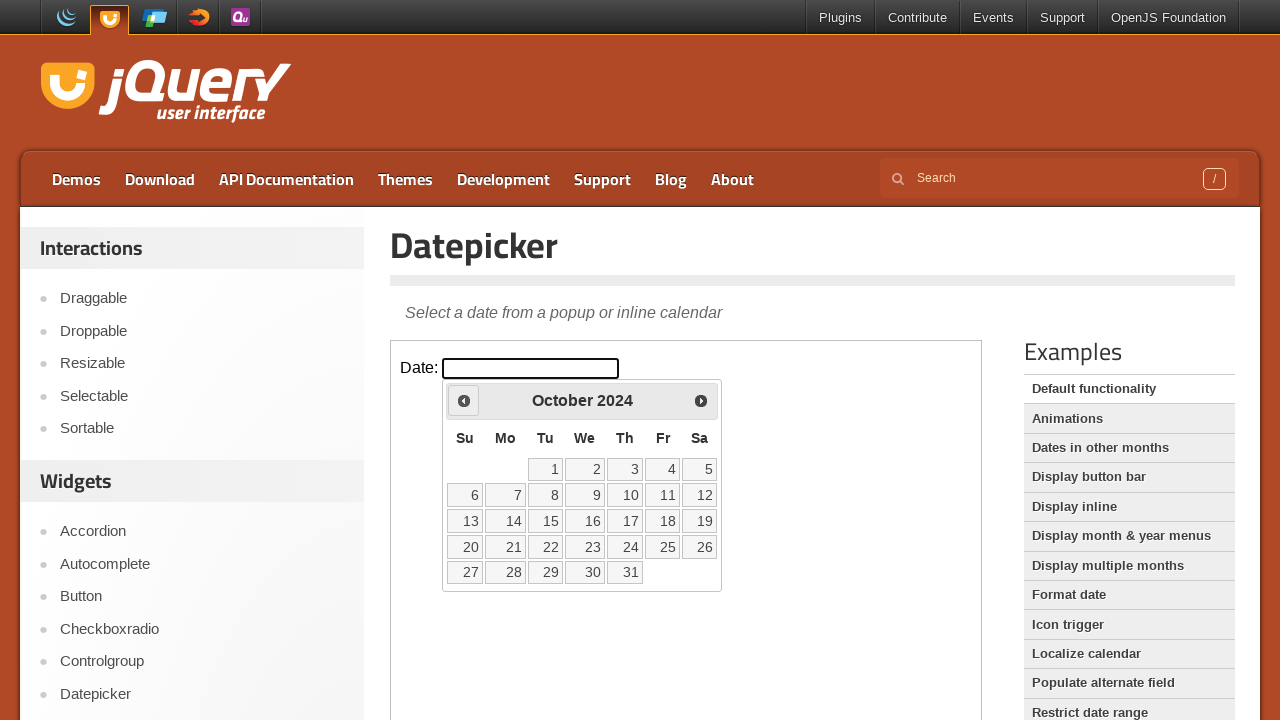

Retrieved current datepicker month and year: October 2024
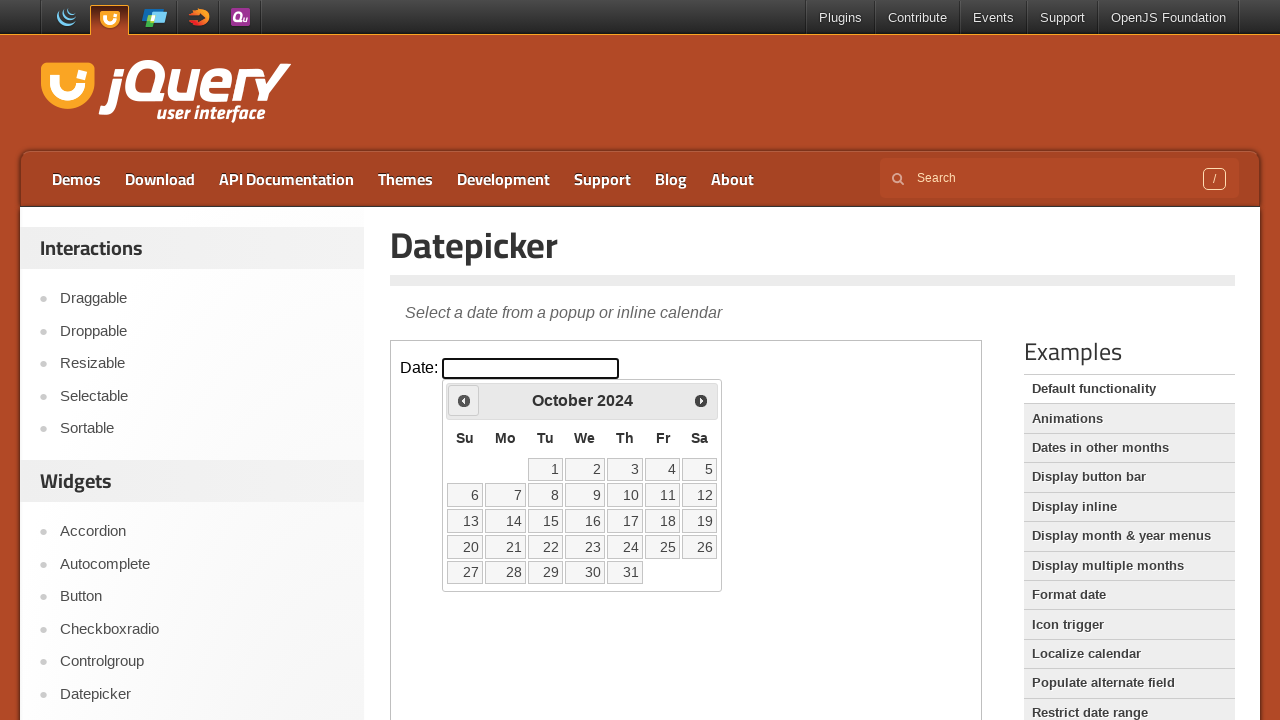

Clicked previous month navigation button at (464, 400) on iframe >> nth=0 >> internal:control=enter-frame >> .ui-icon.ui-icon-circle-trian
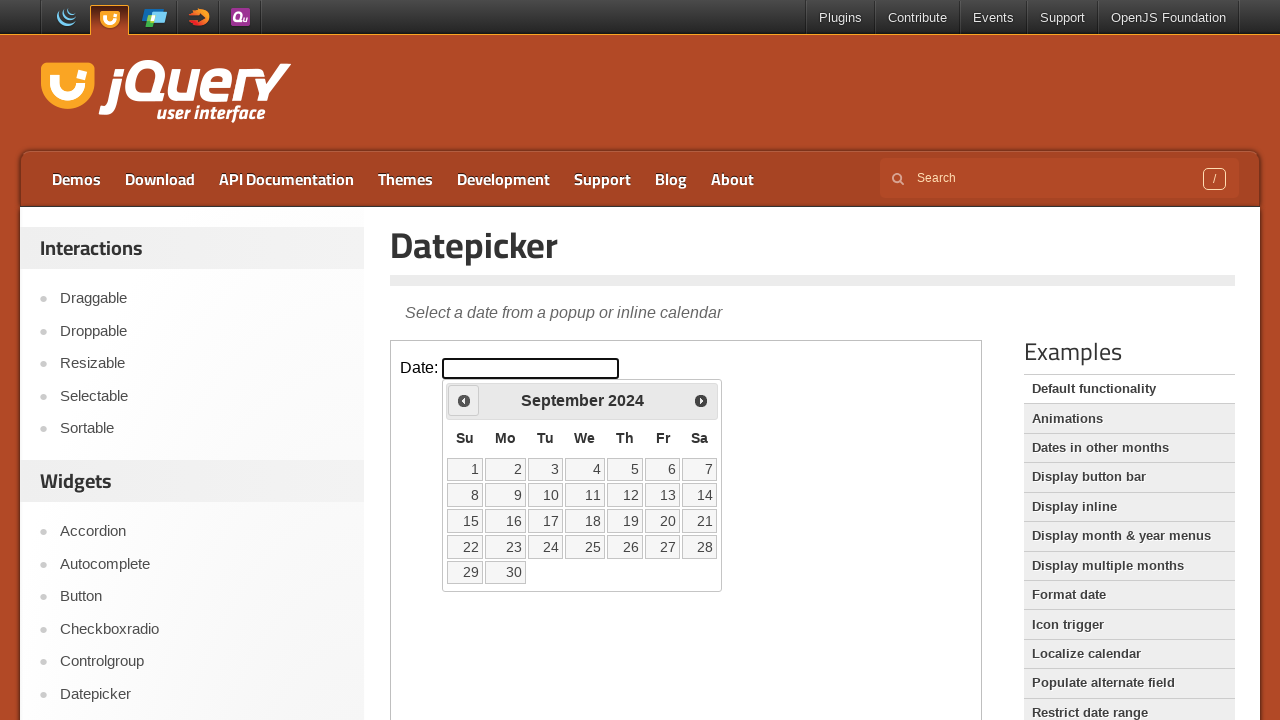

Retrieved current datepicker month and year: September 2024
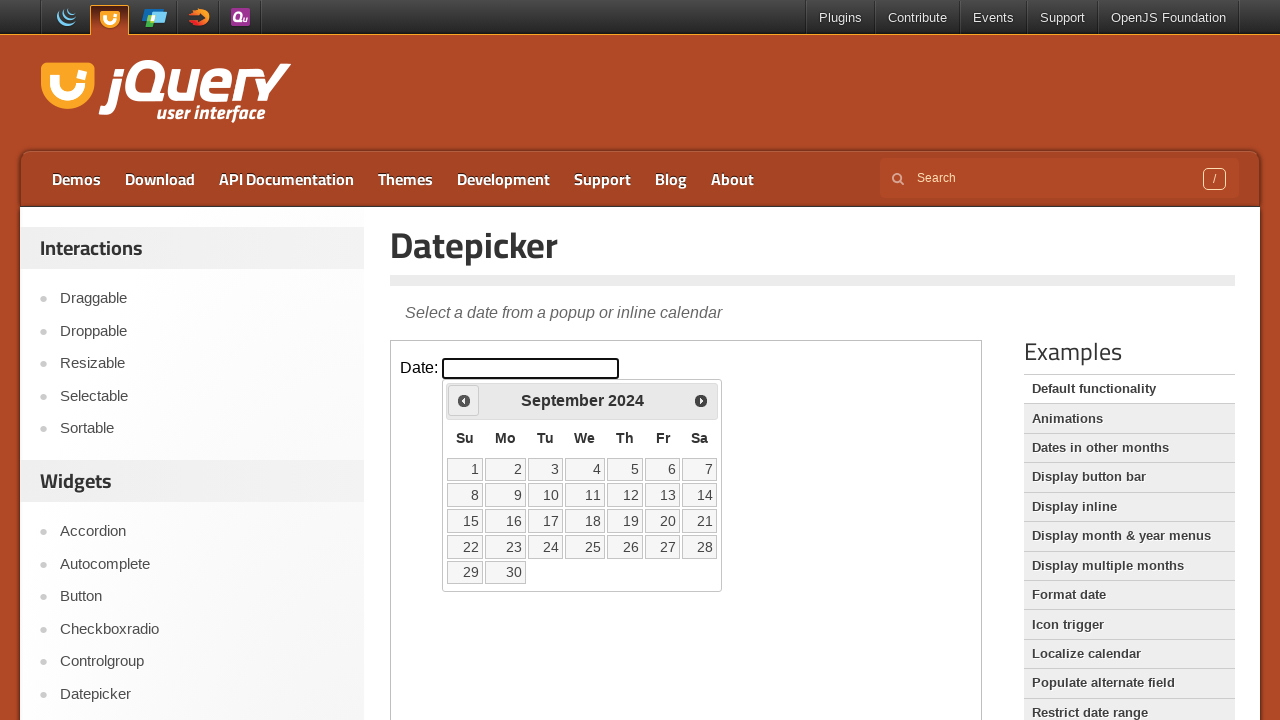

Clicked previous month navigation button at (464, 400) on iframe >> nth=0 >> internal:control=enter-frame >> .ui-icon.ui-icon-circle-trian
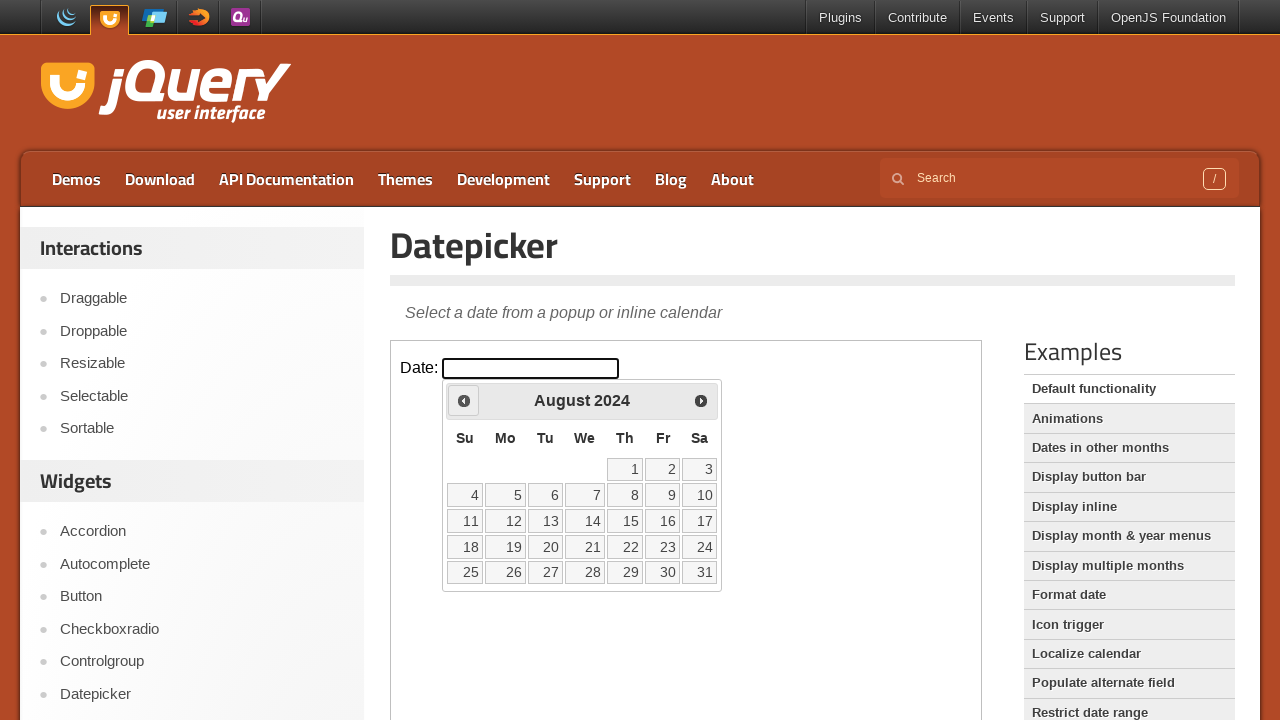

Retrieved current datepicker month and year: August 2024
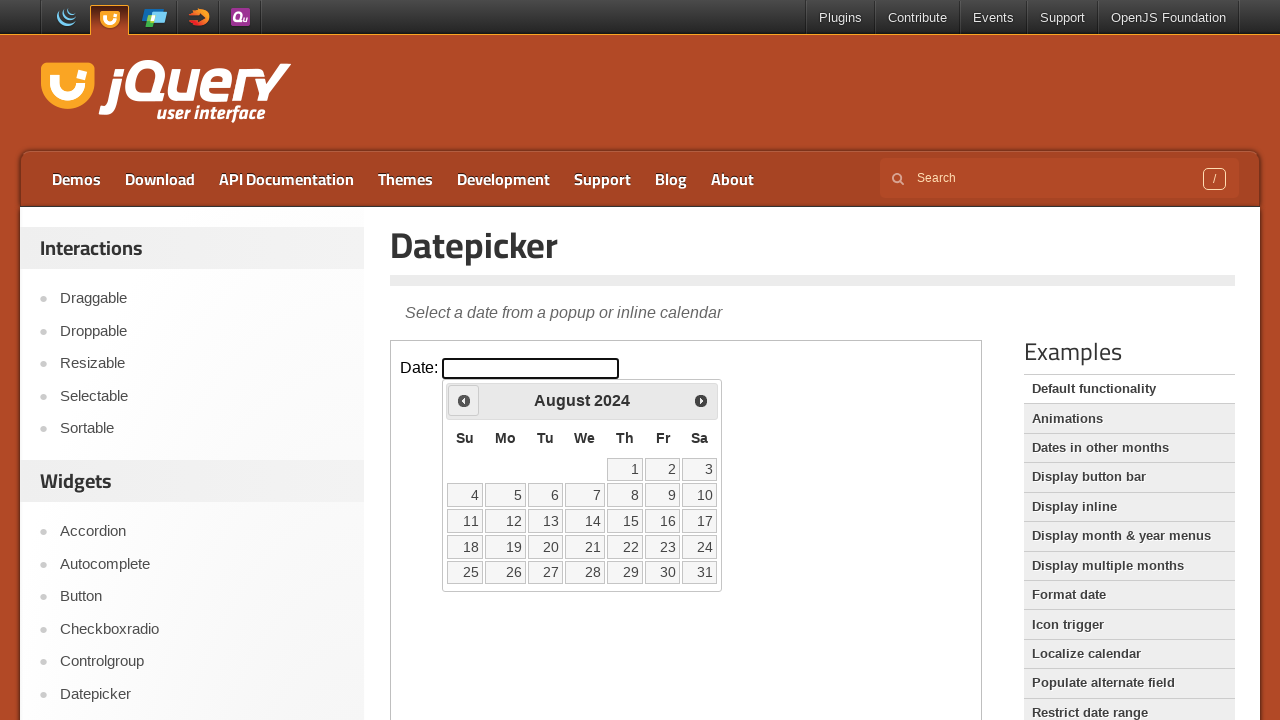

Clicked previous month navigation button at (464, 400) on iframe >> nth=0 >> internal:control=enter-frame >> .ui-icon.ui-icon-circle-trian
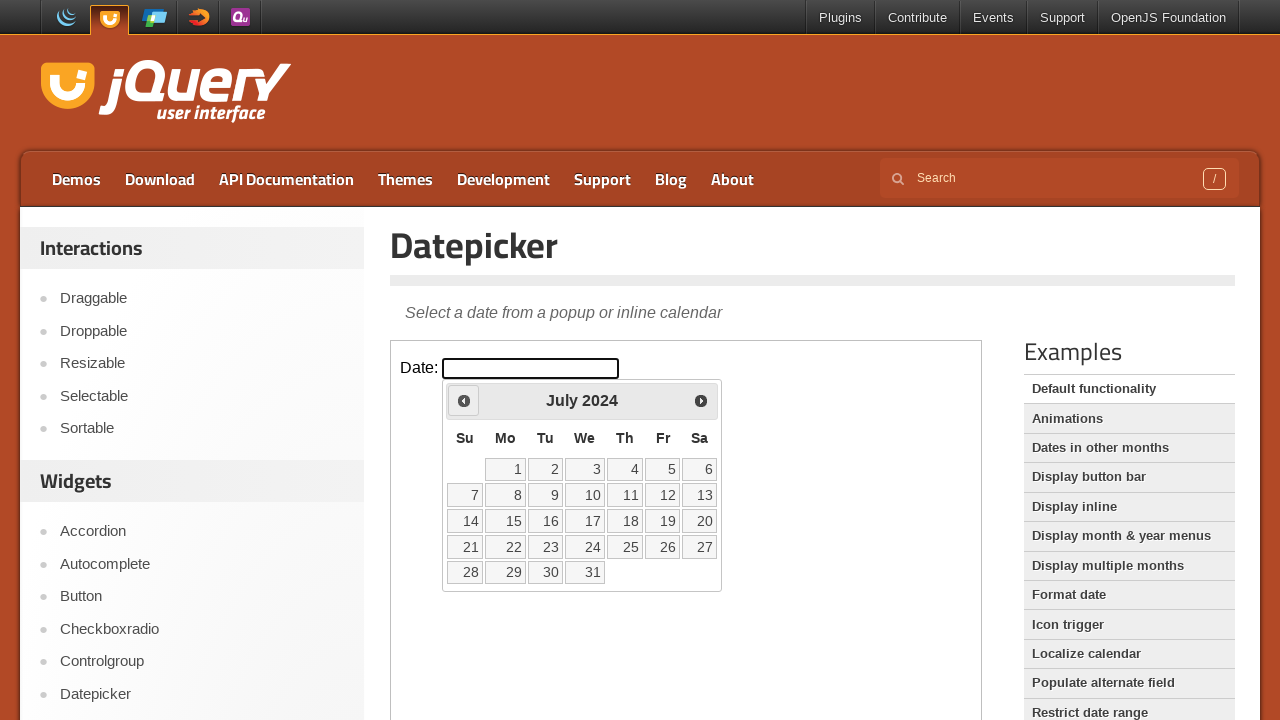

Retrieved current datepicker month and year: July 2024
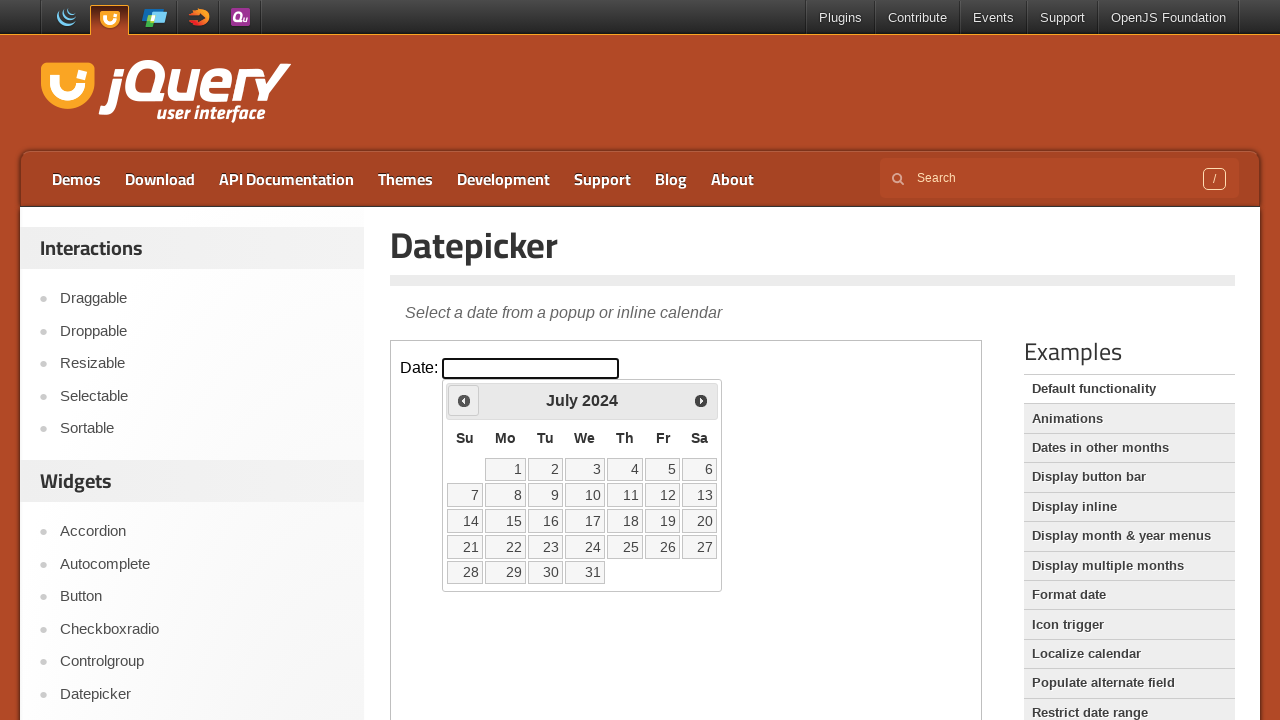

Clicked previous month navigation button at (464, 400) on iframe >> nth=0 >> internal:control=enter-frame >> .ui-icon.ui-icon-circle-trian
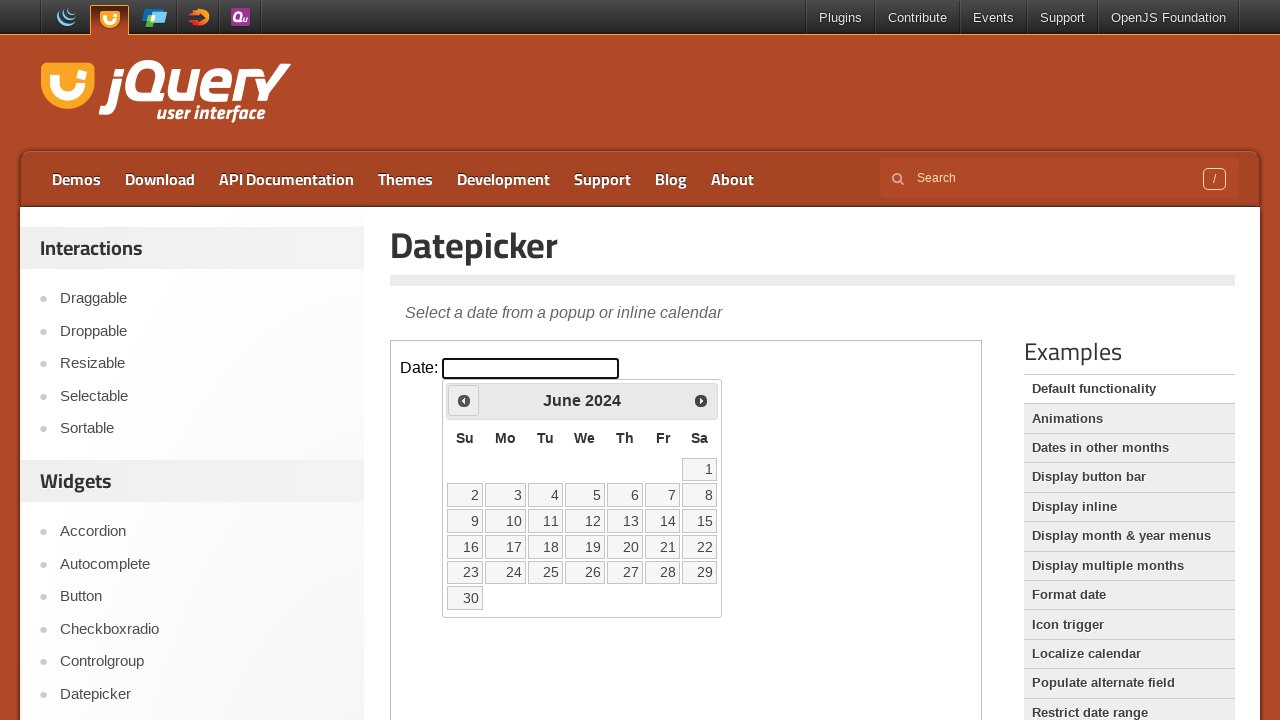

Retrieved current datepicker month and year: June 2024
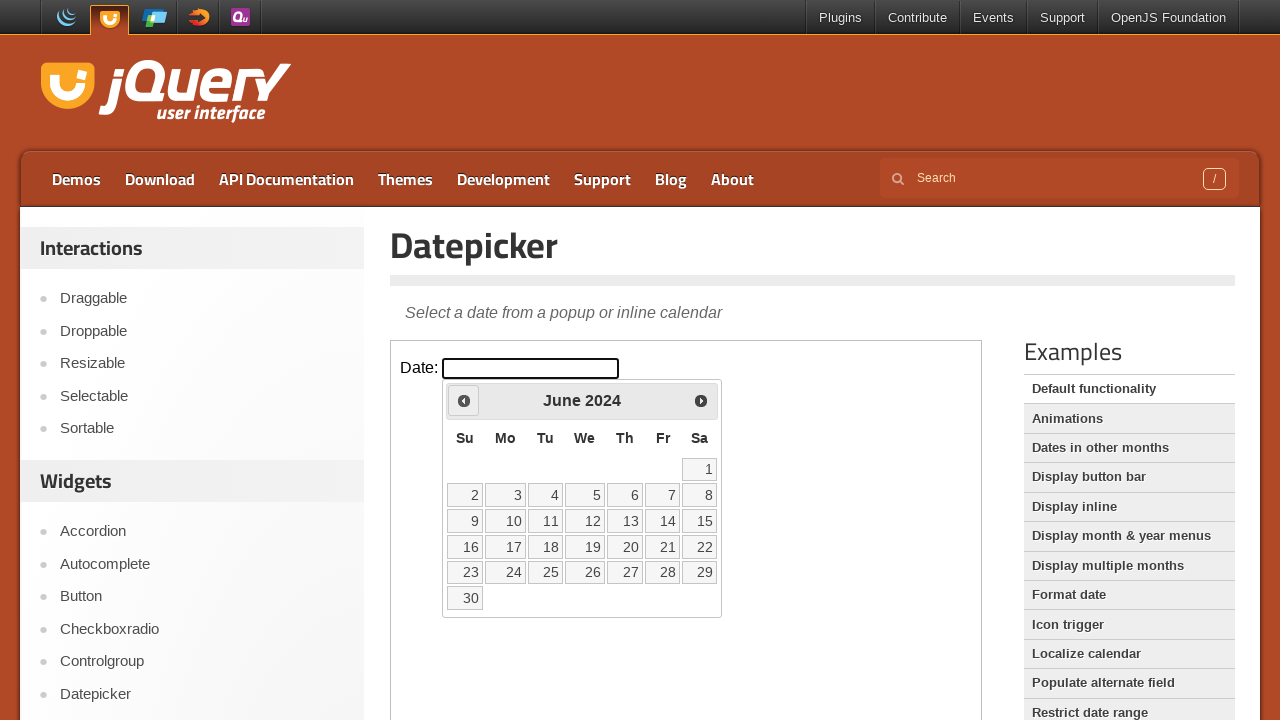

Clicked previous month navigation button at (464, 400) on iframe >> nth=0 >> internal:control=enter-frame >> .ui-icon.ui-icon-circle-trian
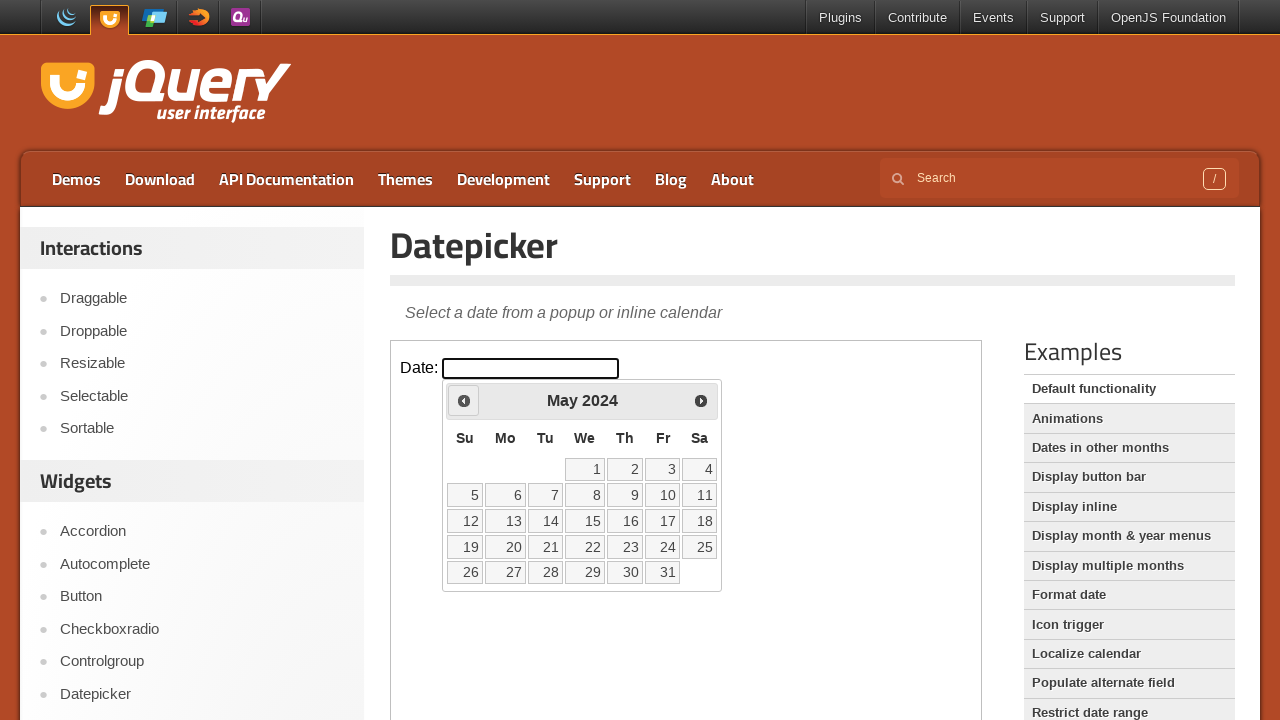

Retrieved current datepicker month and year: May 2024
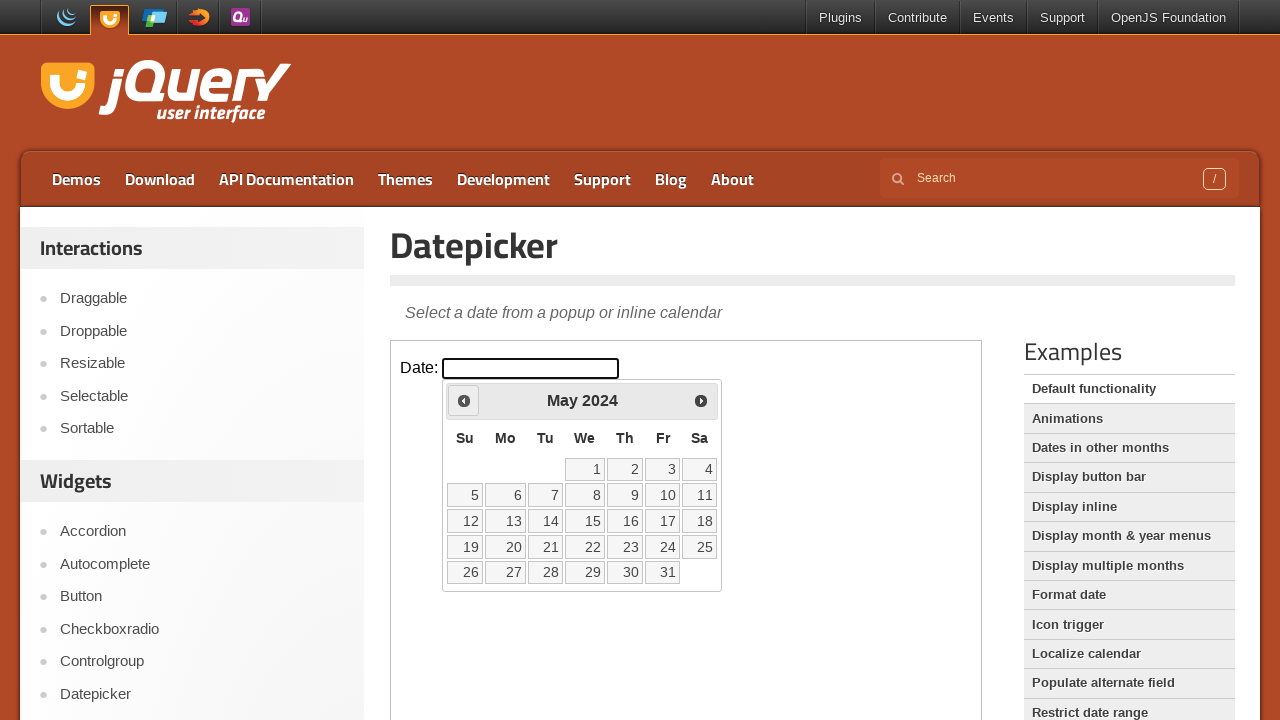

Clicked previous month navigation button at (464, 400) on iframe >> nth=0 >> internal:control=enter-frame >> .ui-icon.ui-icon-circle-trian
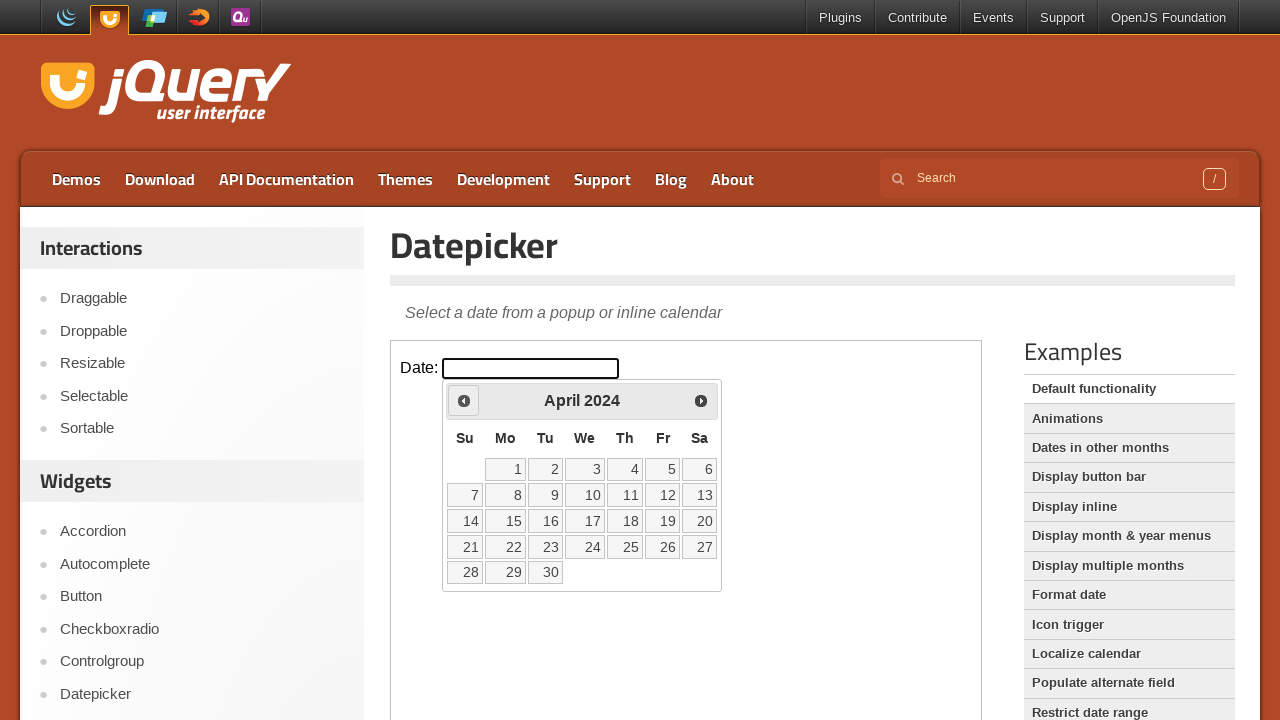

Retrieved current datepicker month and year: April 2024
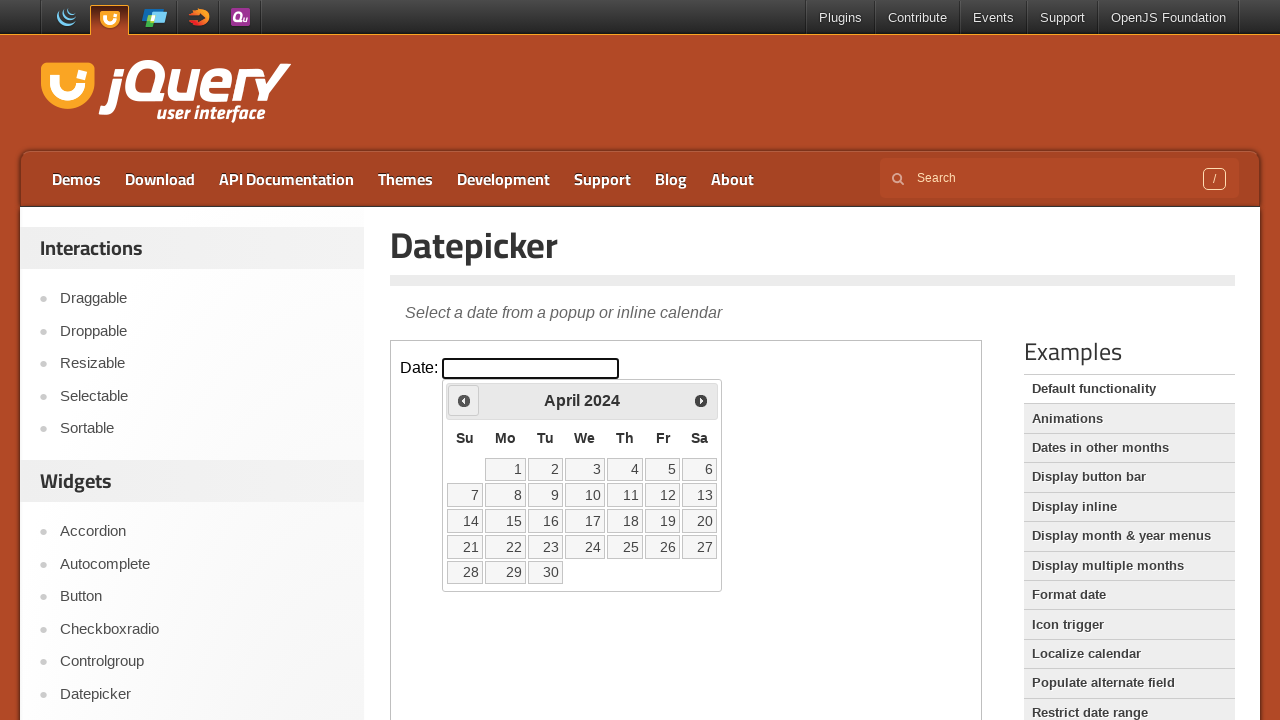

Clicked previous month navigation button at (464, 400) on iframe >> nth=0 >> internal:control=enter-frame >> .ui-icon.ui-icon-circle-trian
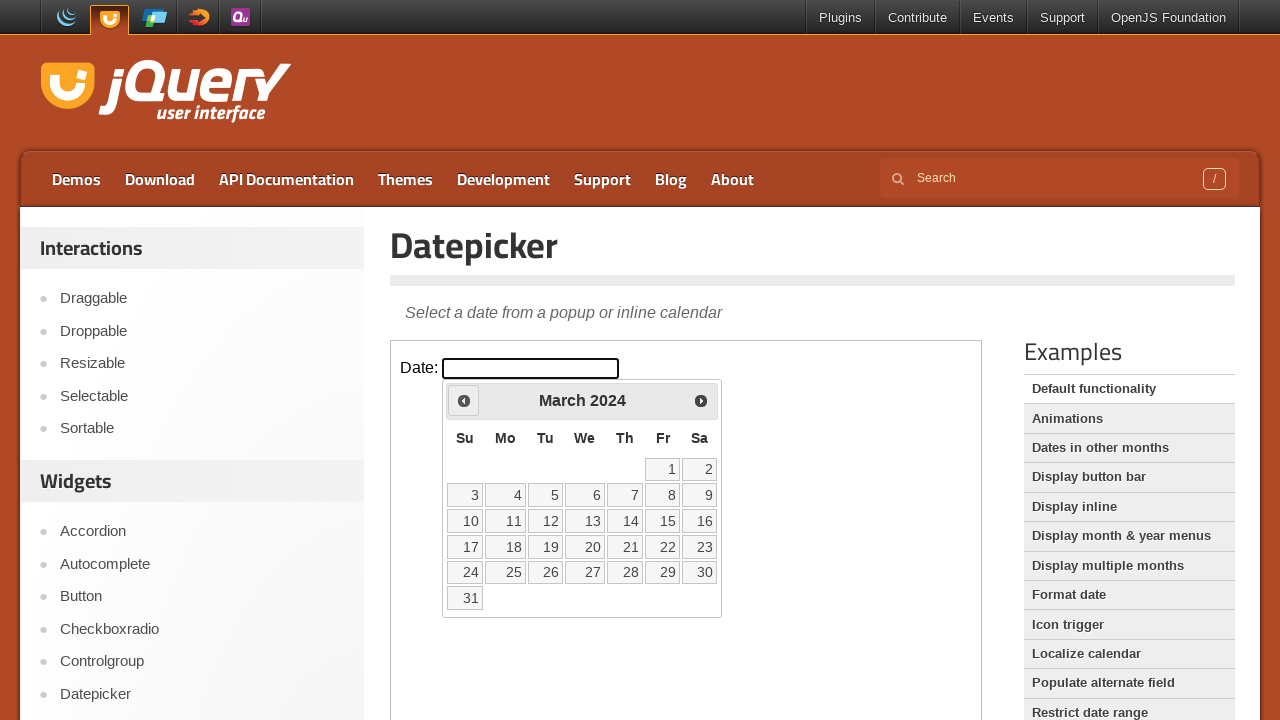

Retrieved current datepicker month and year: March 2024
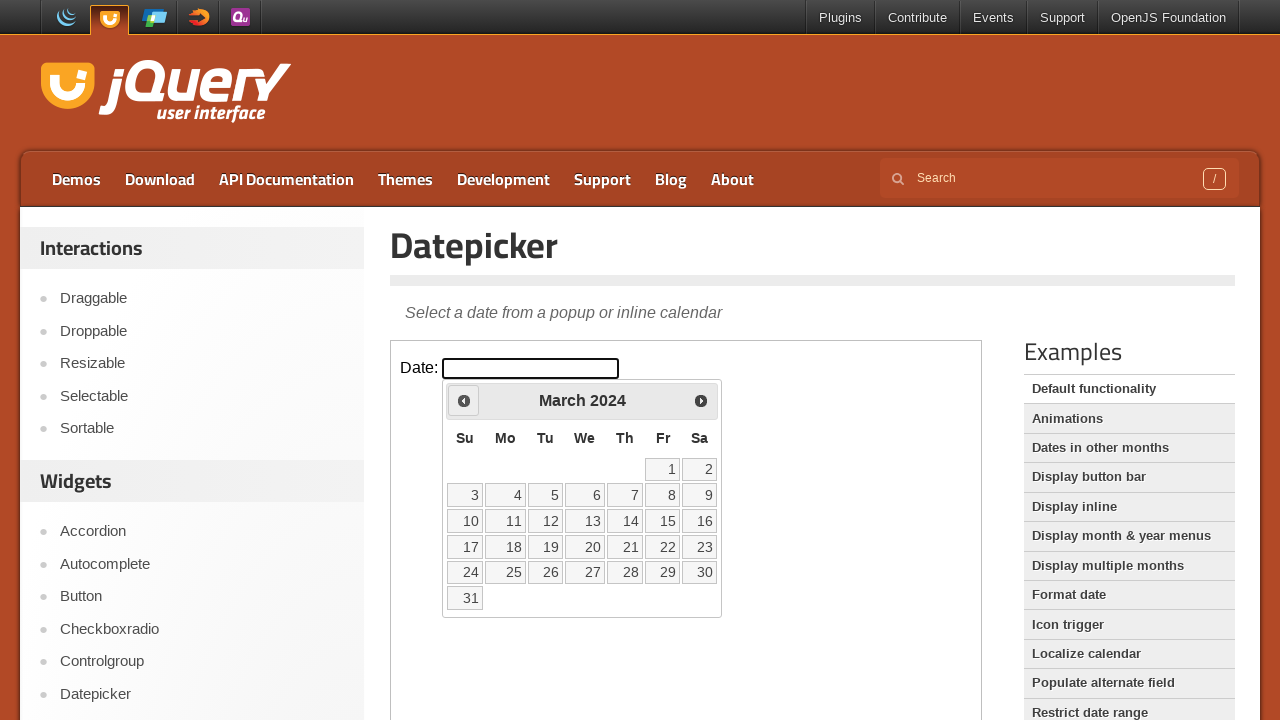

Clicked previous month navigation button at (464, 400) on iframe >> nth=0 >> internal:control=enter-frame >> .ui-icon.ui-icon-circle-trian
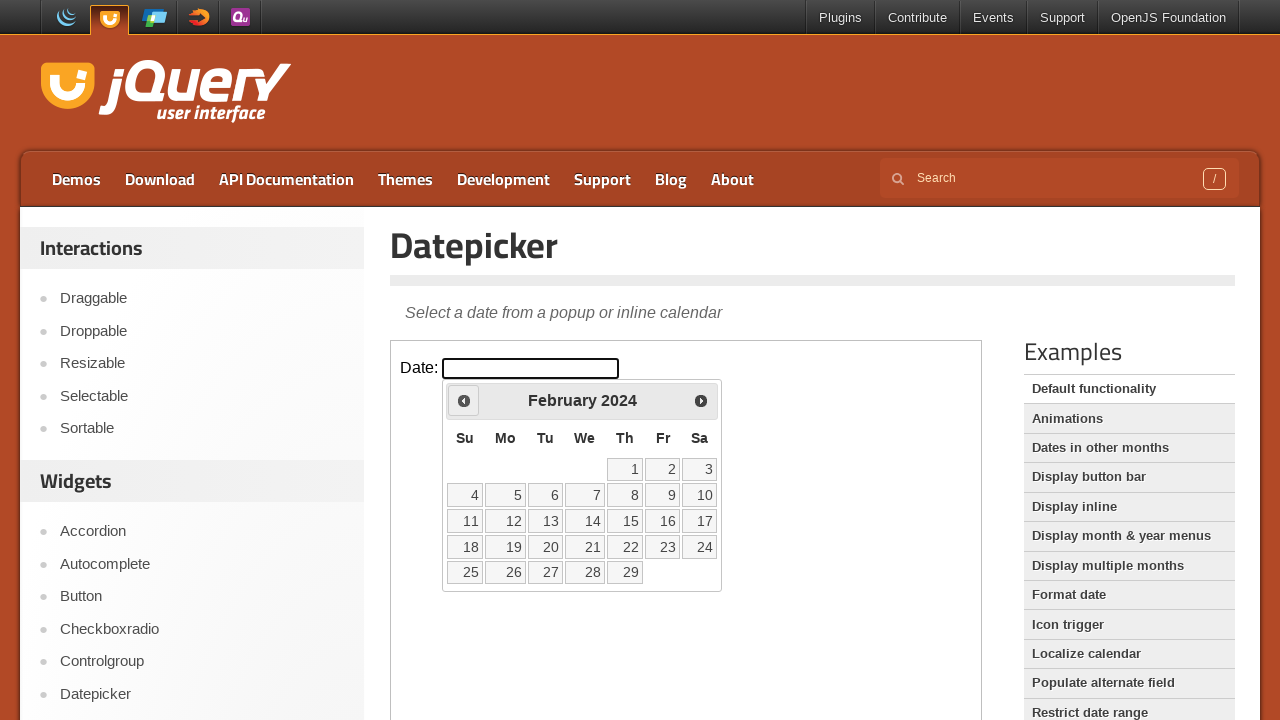

Retrieved current datepicker month and year: February 2024
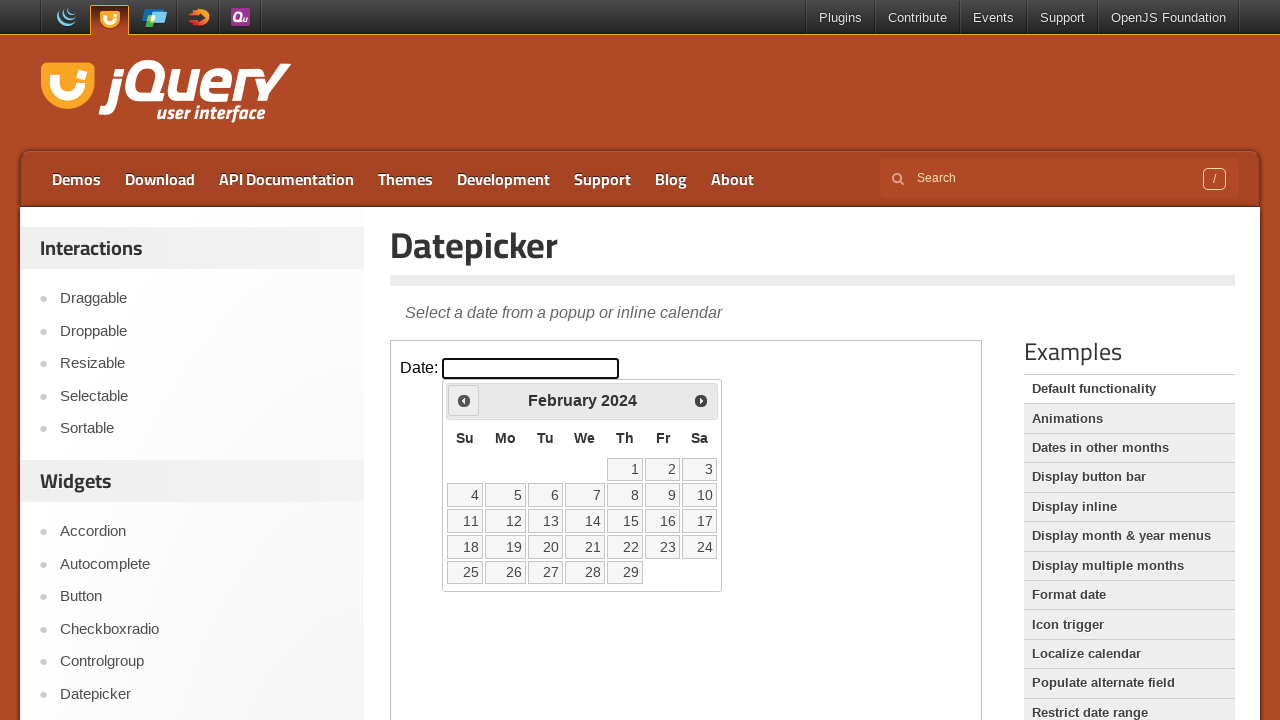

Clicked previous month navigation button at (464, 400) on iframe >> nth=0 >> internal:control=enter-frame >> .ui-icon.ui-icon-circle-trian
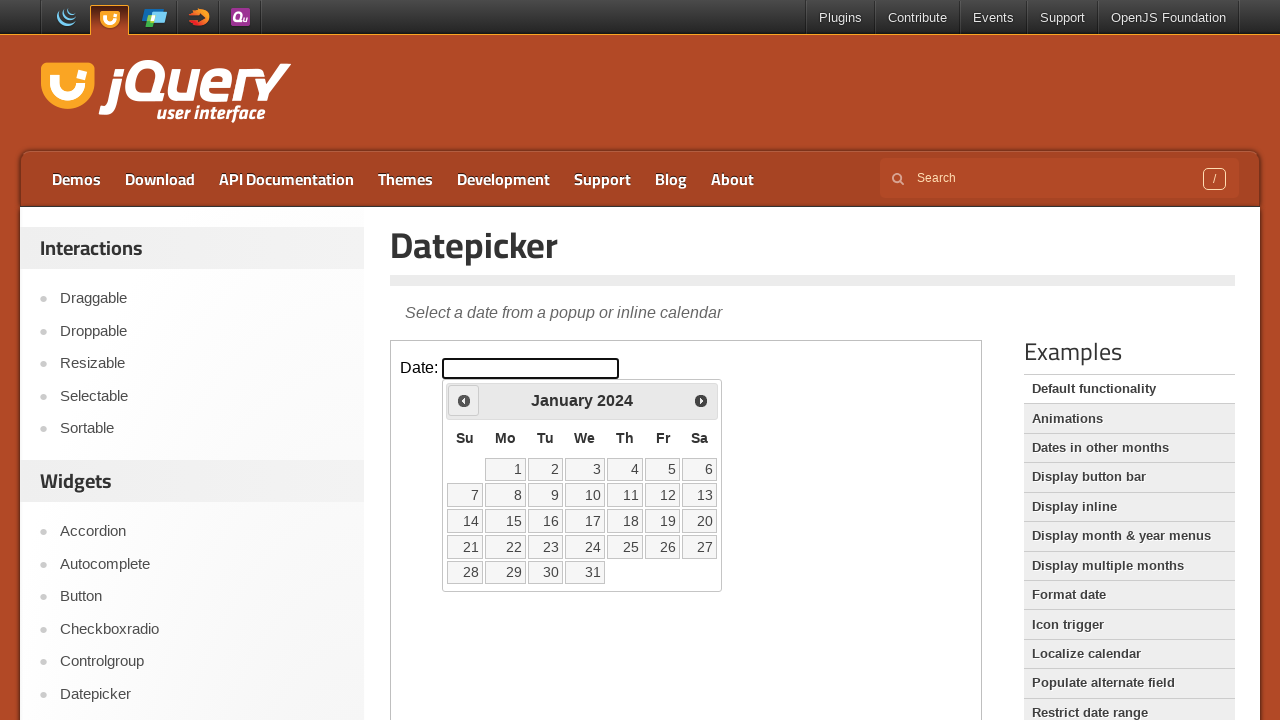

Retrieved current datepicker month and year: January 2024
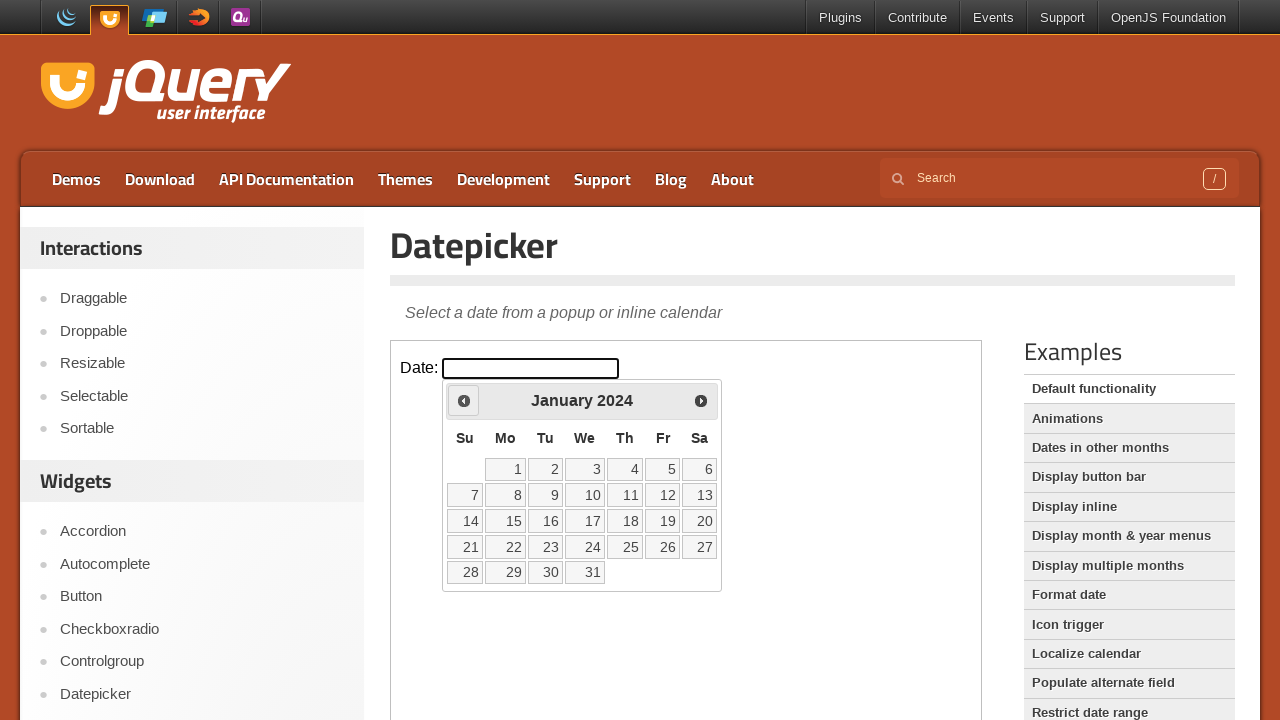

Clicked previous month navigation button at (464, 400) on iframe >> nth=0 >> internal:control=enter-frame >> .ui-icon.ui-icon-circle-trian
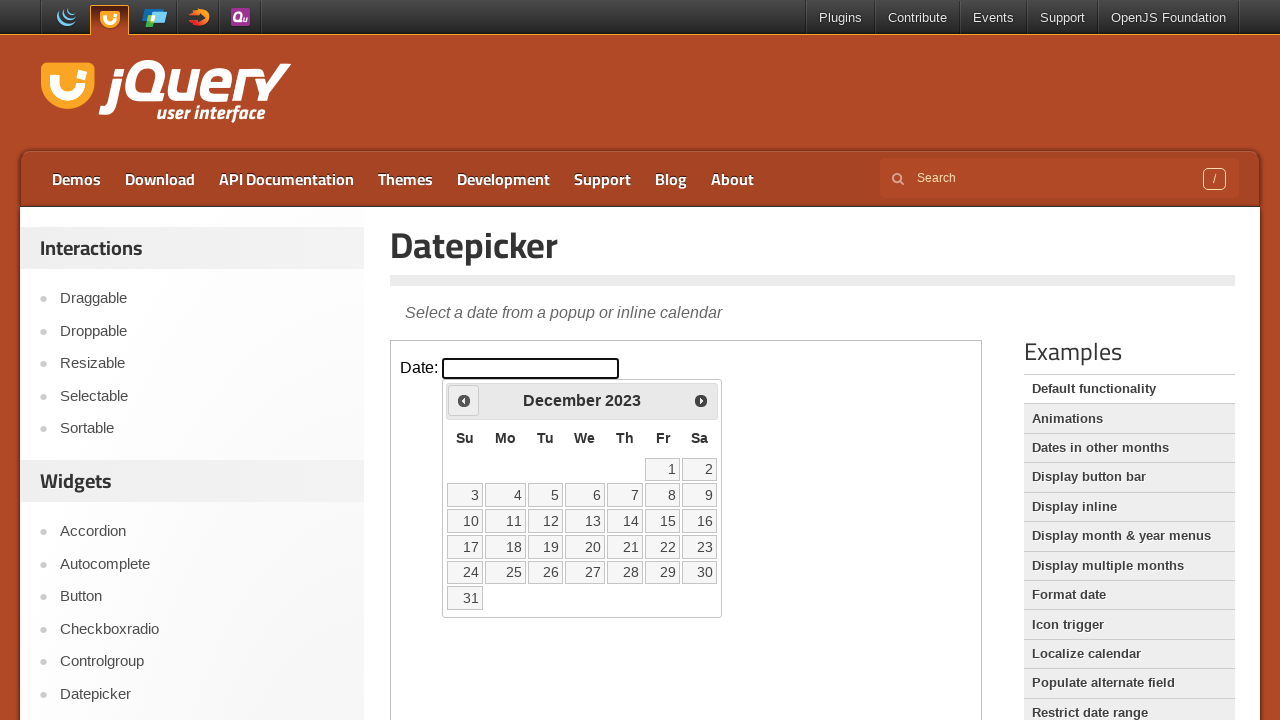

Retrieved current datepicker month and year: December 2023
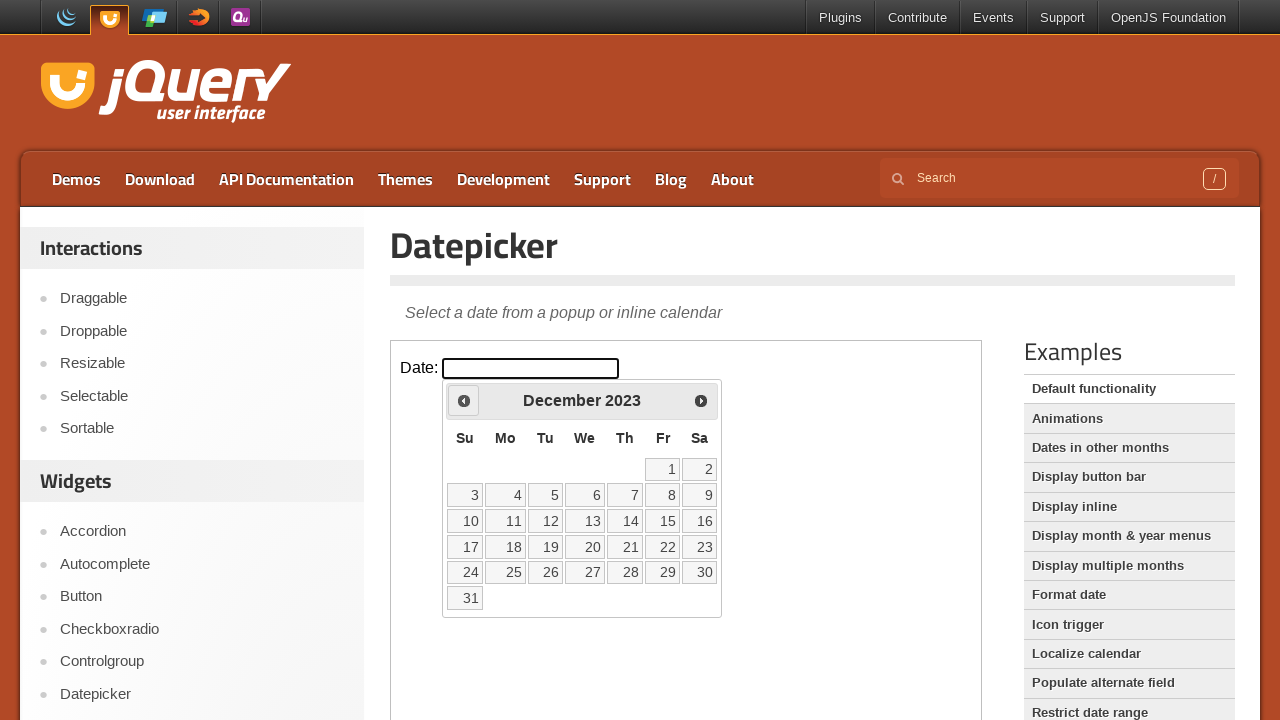

Clicked previous month navigation button at (464, 400) on iframe >> nth=0 >> internal:control=enter-frame >> .ui-icon.ui-icon-circle-trian
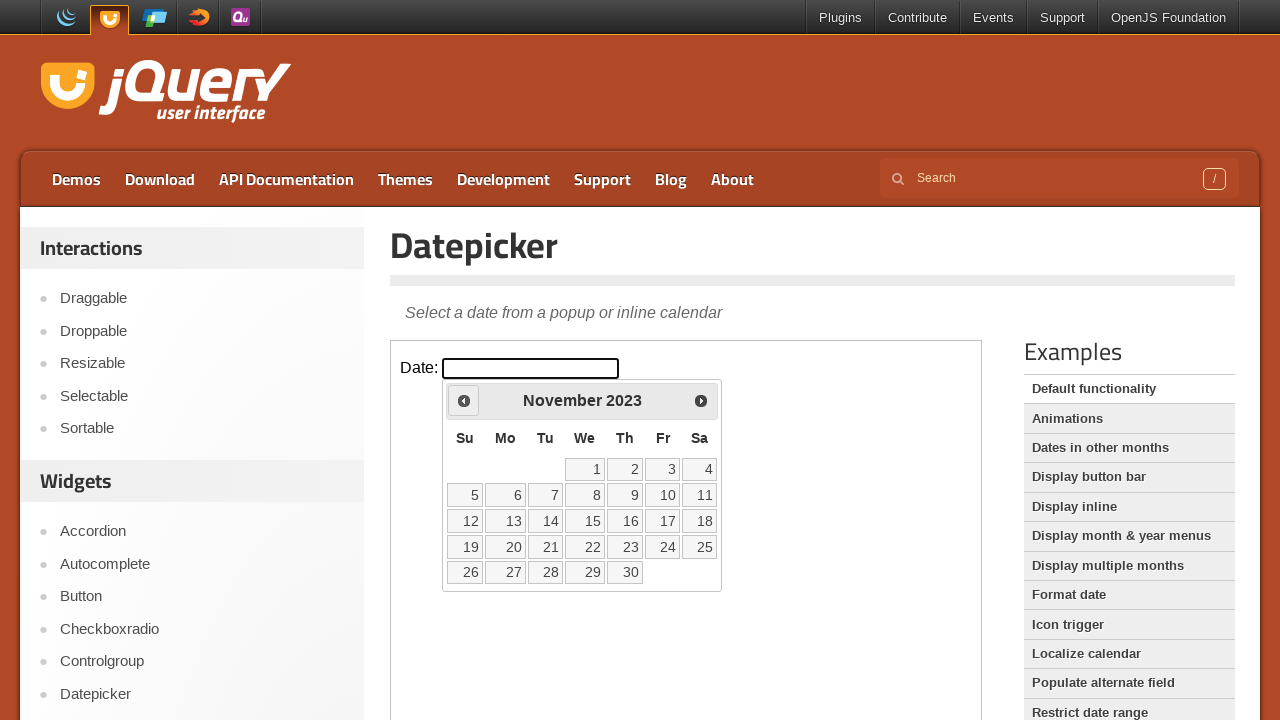

Retrieved current datepicker month and year: November 2023
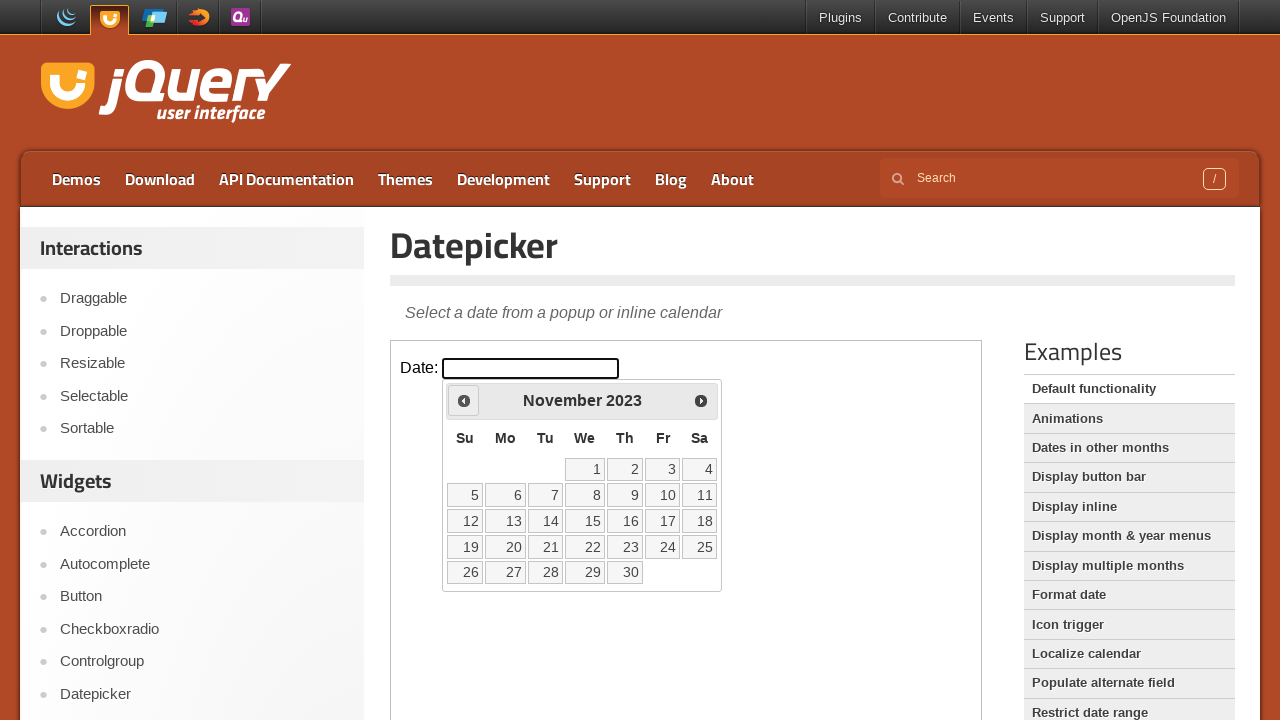

Clicked previous month navigation button at (464, 400) on iframe >> nth=0 >> internal:control=enter-frame >> .ui-icon.ui-icon-circle-trian
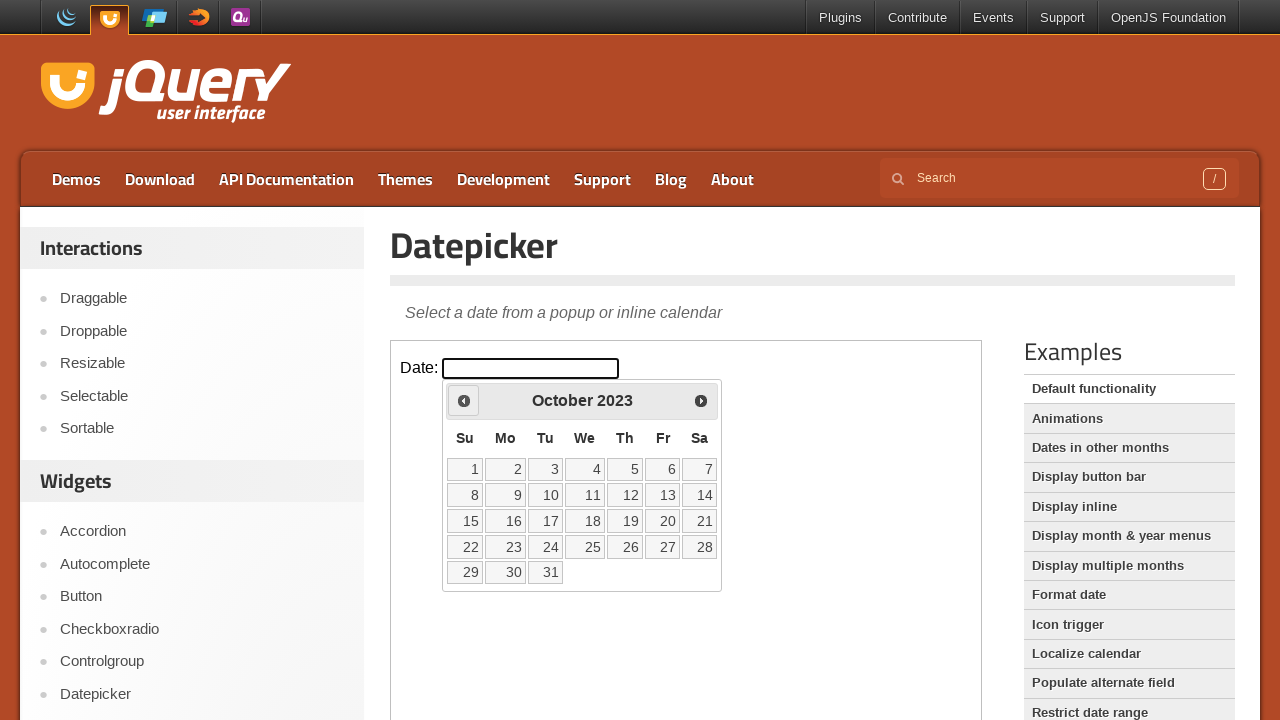

Retrieved current datepicker month and year: October 2023
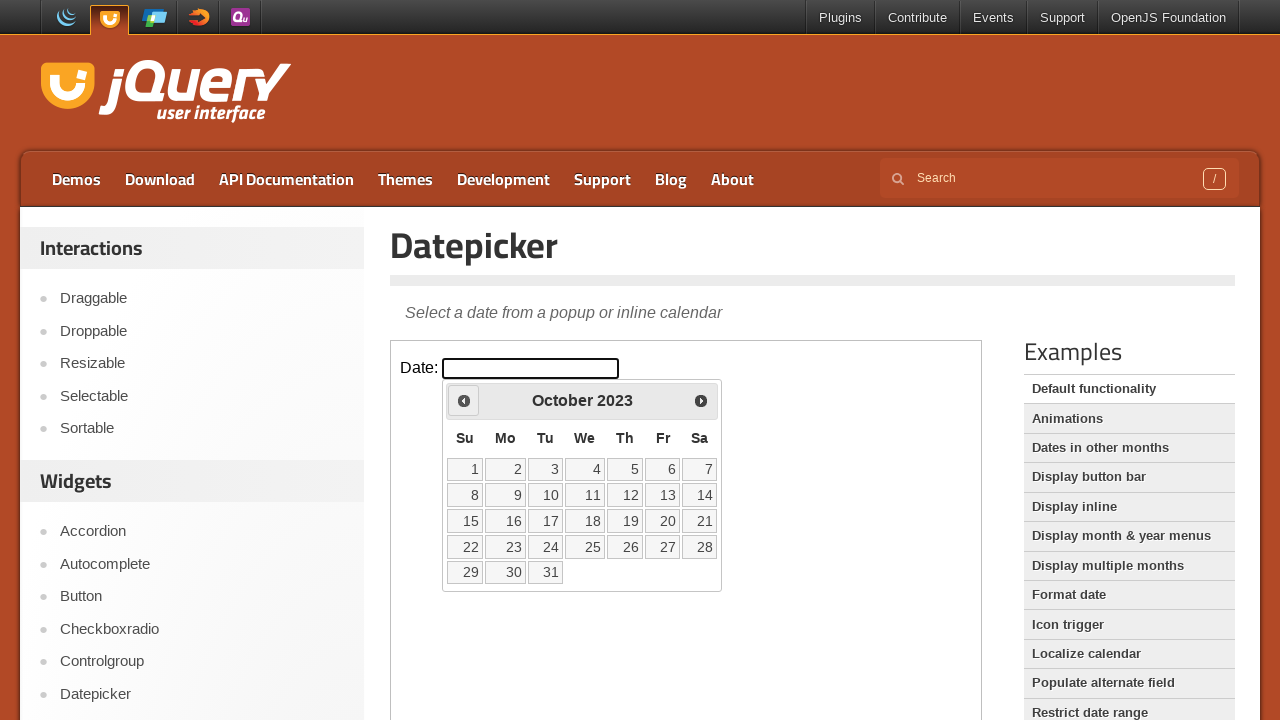

Clicked previous month navigation button at (464, 400) on iframe >> nth=0 >> internal:control=enter-frame >> .ui-icon.ui-icon-circle-trian
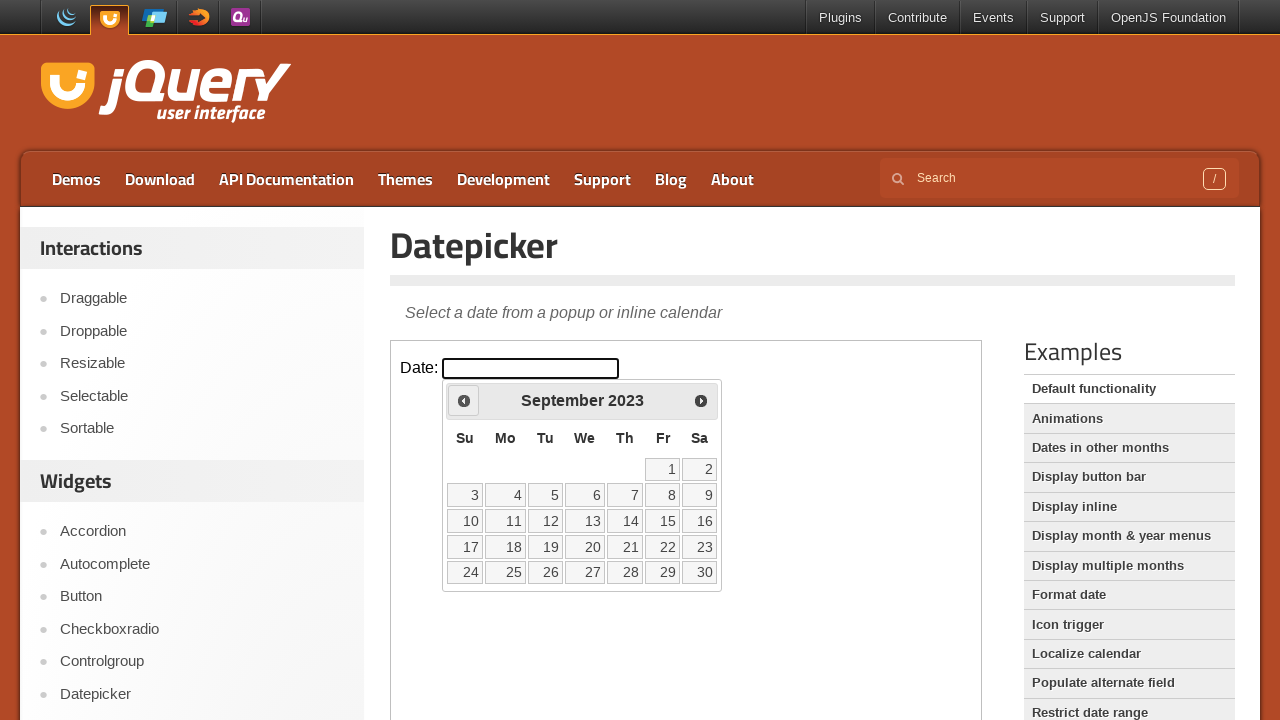

Retrieved current datepicker month and year: September 2023
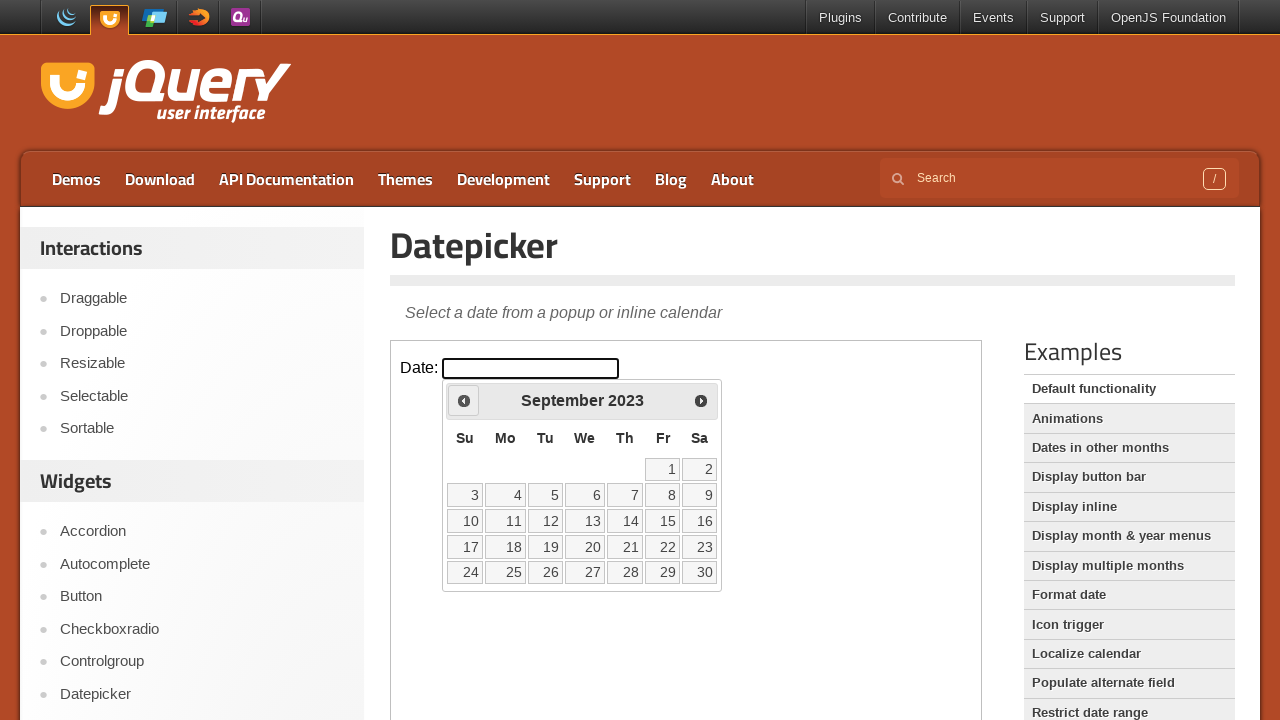

Clicked previous month navigation button at (464, 400) on iframe >> nth=0 >> internal:control=enter-frame >> .ui-icon.ui-icon-circle-trian
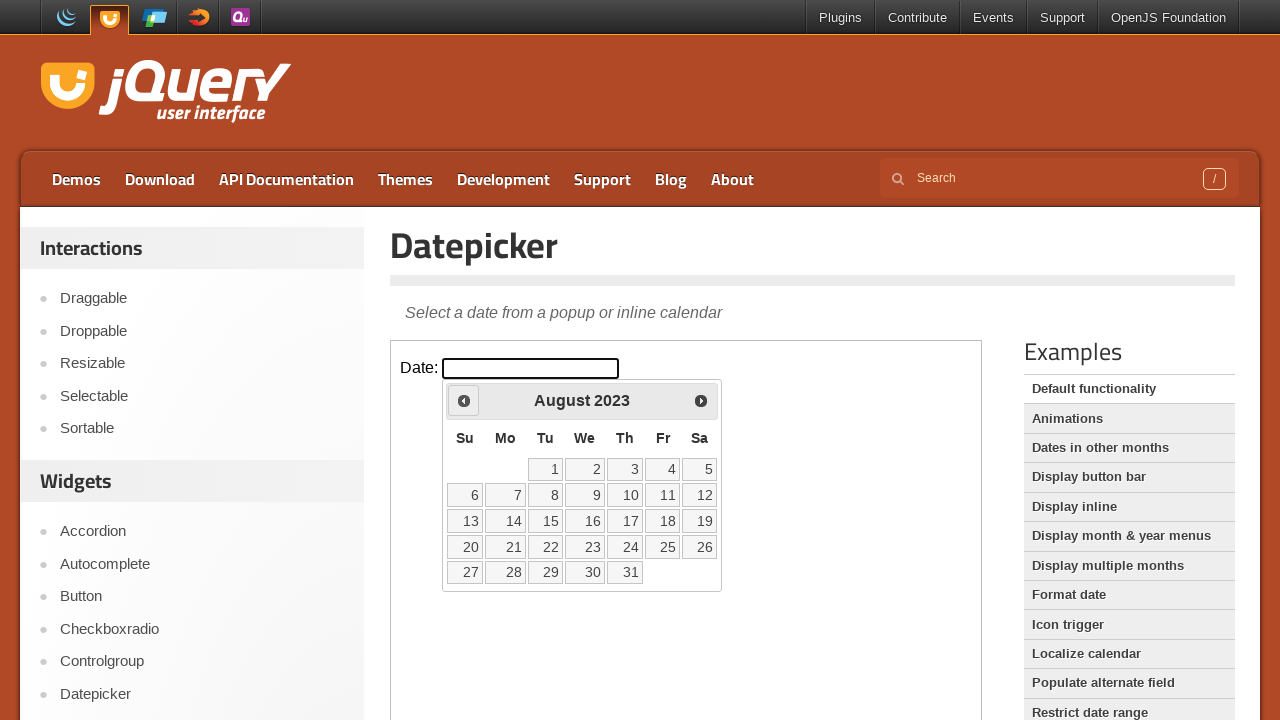

Retrieved current datepicker month and year: August 2023
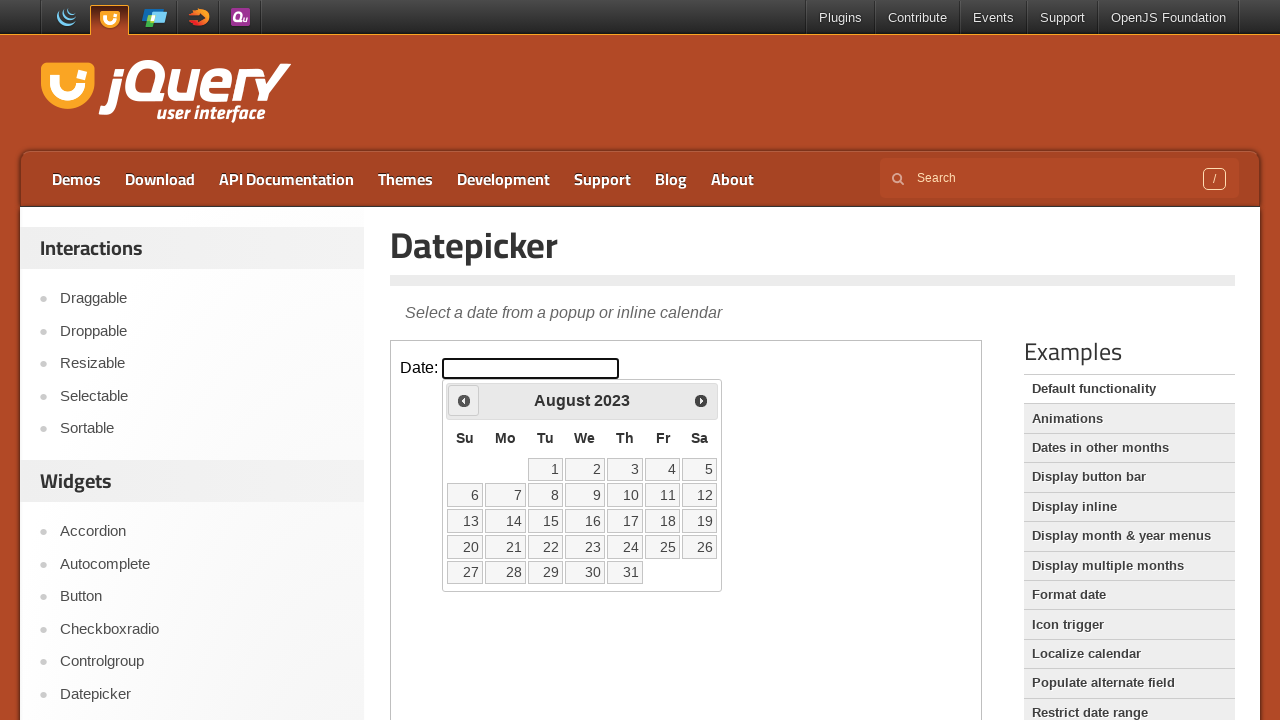

Clicked previous month navigation button at (464, 400) on iframe >> nth=0 >> internal:control=enter-frame >> .ui-icon.ui-icon-circle-trian
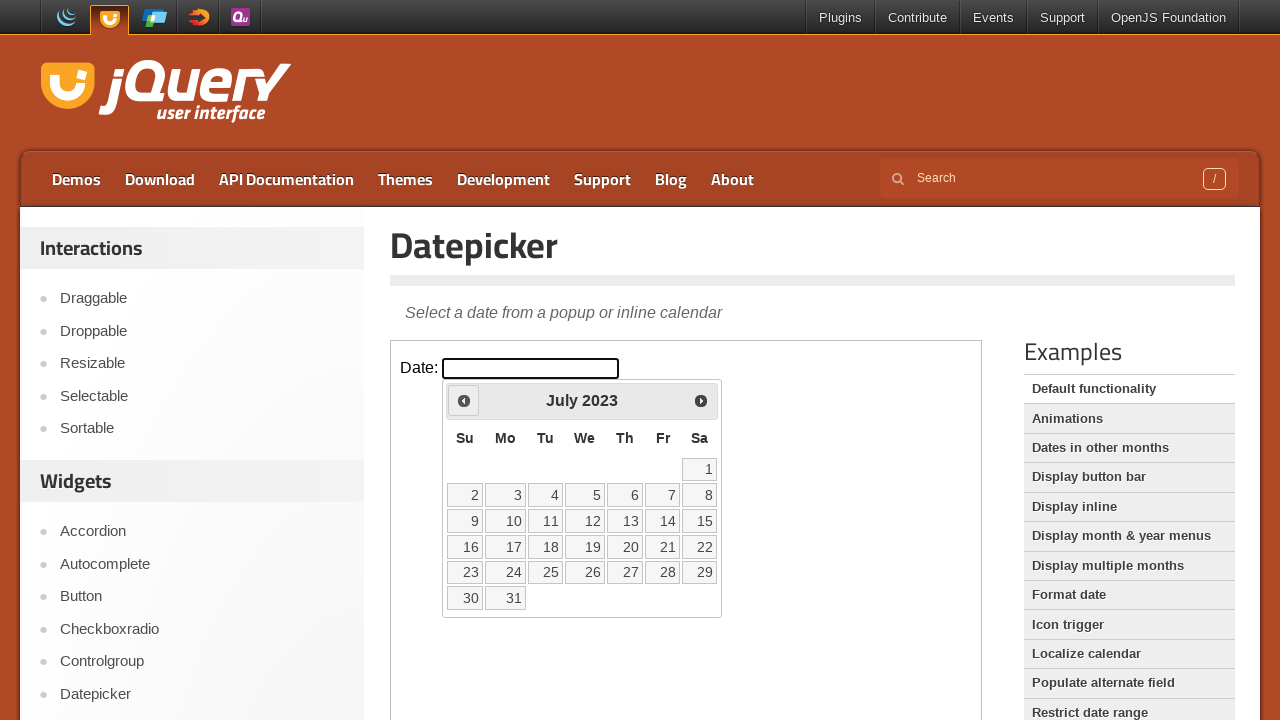

Retrieved current datepicker month and year: July 2023
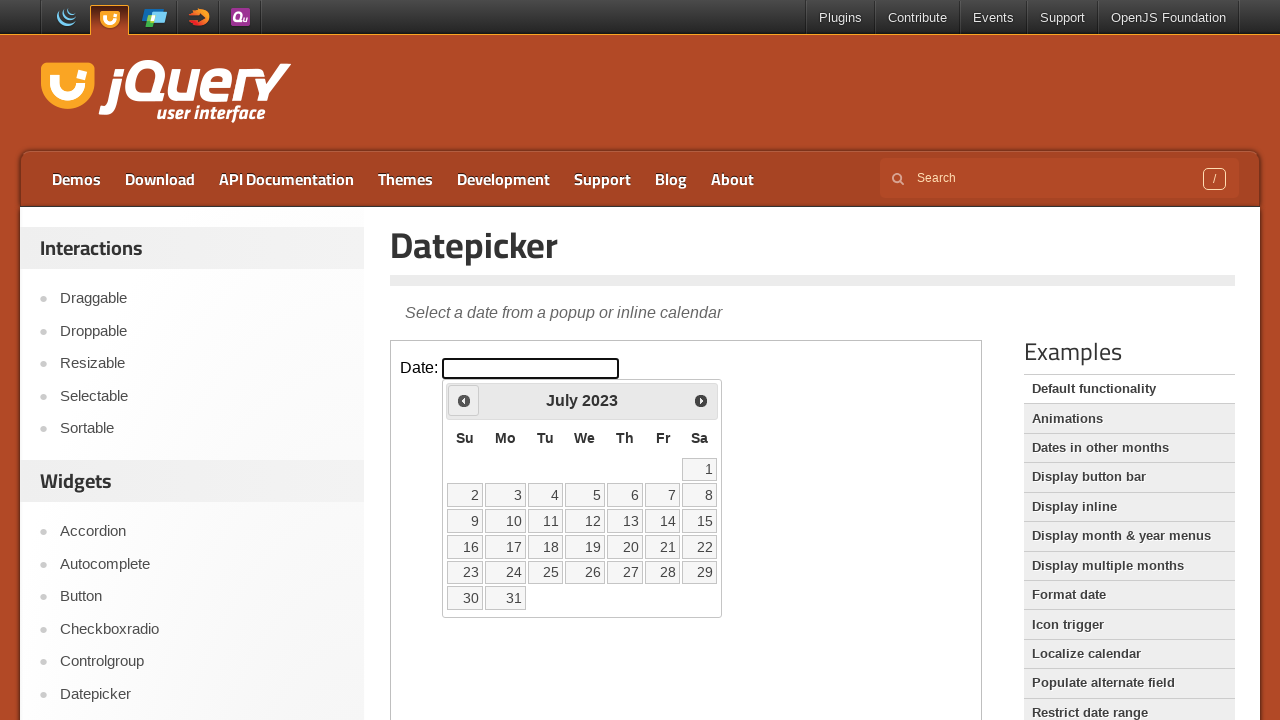

Clicked previous month navigation button at (464, 400) on iframe >> nth=0 >> internal:control=enter-frame >> .ui-icon.ui-icon-circle-trian
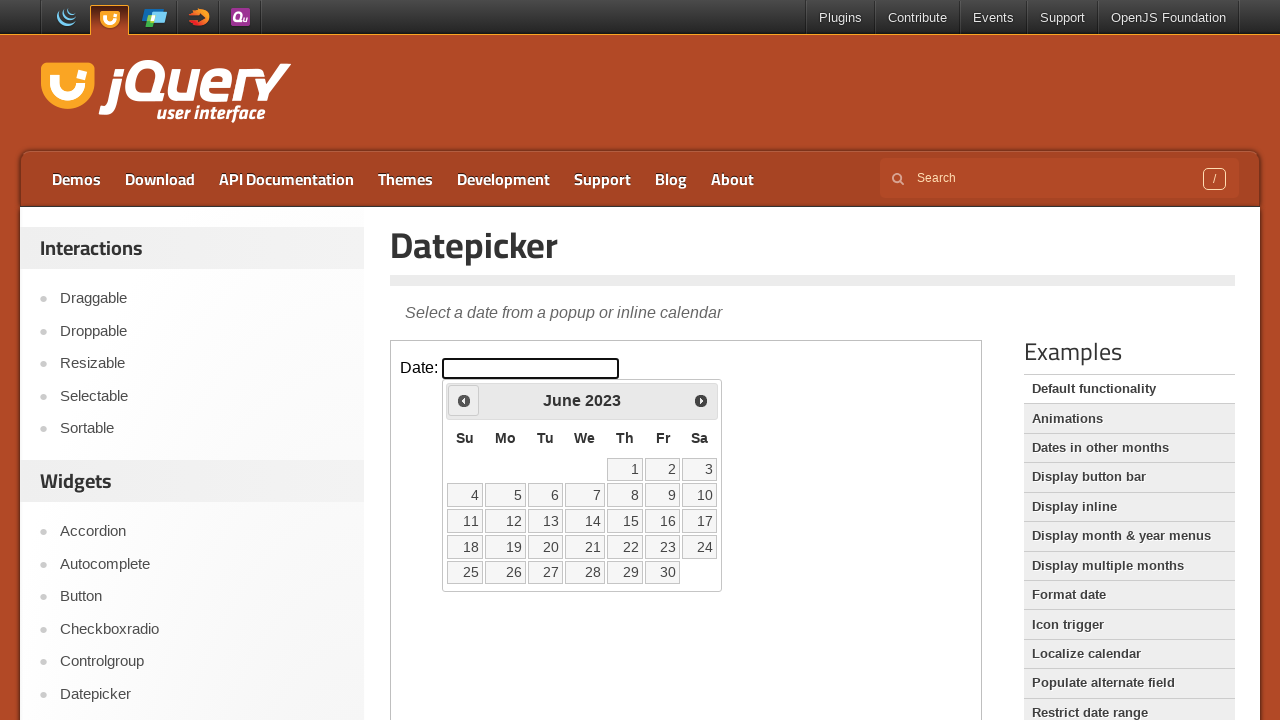

Retrieved current datepicker month and year: June 2023
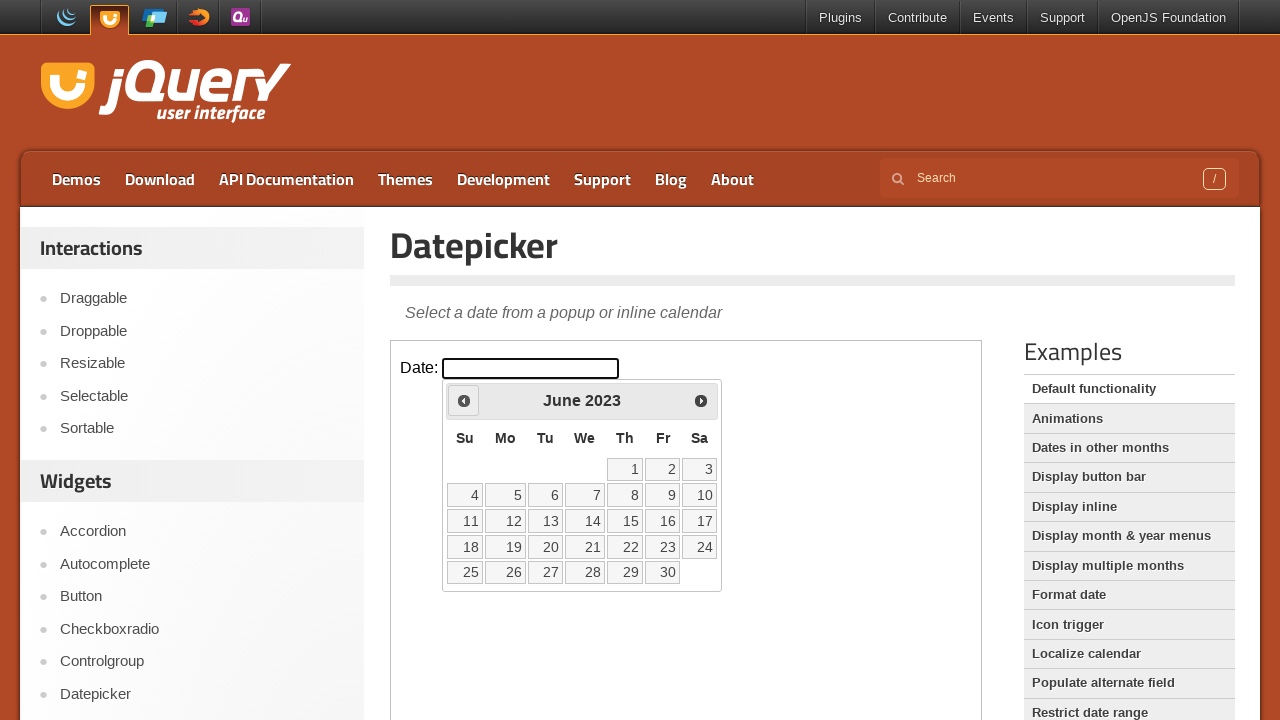

Clicked previous month navigation button at (464, 400) on iframe >> nth=0 >> internal:control=enter-frame >> .ui-icon.ui-icon-circle-trian
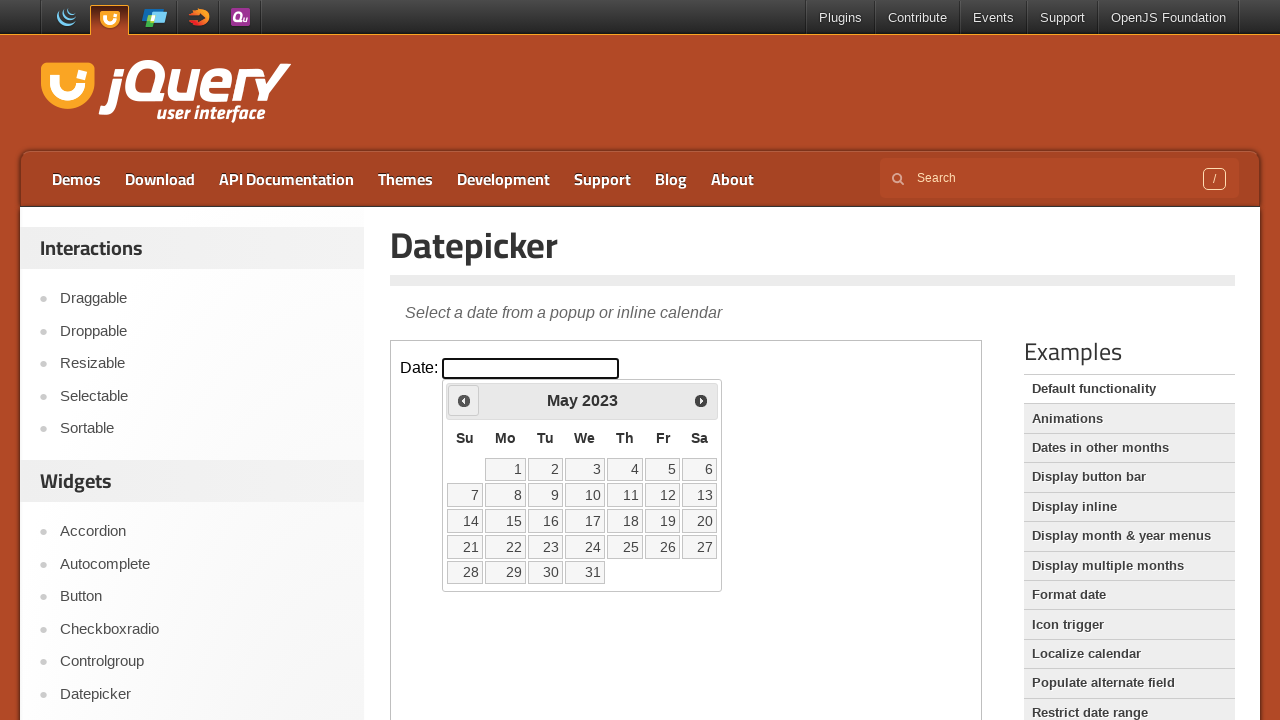

Retrieved current datepicker month and year: May 2023
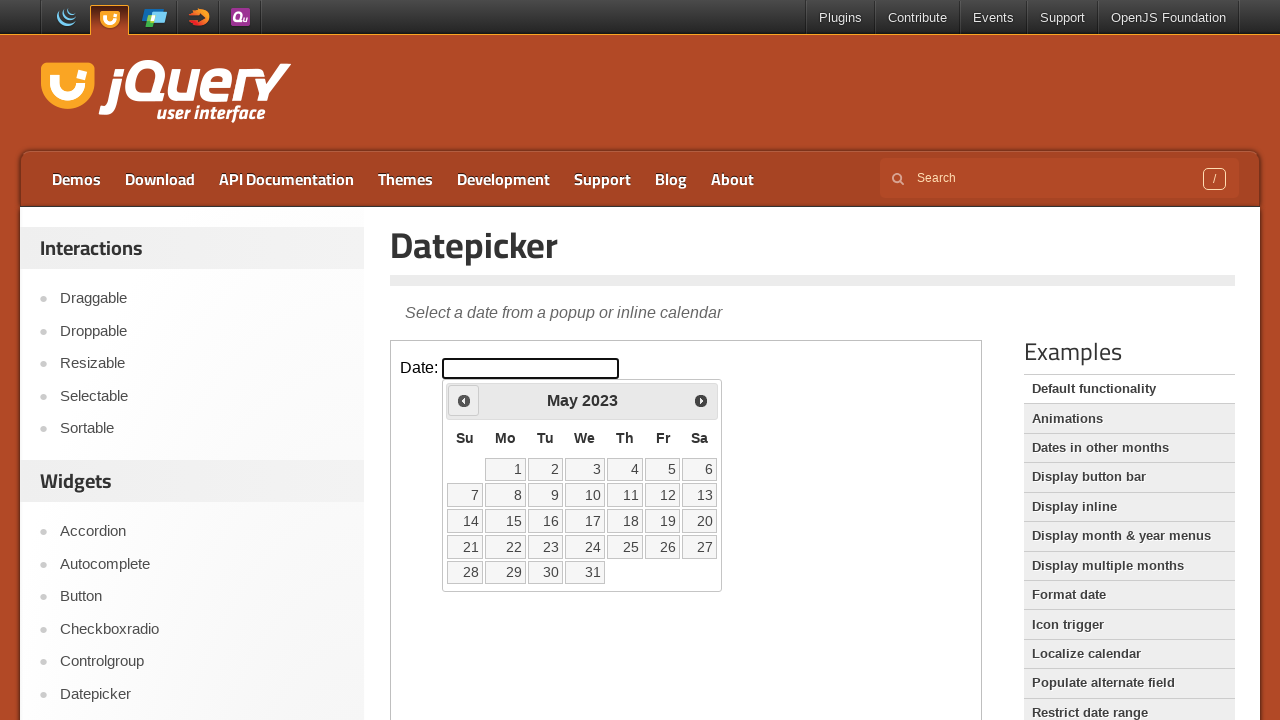

Clicked previous month navigation button at (464, 400) on iframe >> nth=0 >> internal:control=enter-frame >> .ui-icon.ui-icon-circle-trian
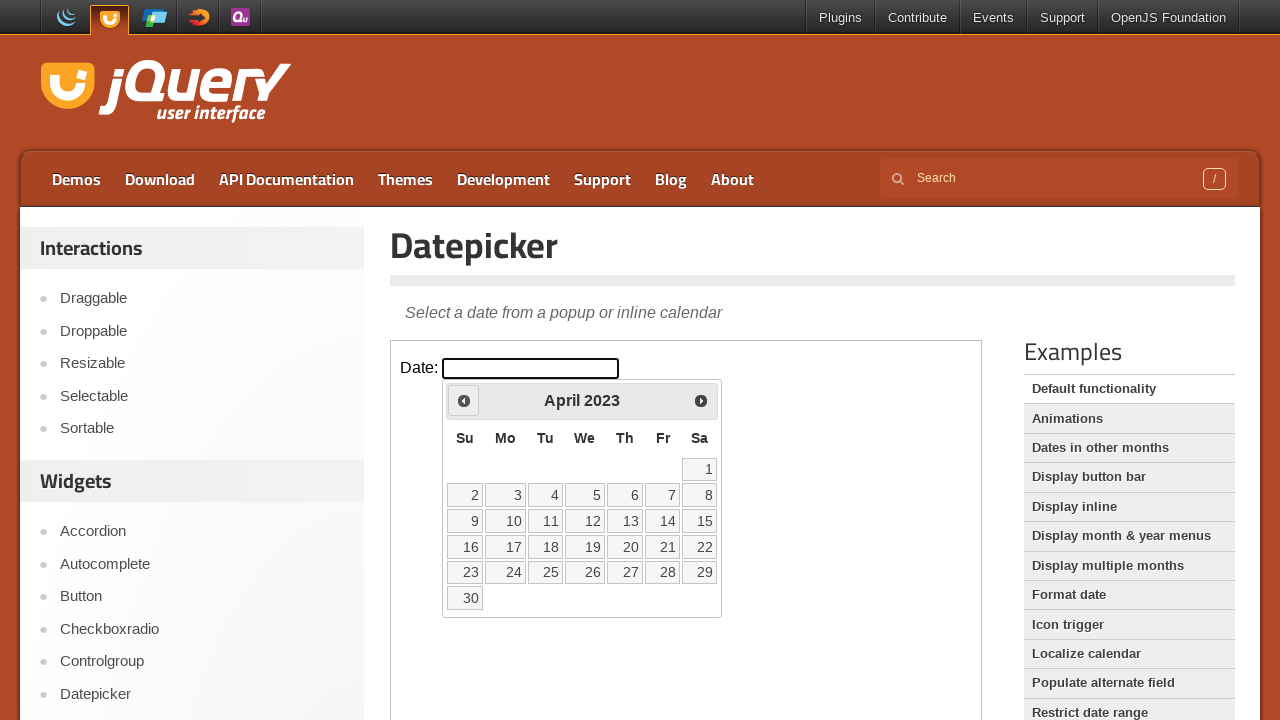

Retrieved current datepicker month and year: April 2023
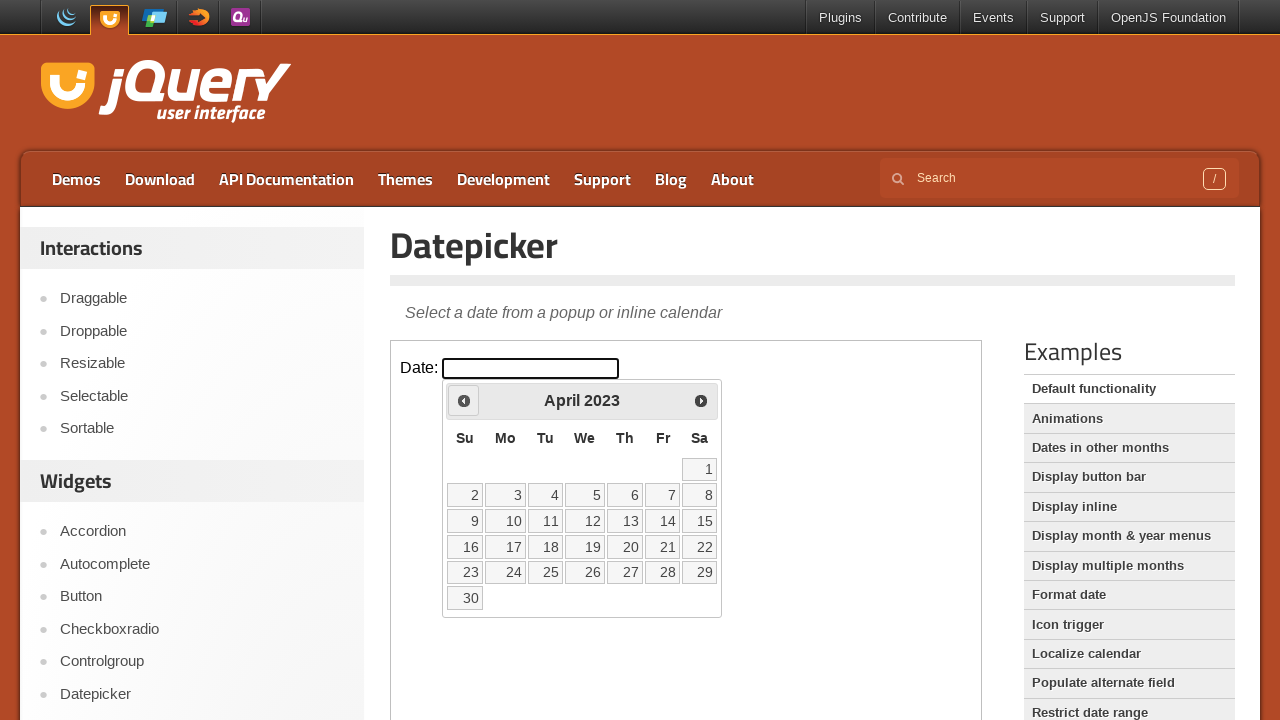

Clicked previous month navigation button at (464, 400) on iframe >> nth=0 >> internal:control=enter-frame >> .ui-icon.ui-icon-circle-trian
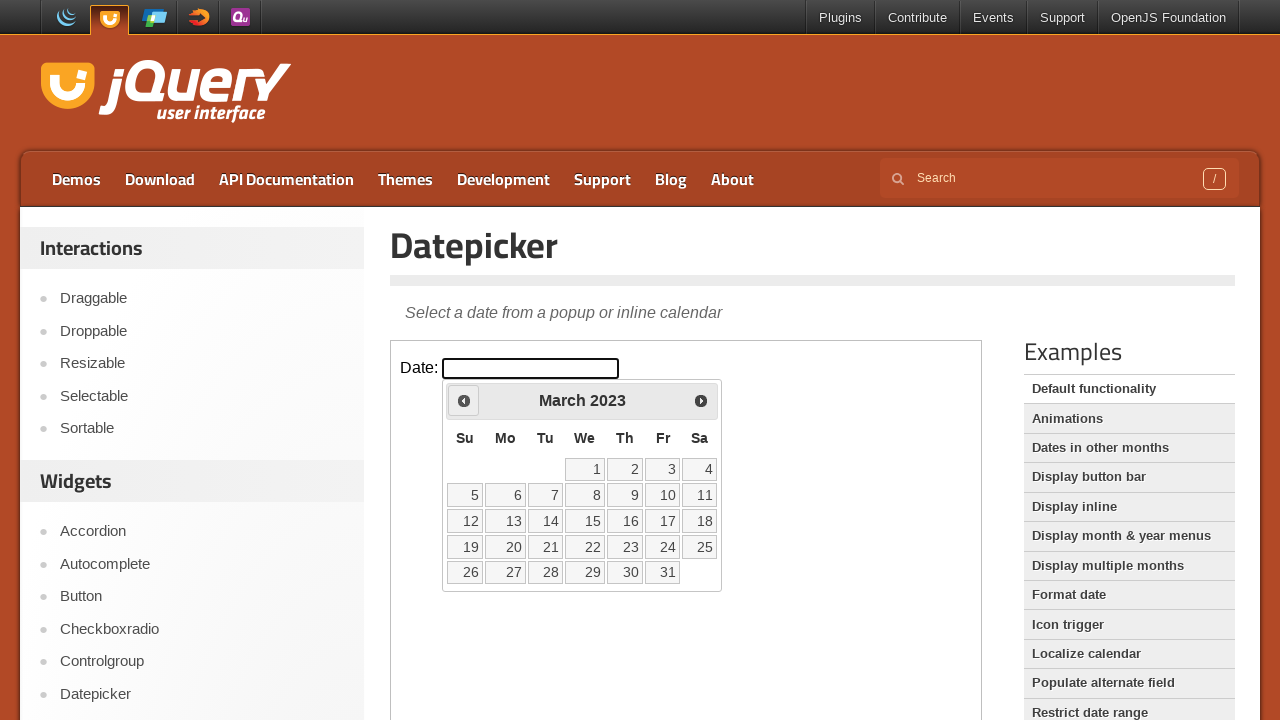

Retrieved current datepicker month and year: March 2023
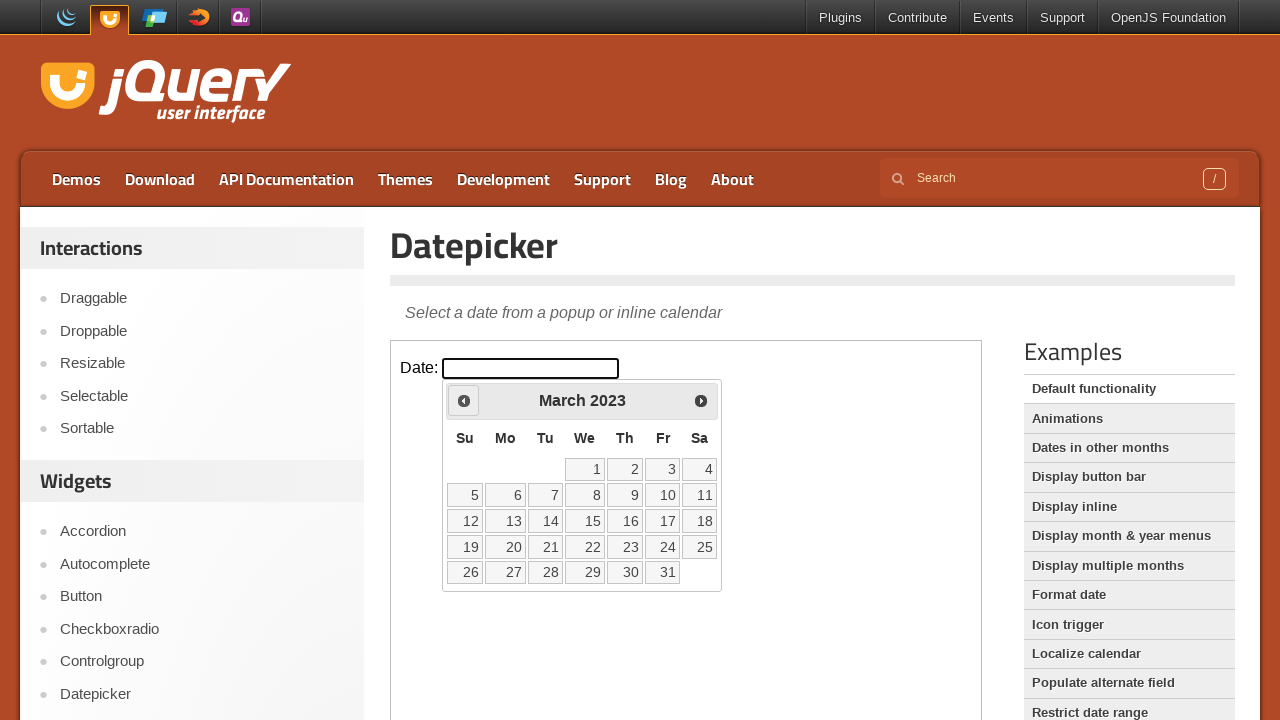

Clicked previous month navigation button at (464, 400) on iframe >> nth=0 >> internal:control=enter-frame >> .ui-icon.ui-icon-circle-trian
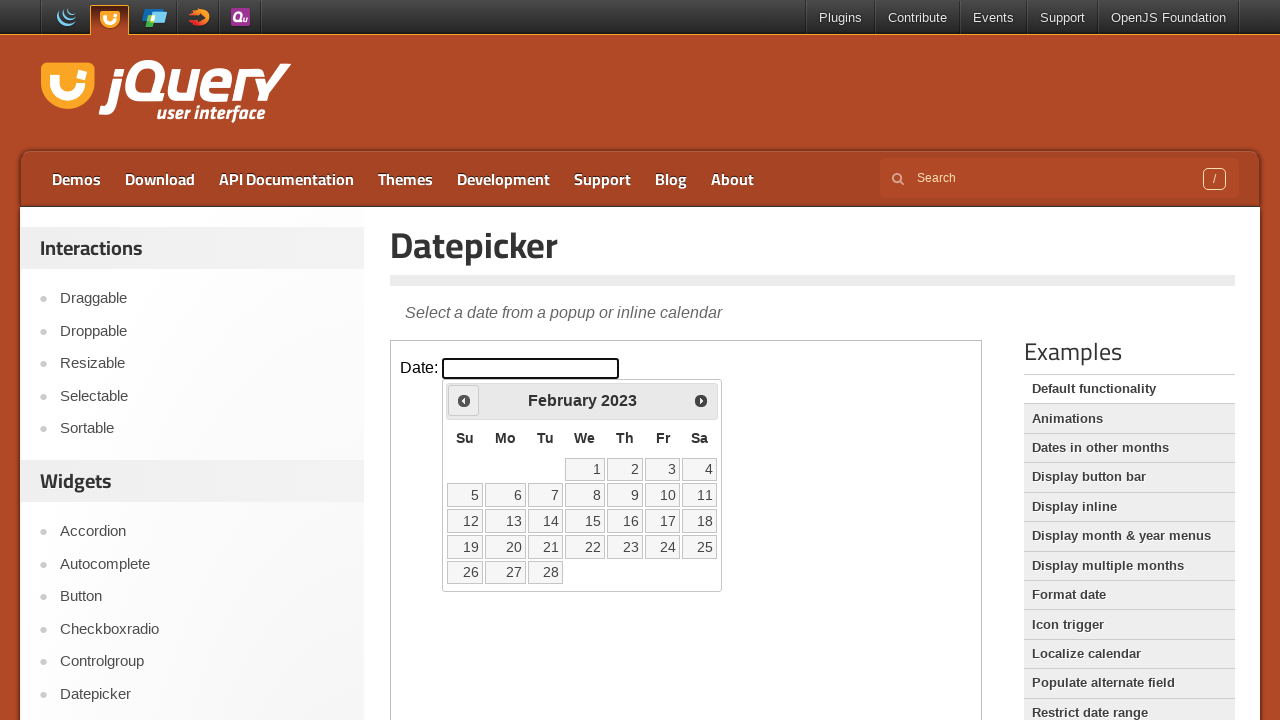

Retrieved current datepicker month and year: February 2023
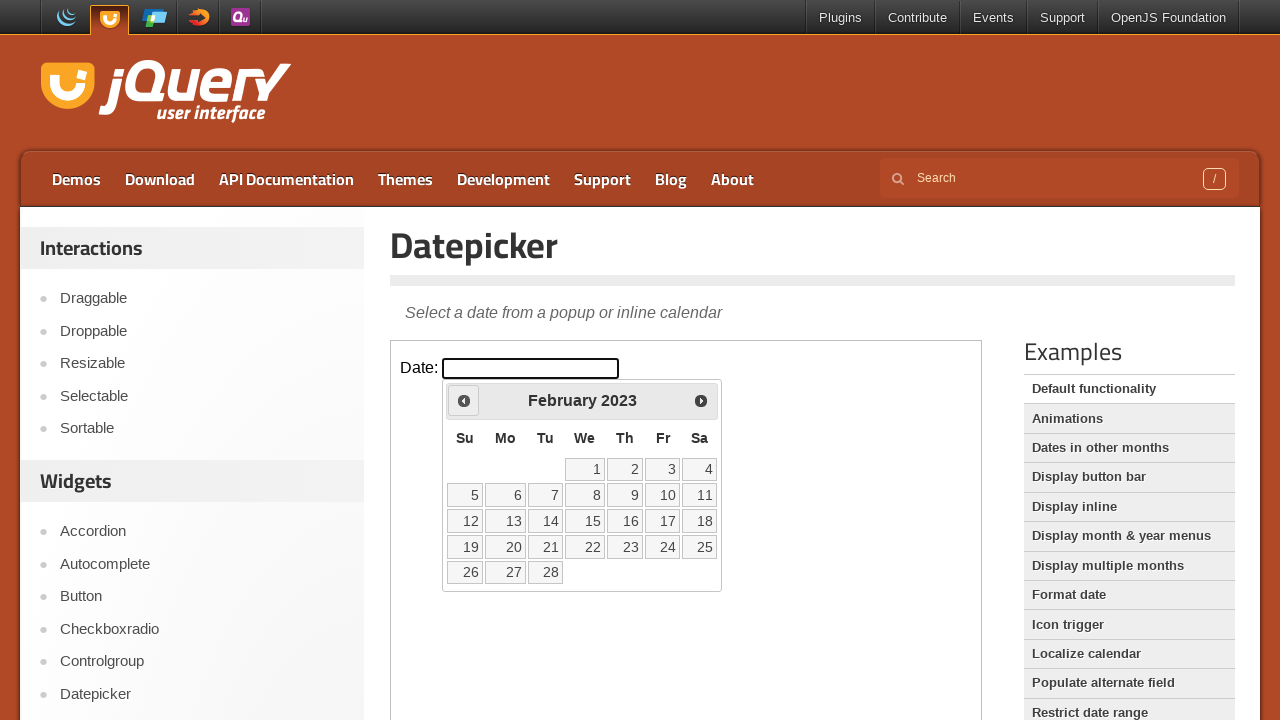

Clicked previous month navigation button at (464, 400) on iframe >> nth=0 >> internal:control=enter-frame >> .ui-icon.ui-icon-circle-trian
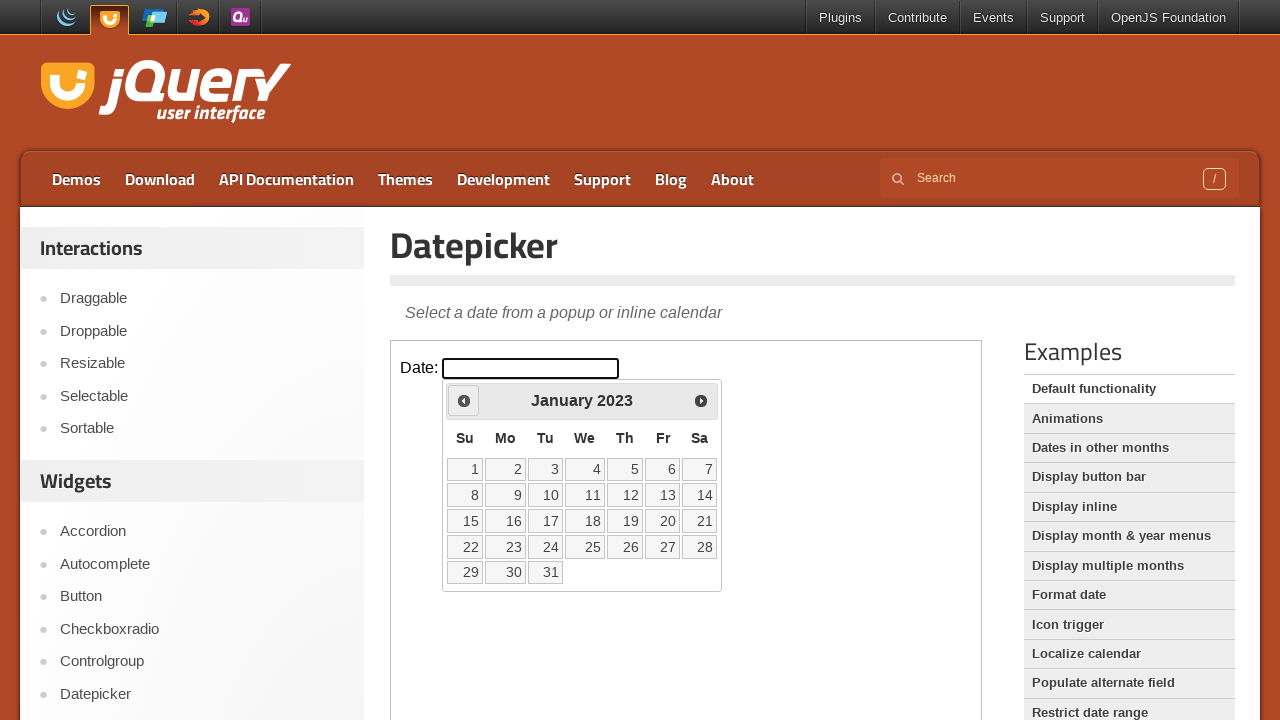

Retrieved current datepicker month and year: January 2023
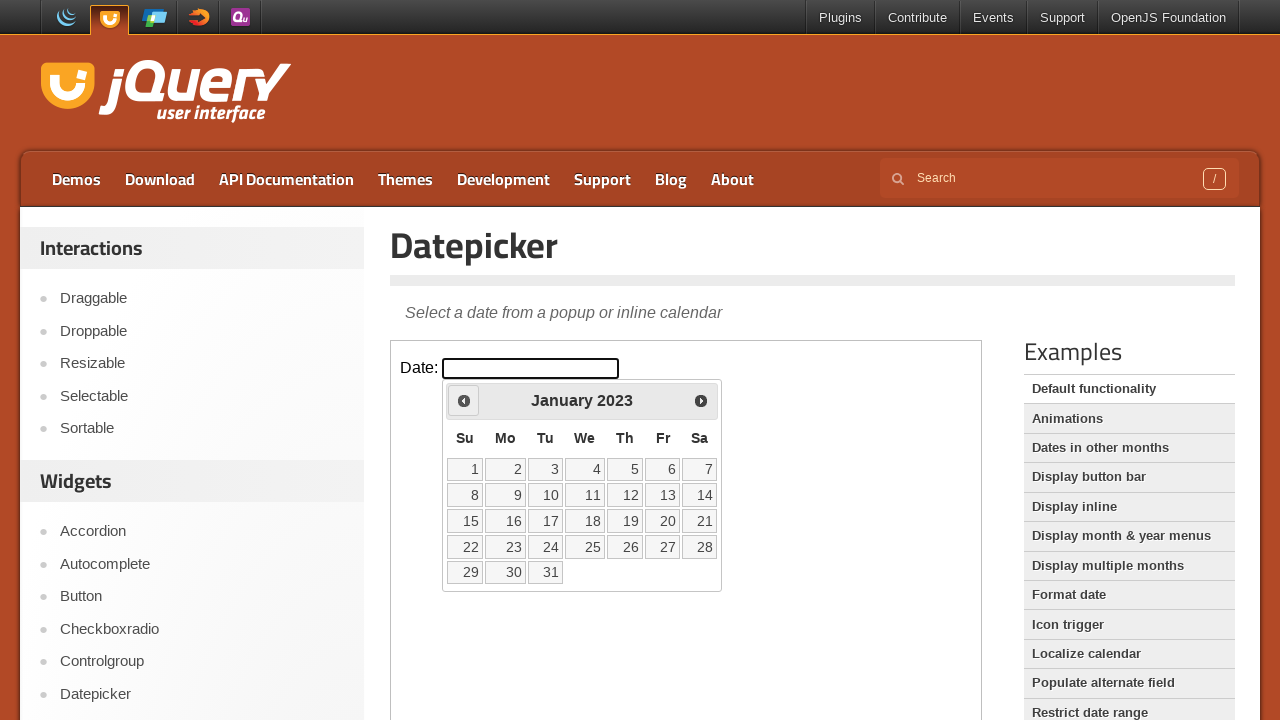

Clicked previous month navigation button at (464, 400) on iframe >> nth=0 >> internal:control=enter-frame >> .ui-icon.ui-icon-circle-trian
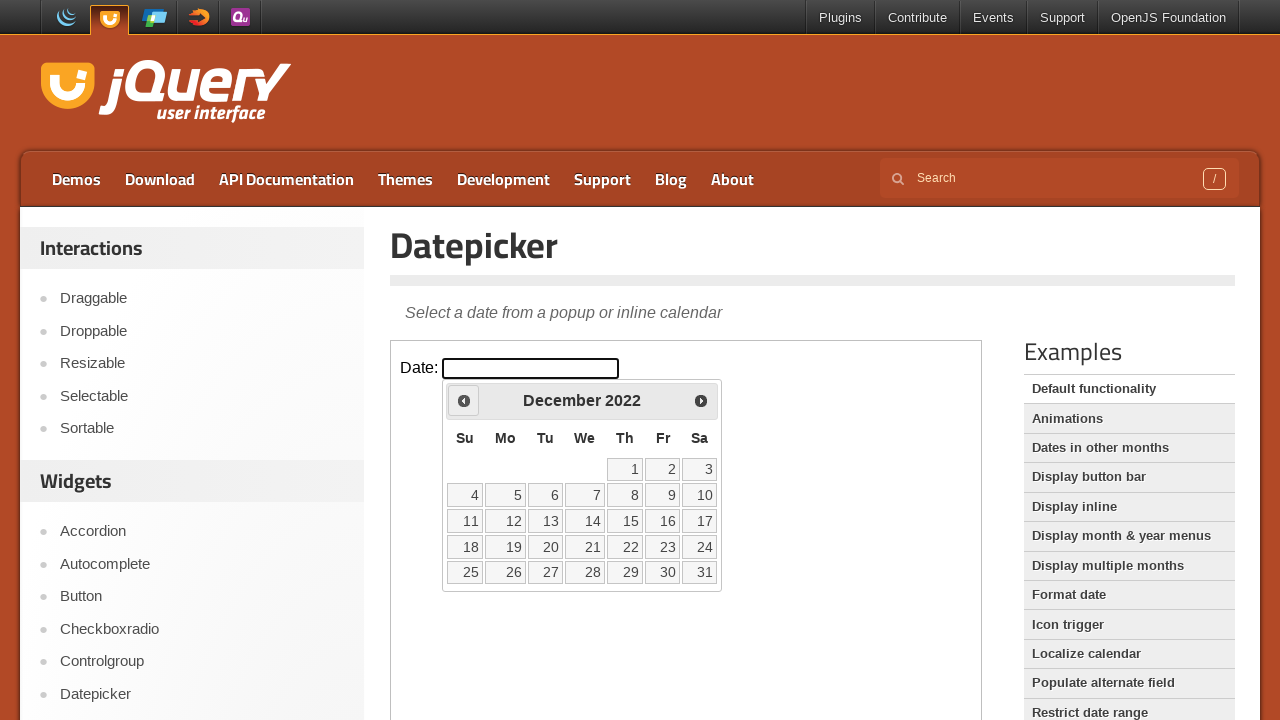

Retrieved current datepicker month and year: December 2022
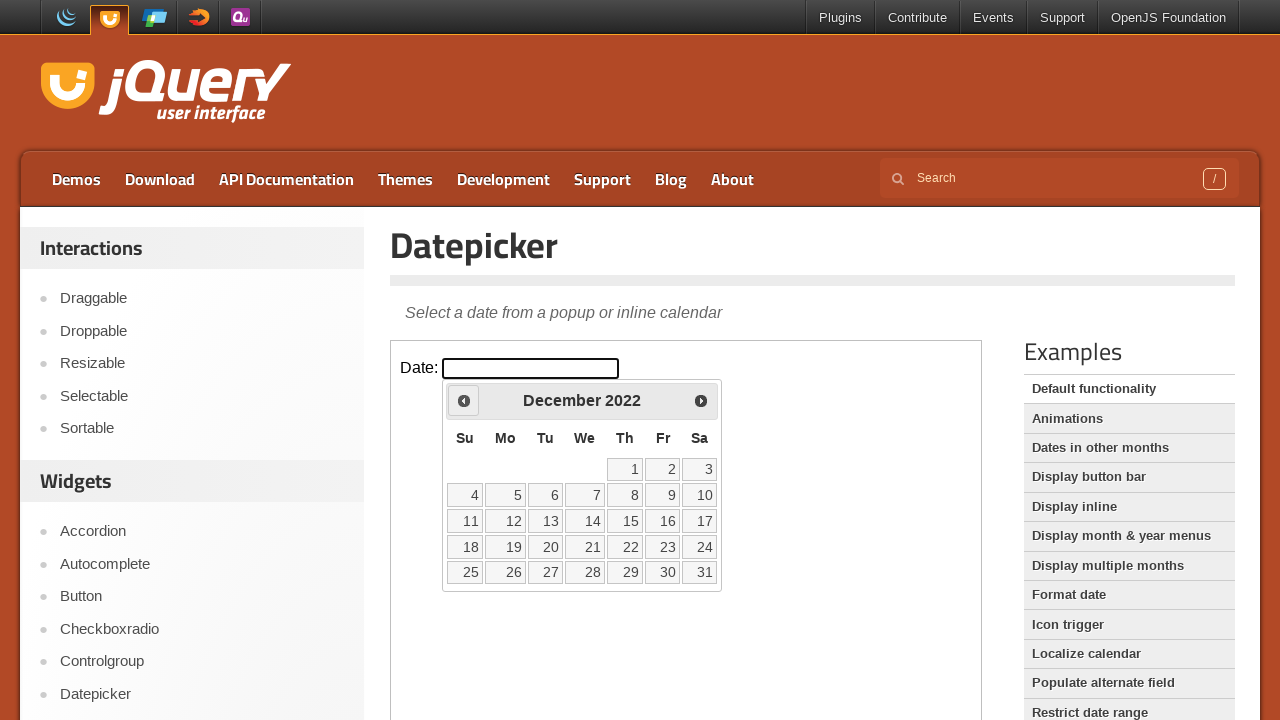

Clicked previous month navigation button at (464, 400) on iframe >> nth=0 >> internal:control=enter-frame >> .ui-icon.ui-icon-circle-trian
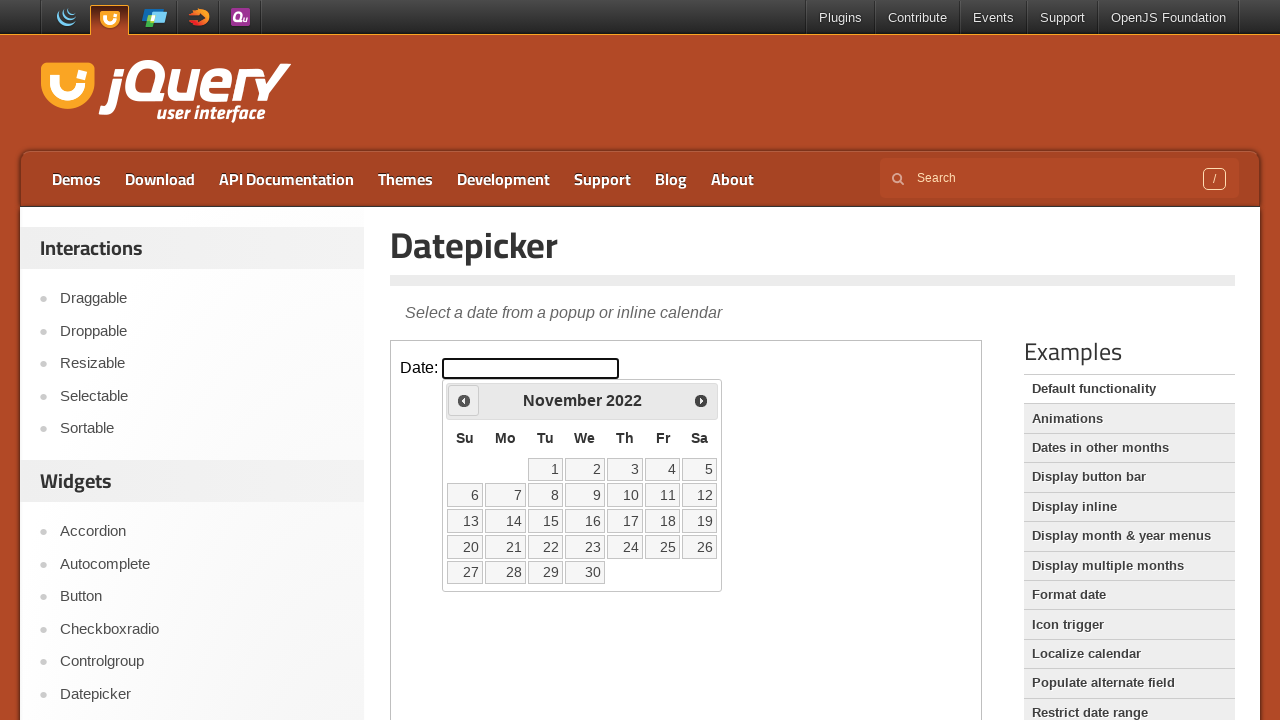

Retrieved current datepicker month and year: November 2022
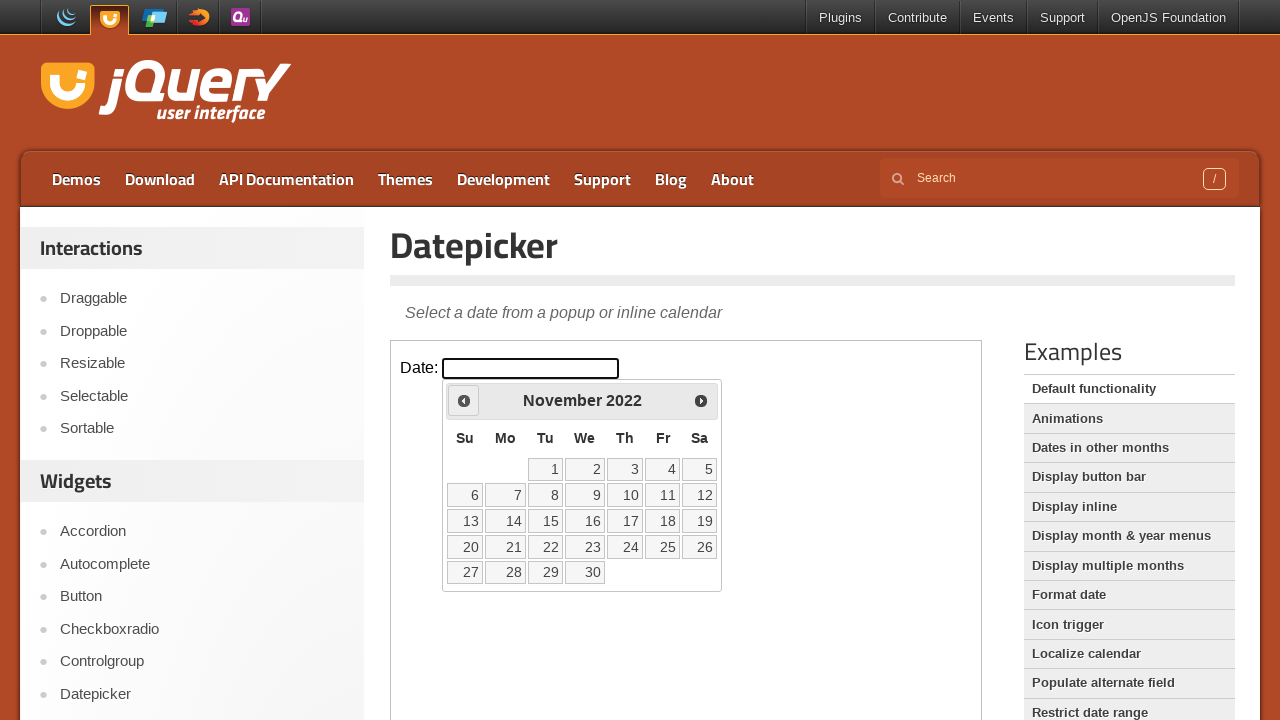

Clicked previous month navigation button at (464, 400) on iframe >> nth=0 >> internal:control=enter-frame >> .ui-icon.ui-icon-circle-trian
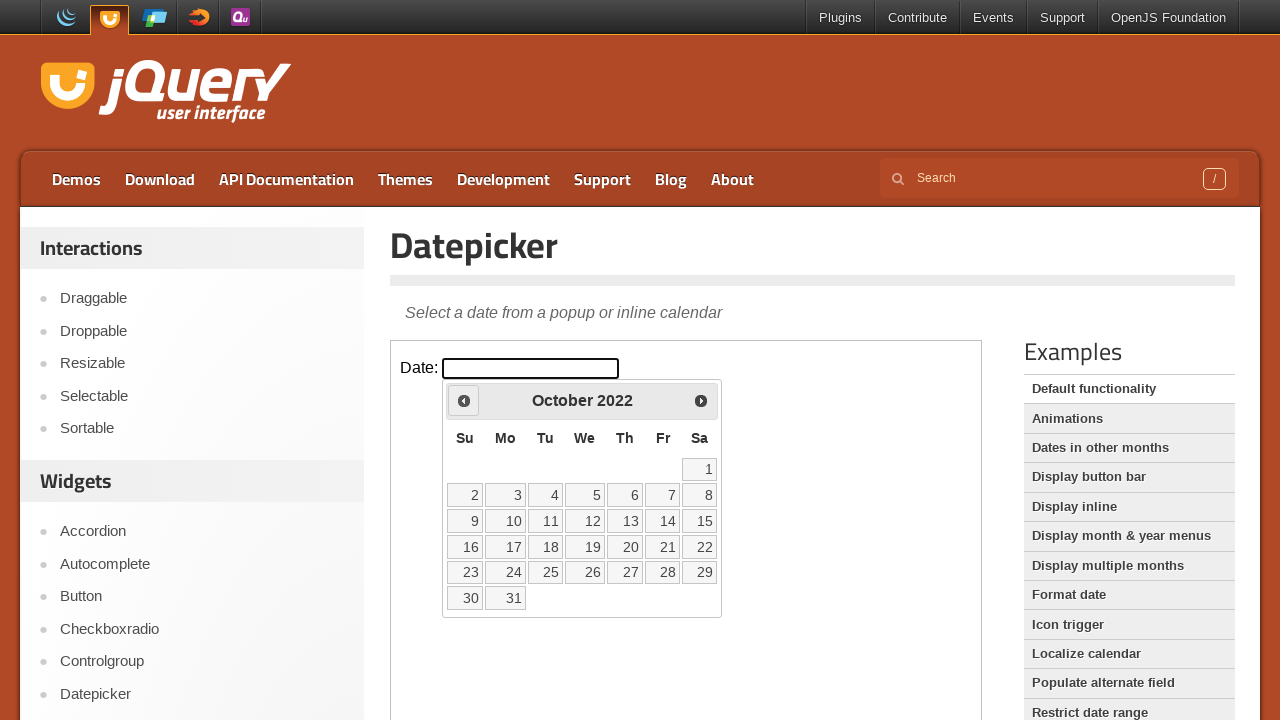

Retrieved current datepicker month and year: October 2022
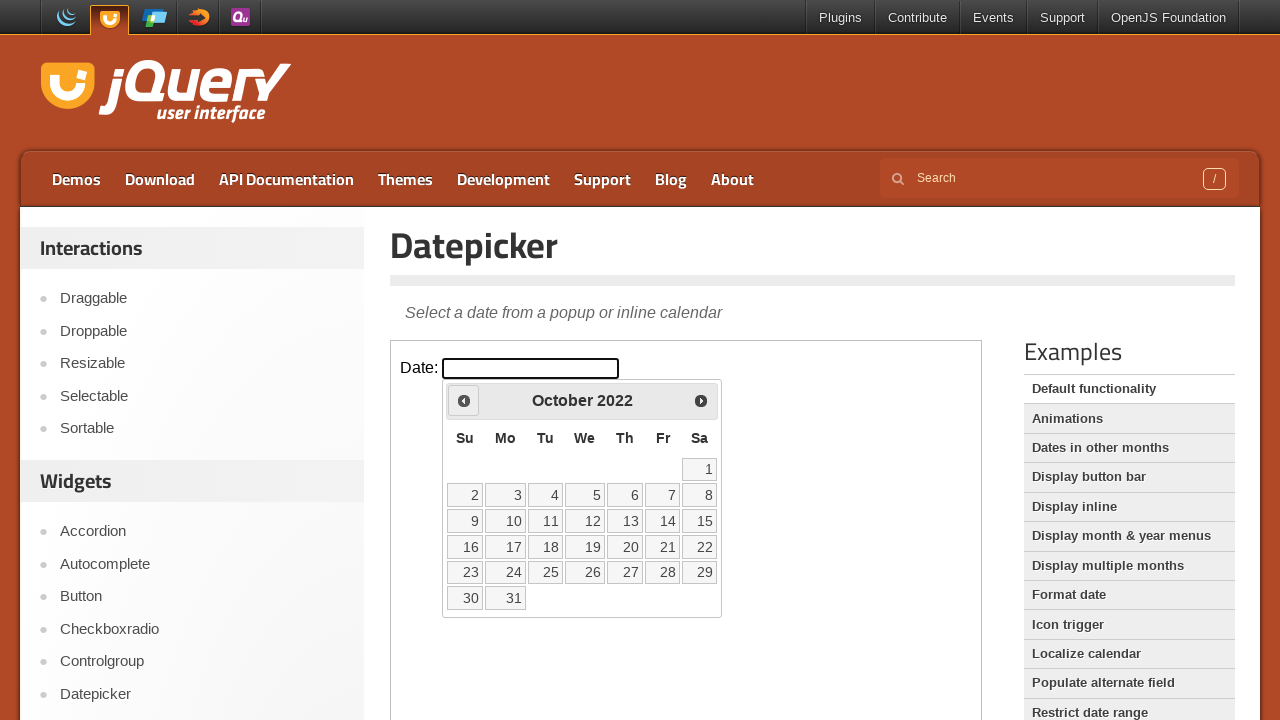

Clicked previous month navigation button at (464, 400) on iframe >> nth=0 >> internal:control=enter-frame >> .ui-icon.ui-icon-circle-trian
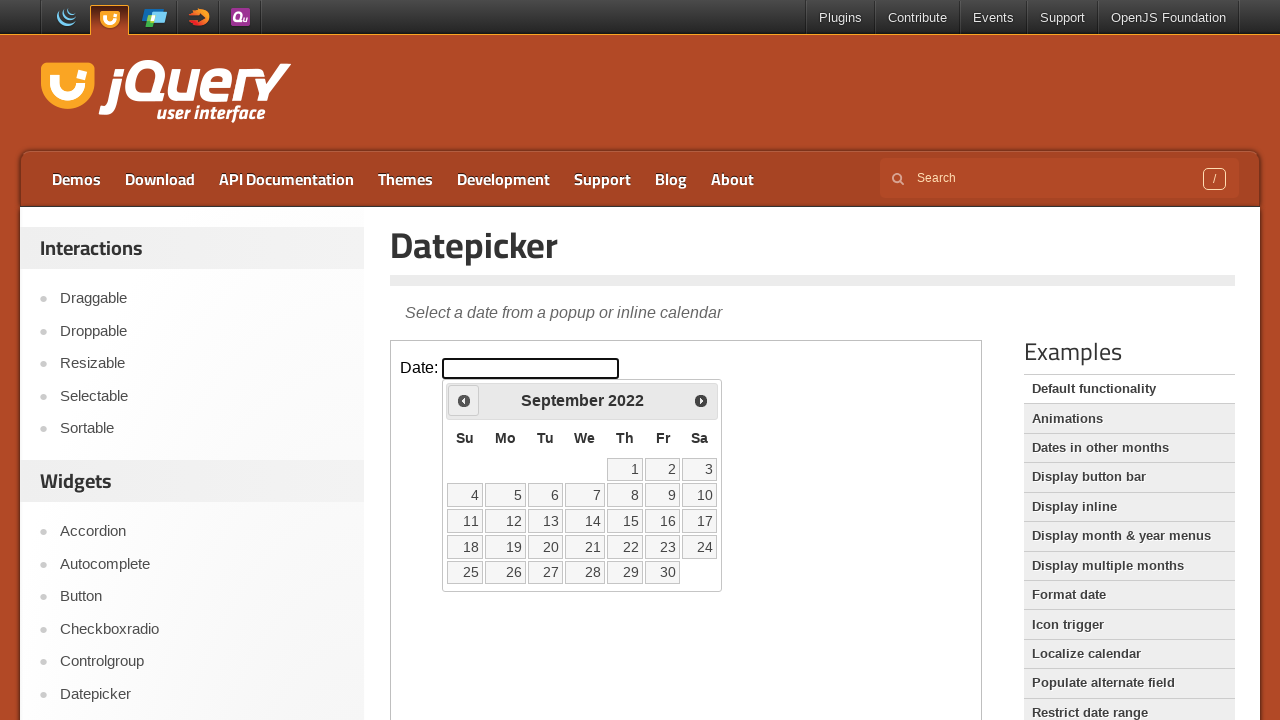

Retrieved current datepicker month and year: September 2022
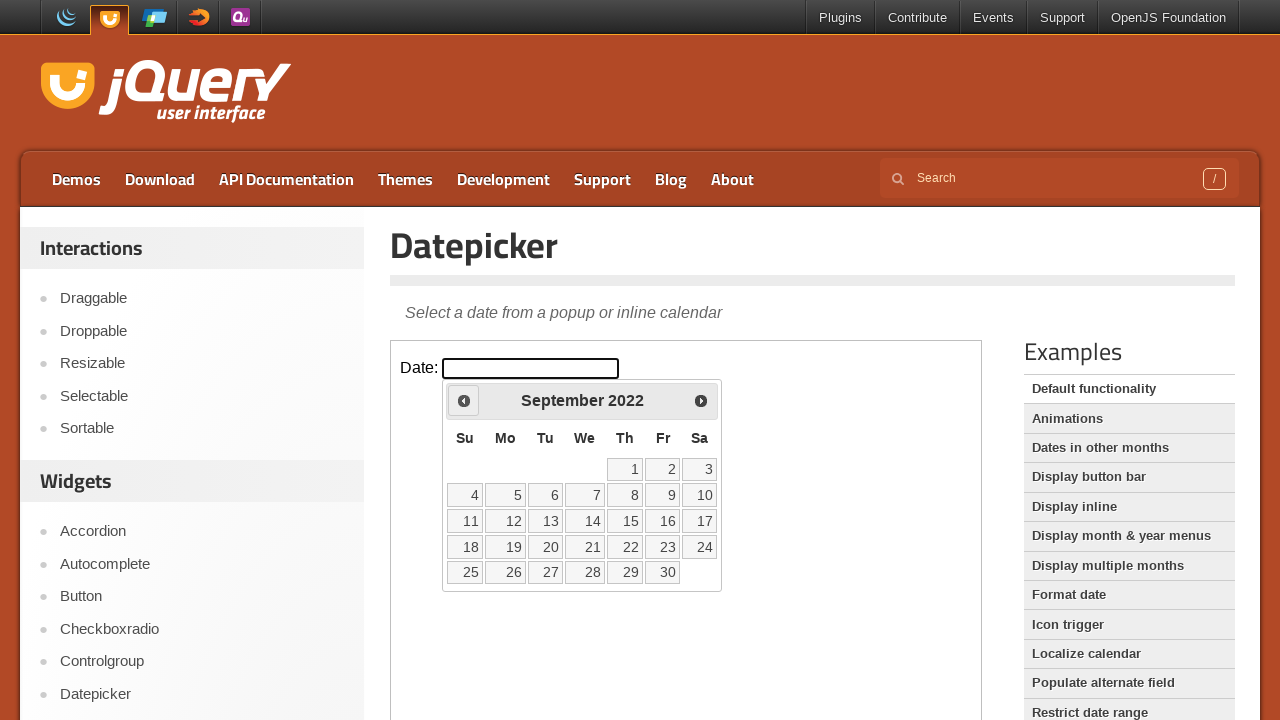

Clicked previous month navigation button at (464, 400) on iframe >> nth=0 >> internal:control=enter-frame >> .ui-icon.ui-icon-circle-trian
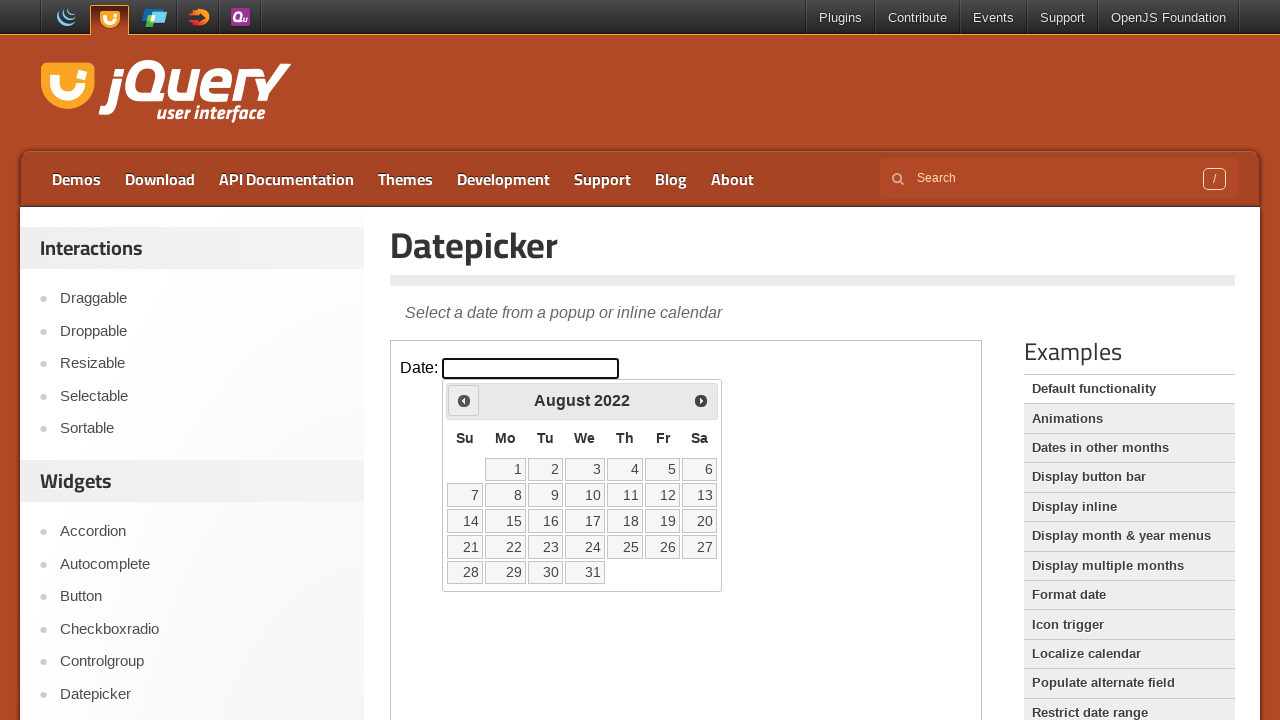

Retrieved current datepicker month and year: August 2022
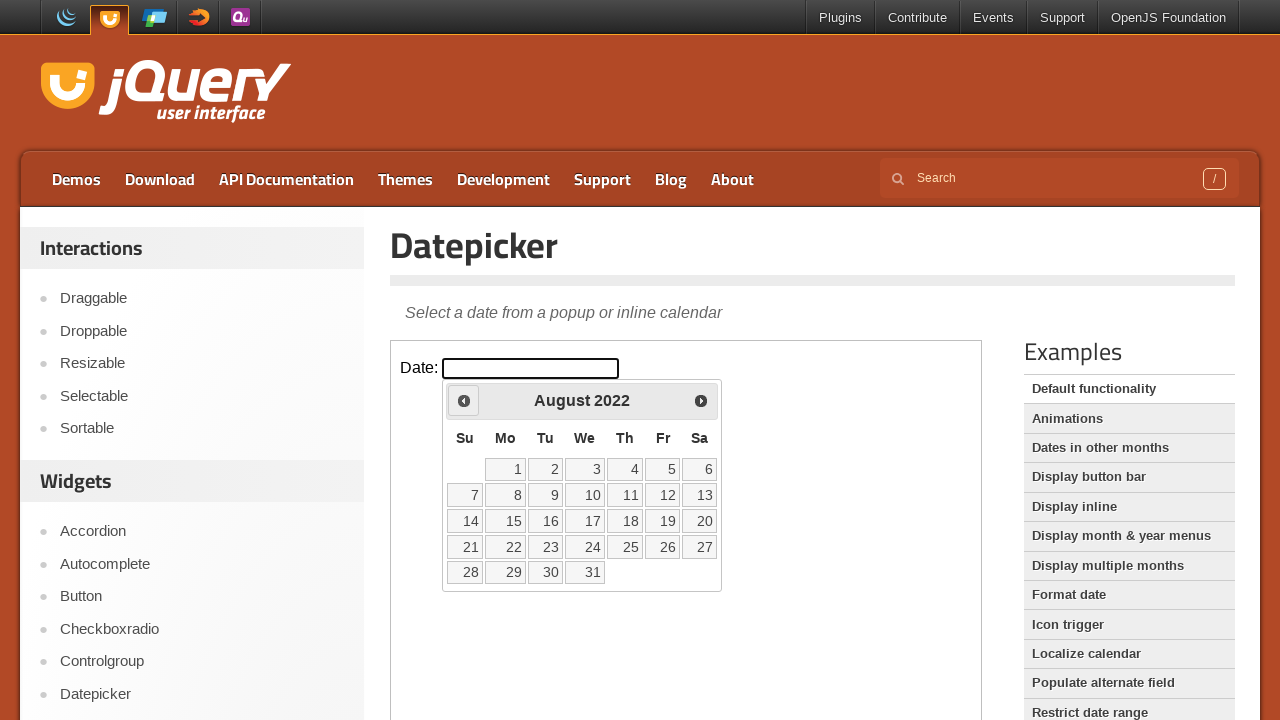

Clicked previous month navigation button at (464, 400) on iframe >> nth=0 >> internal:control=enter-frame >> .ui-icon.ui-icon-circle-trian
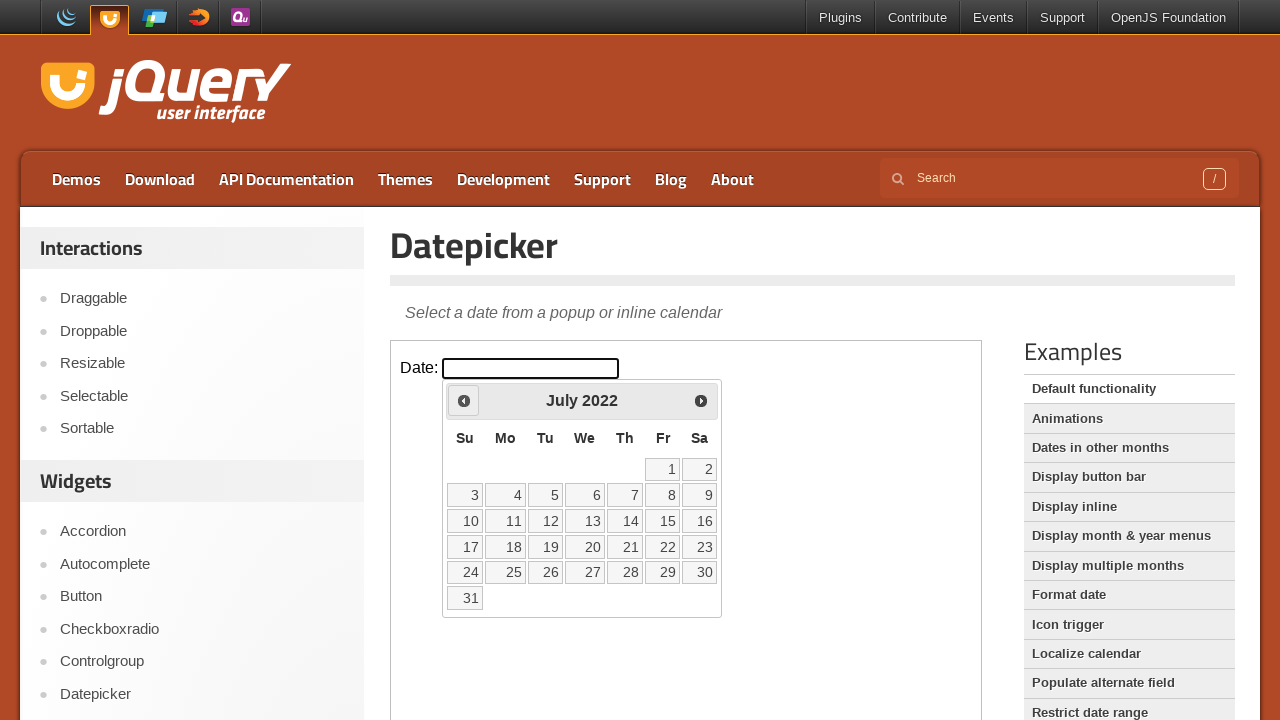

Retrieved current datepicker month and year: July 2022
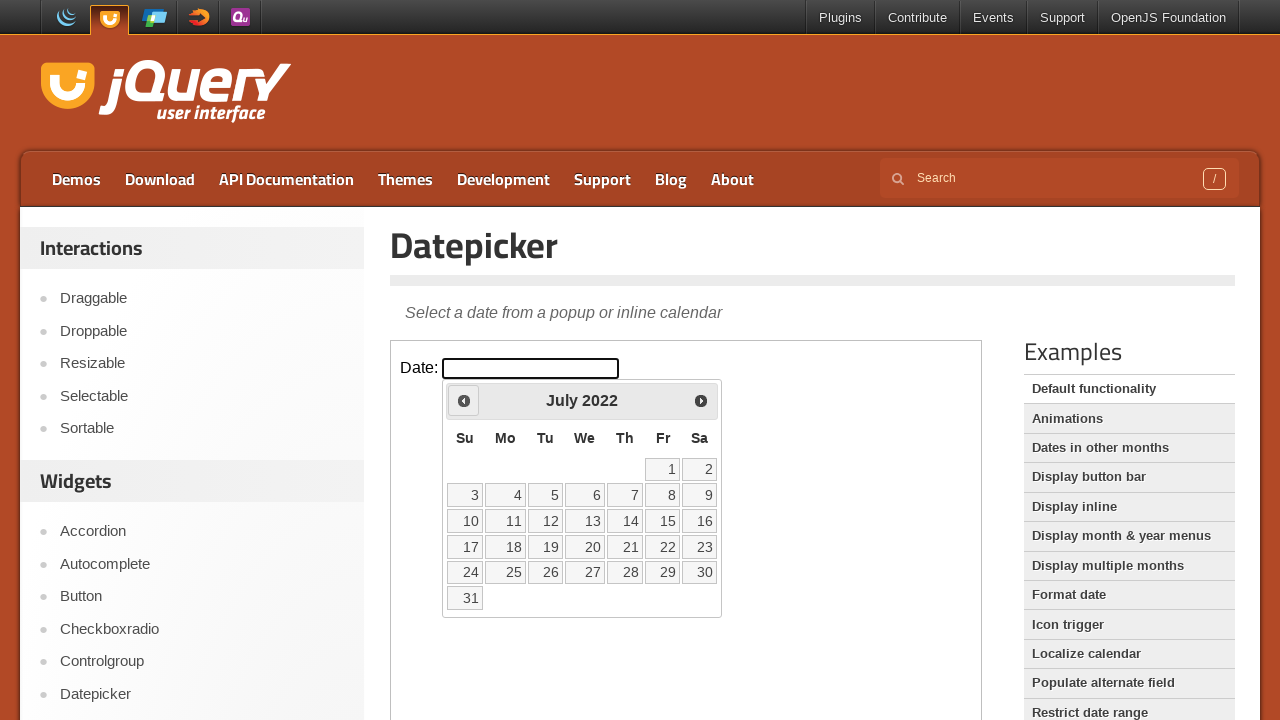

Clicked previous month navigation button at (464, 400) on iframe >> nth=0 >> internal:control=enter-frame >> .ui-icon.ui-icon-circle-trian
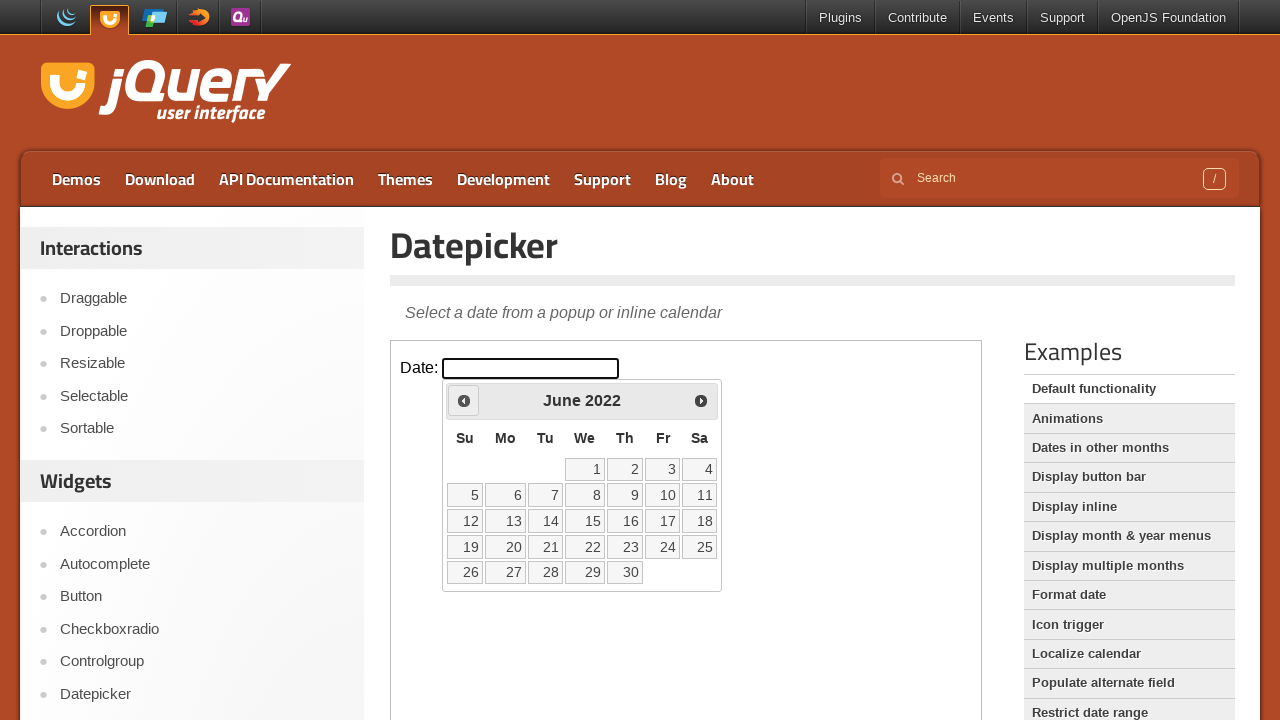

Retrieved current datepicker month and year: June 2022
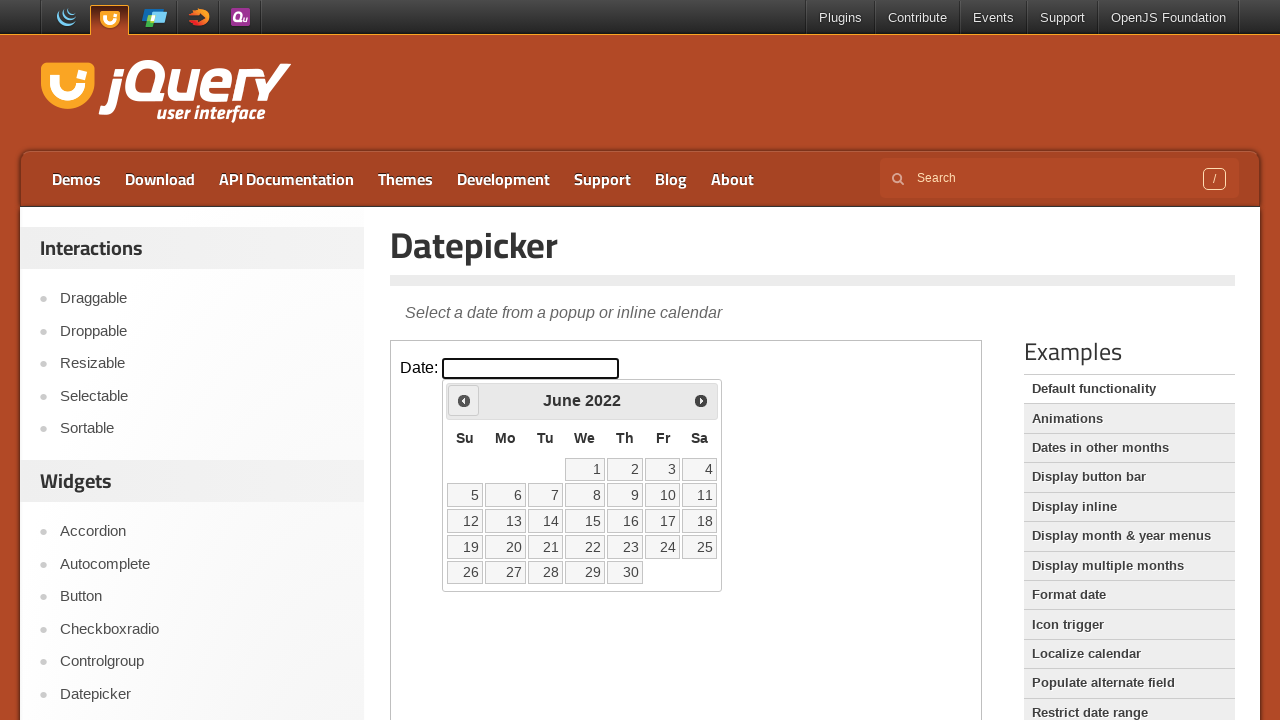

Clicked previous month navigation button at (464, 400) on iframe >> nth=0 >> internal:control=enter-frame >> .ui-icon.ui-icon-circle-trian
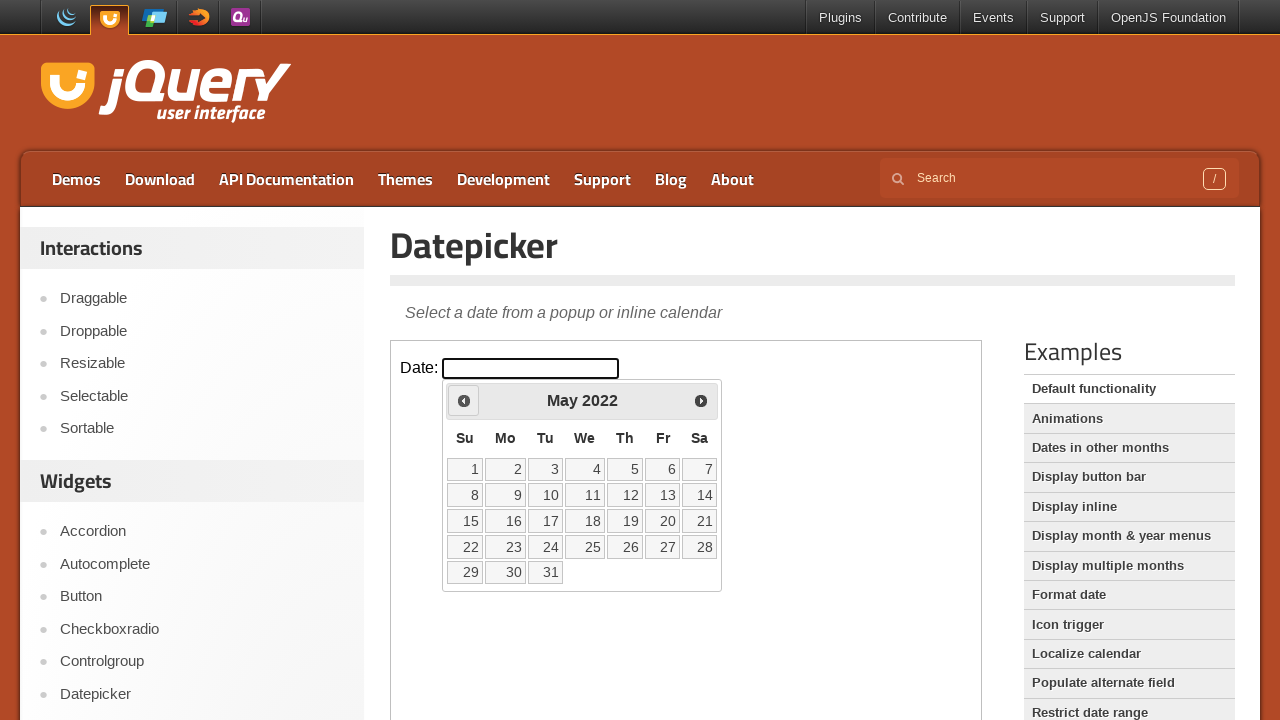

Retrieved current datepicker month and year: May 2022
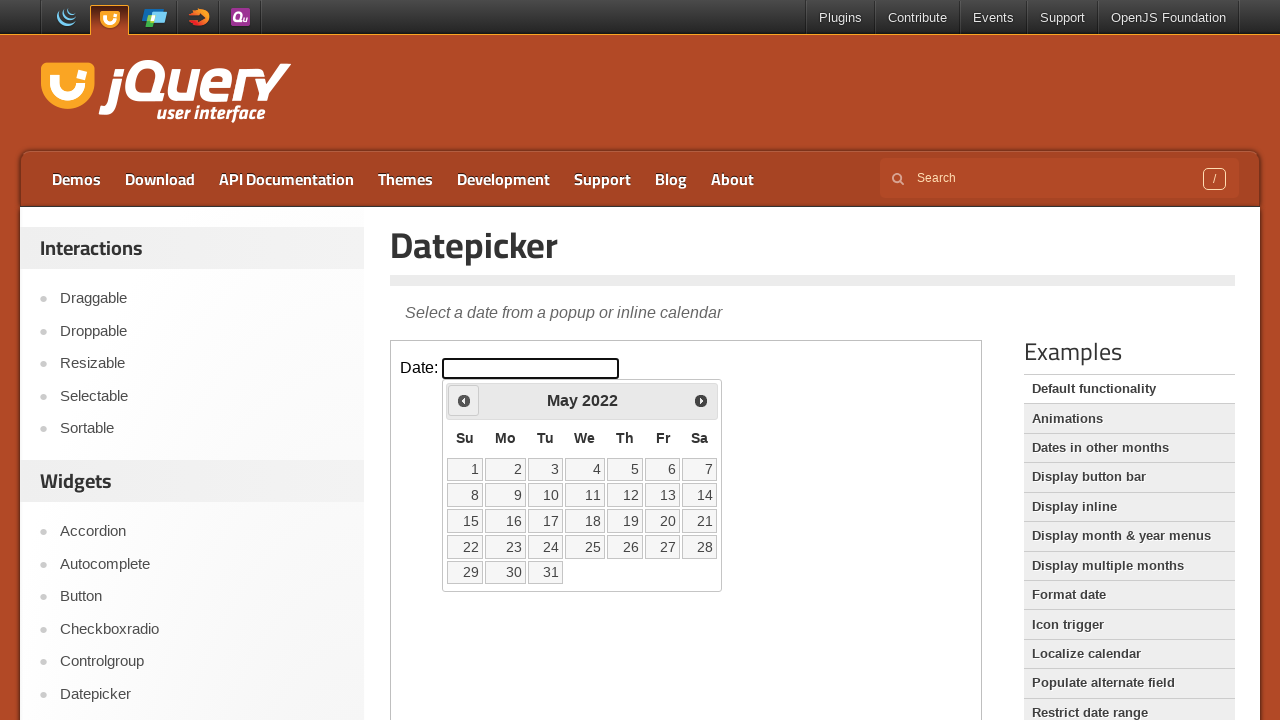

Clicked previous month navigation button at (464, 400) on iframe >> nth=0 >> internal:control=enter-frame >> .ui-icon.ui-icon-circle-trian
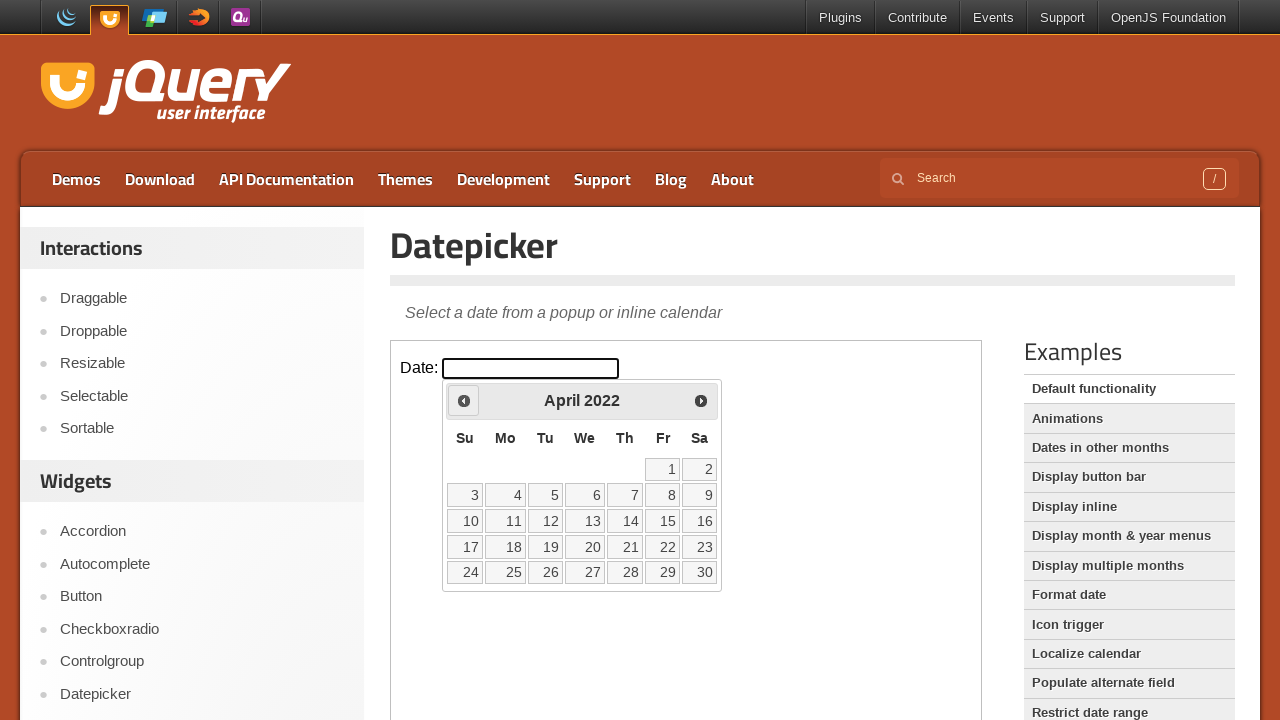

Retrieved current datepicker month and year: April 2022
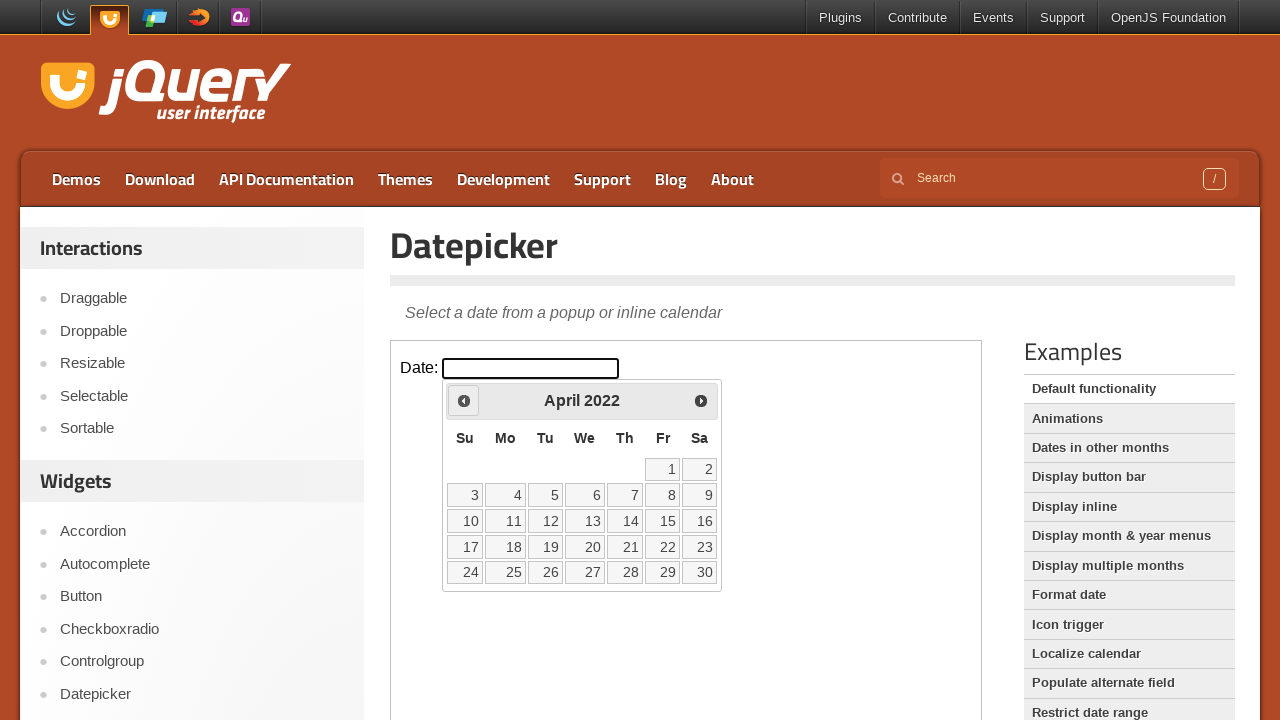

Clicked previous month navigation button at (464, 400) on iframe >> nth=0 >> internal:control=enter-frame >> .ui-icon.ui-icon-circle-trian
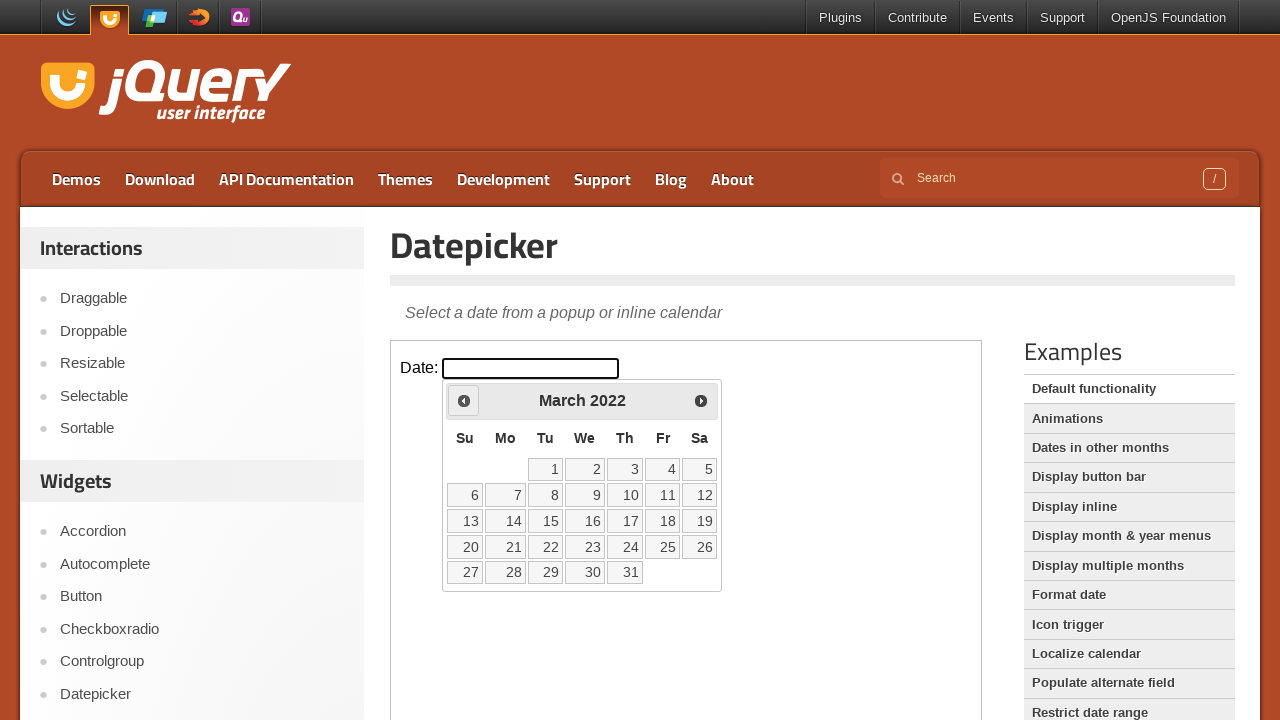

Retrieved current datepicker month and year: March 2022
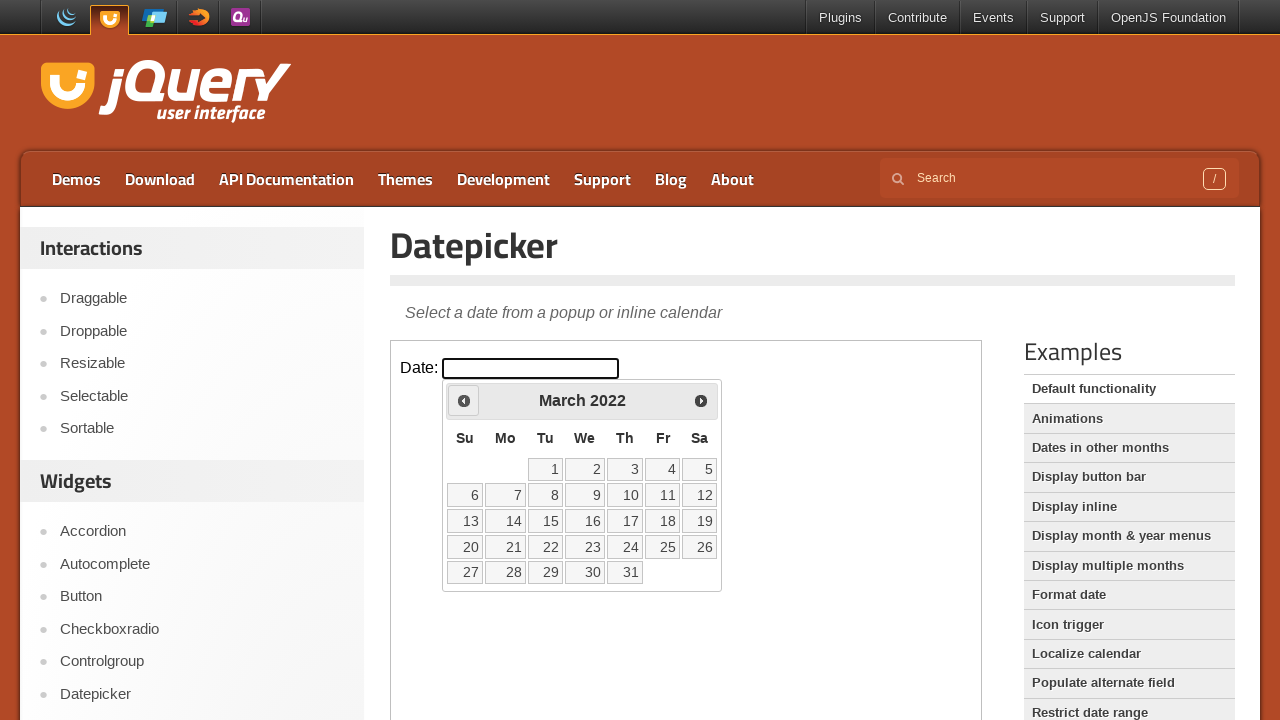

Clicked previous month navigation button at (464, 400) on iframe >> nth=0 >> internal:control=enter-frame >> .ui-icon.ui-icon-circle-trian
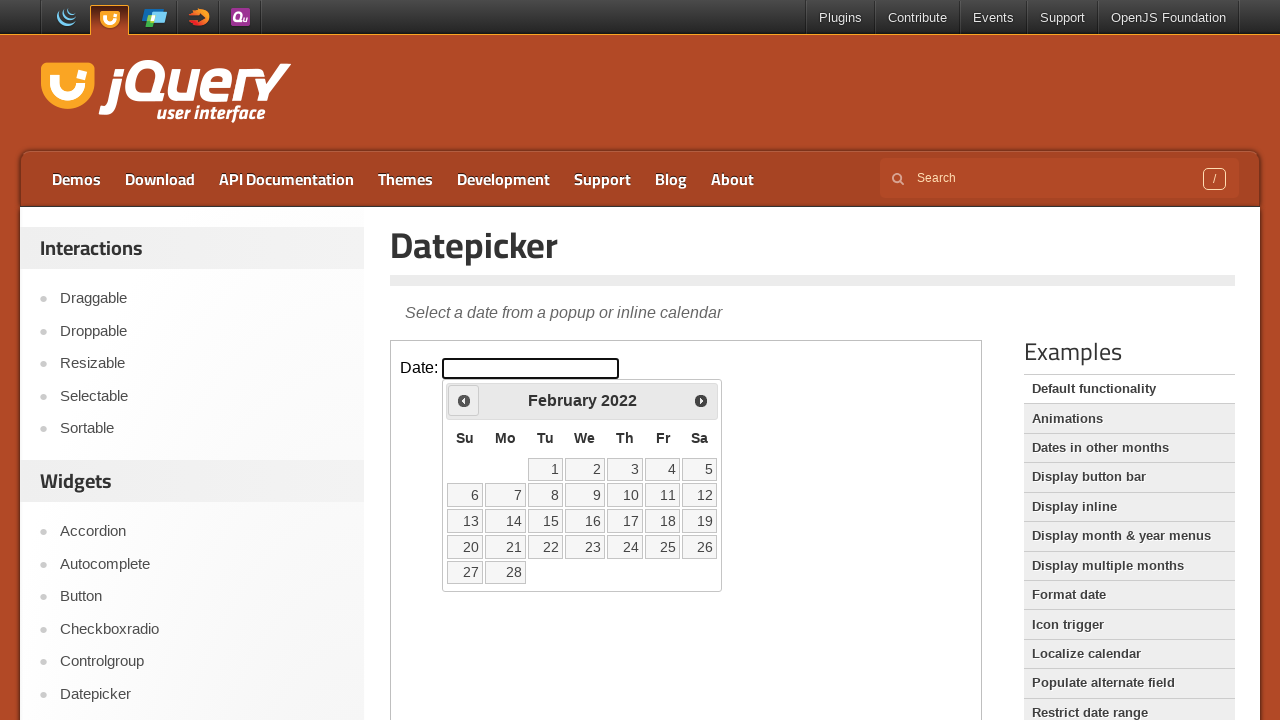

Retrieved current datepicker month and year: February 2022
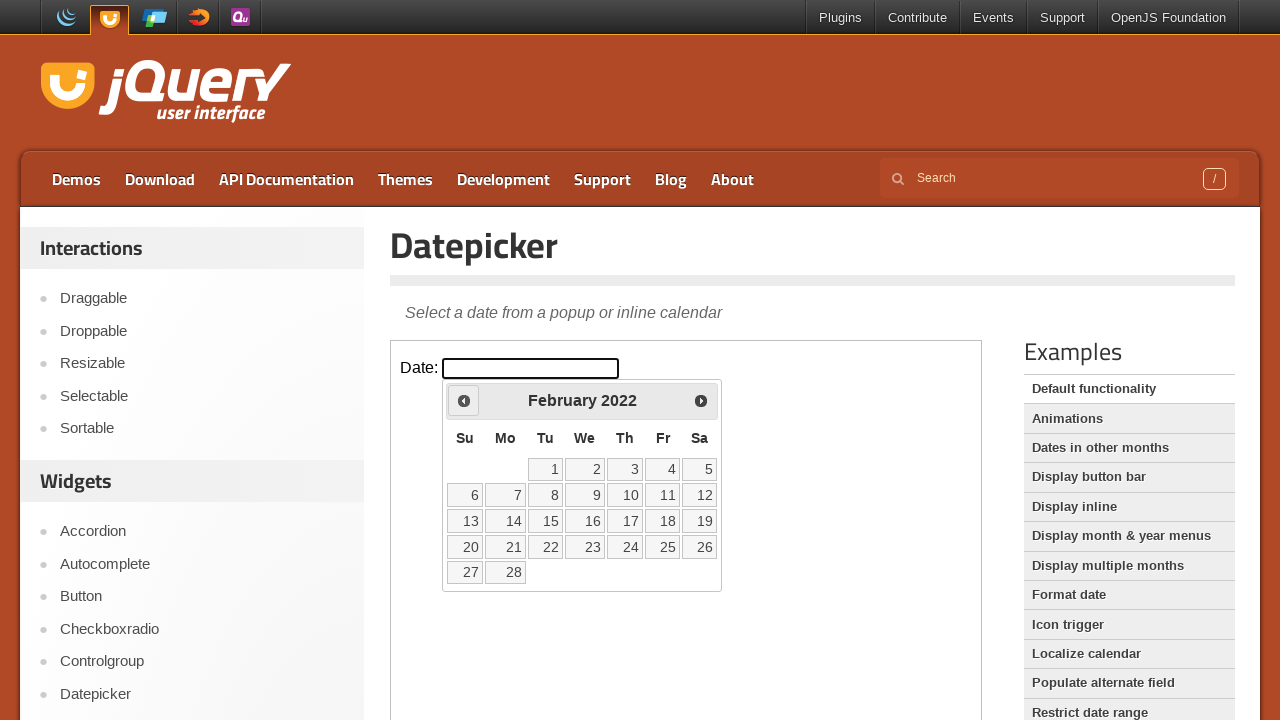

Clicked previous month navigation button at (464, 400) on iframe >> nth=0 >> internal:control=enter-frame >> .ui-icon.ui-icon-circle-trian
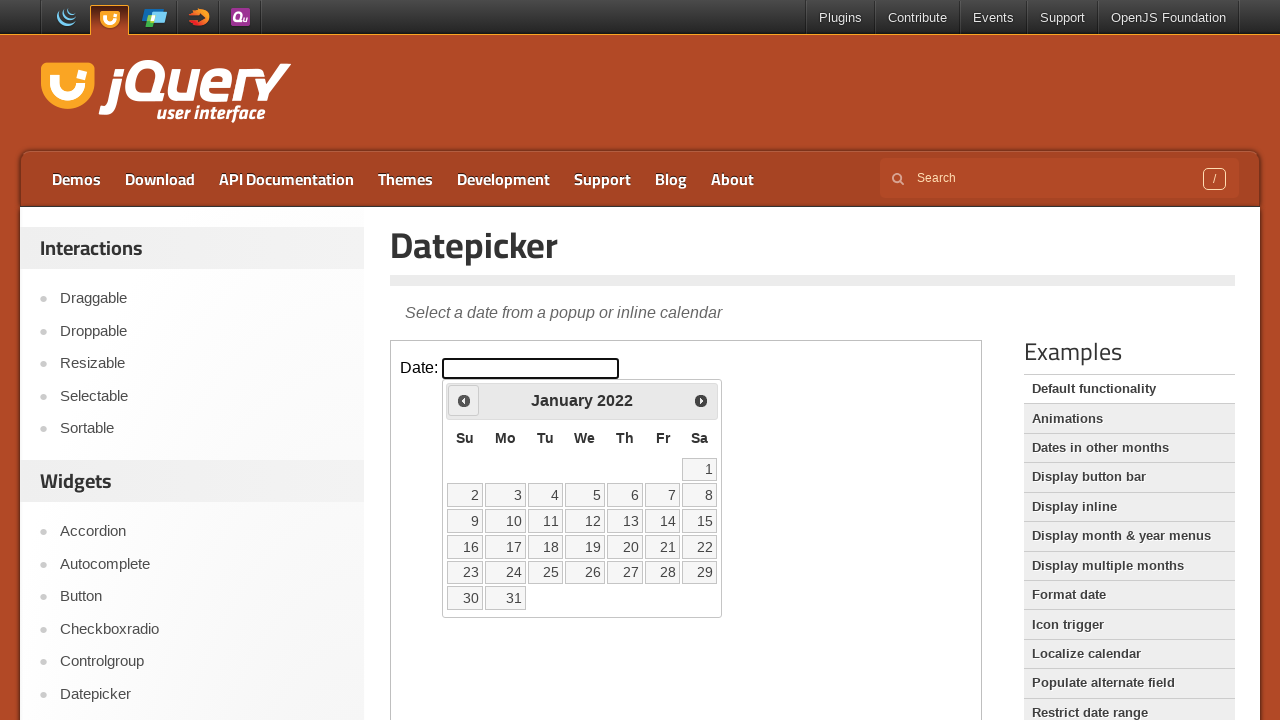

Retrieved current datepicker month and year: January 2022
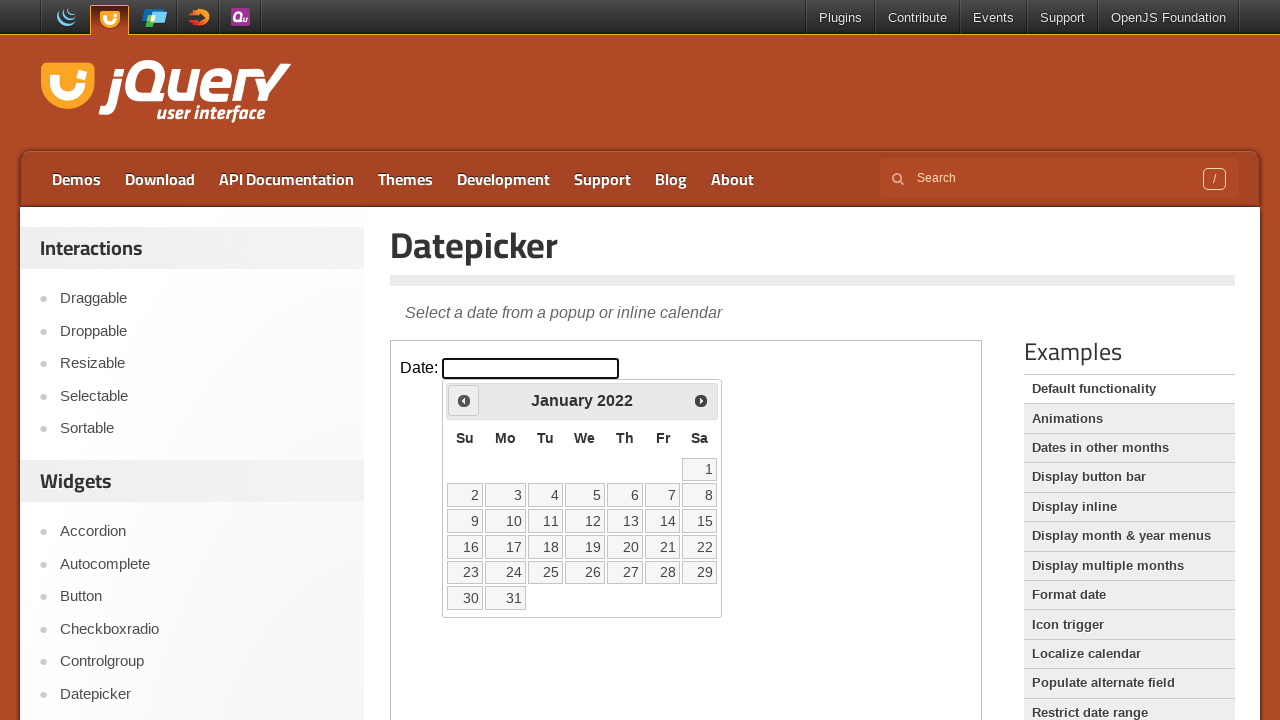

Clicked previous month navigation button at (464, 400) on iframe >> nth=0 >> internal:control=enter-frame >> .ui-icon.ui-icon-circle-trian
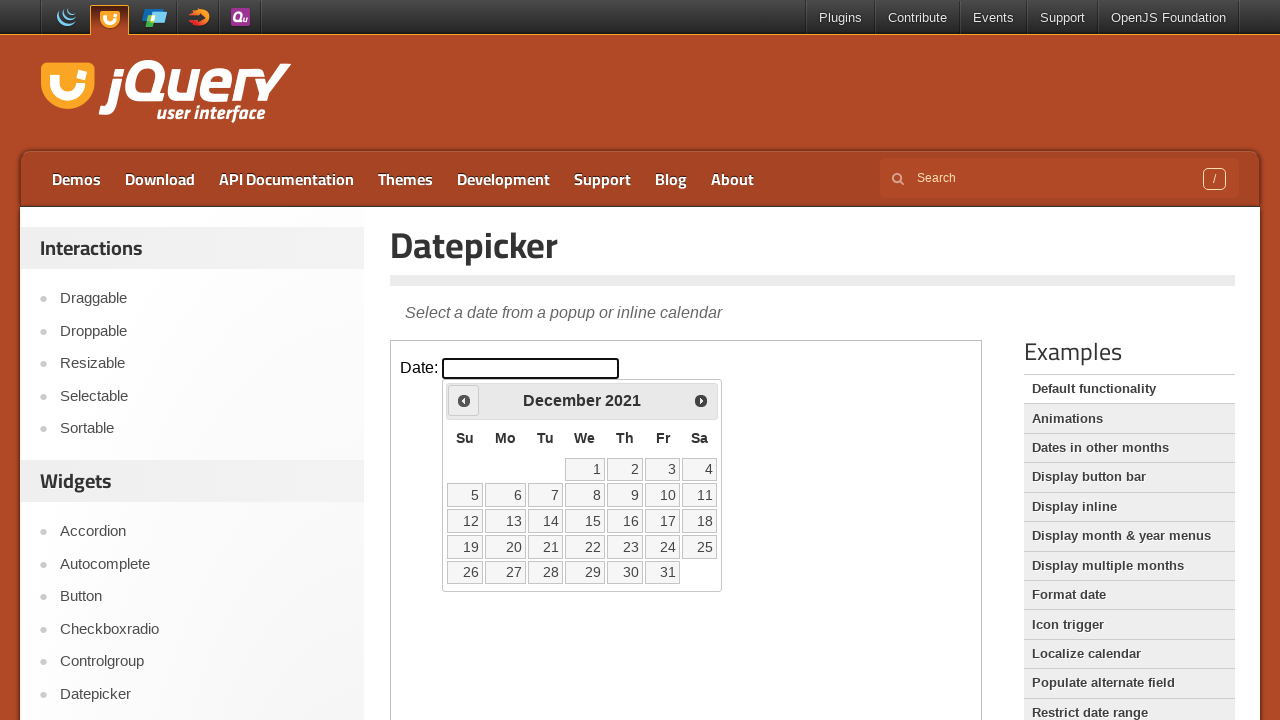

Retrieved current datepicker month and year: December 2021
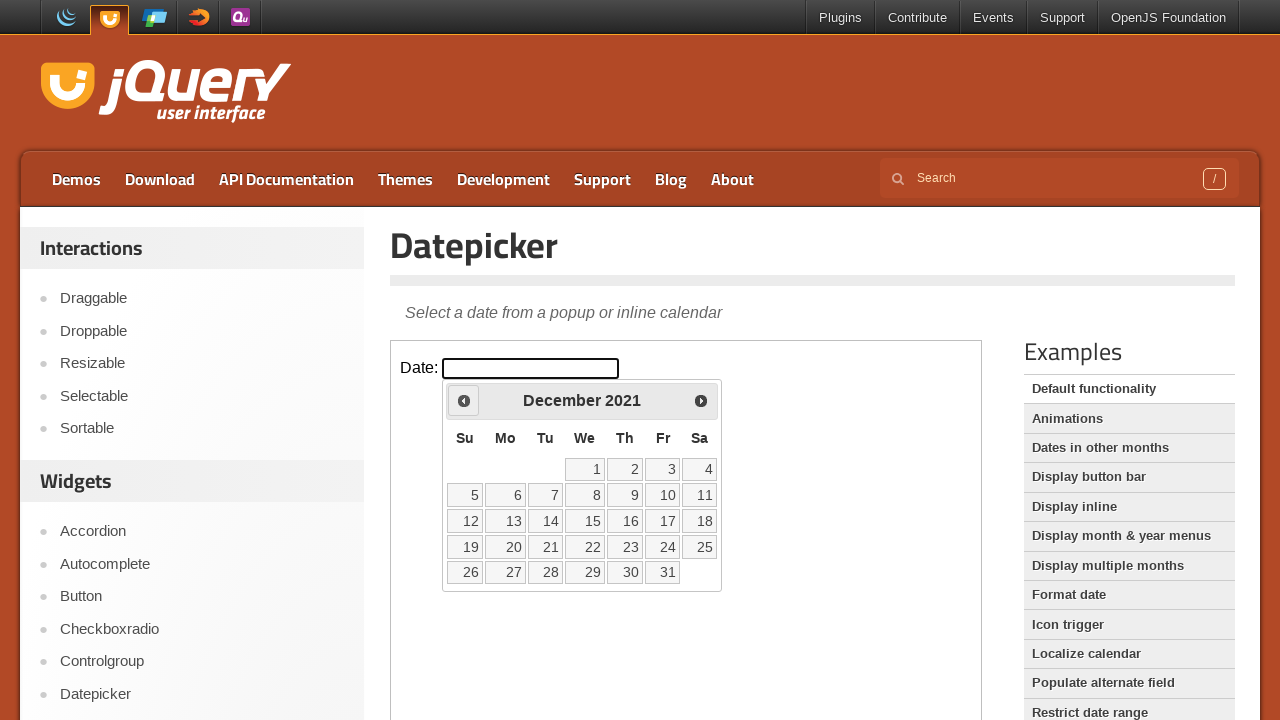

Clicked previous month navigation button at (464, 400) on iframe >> nth=0 >> internal:control=enter-frame >> .ui-icon.ui-icon-circle-trian
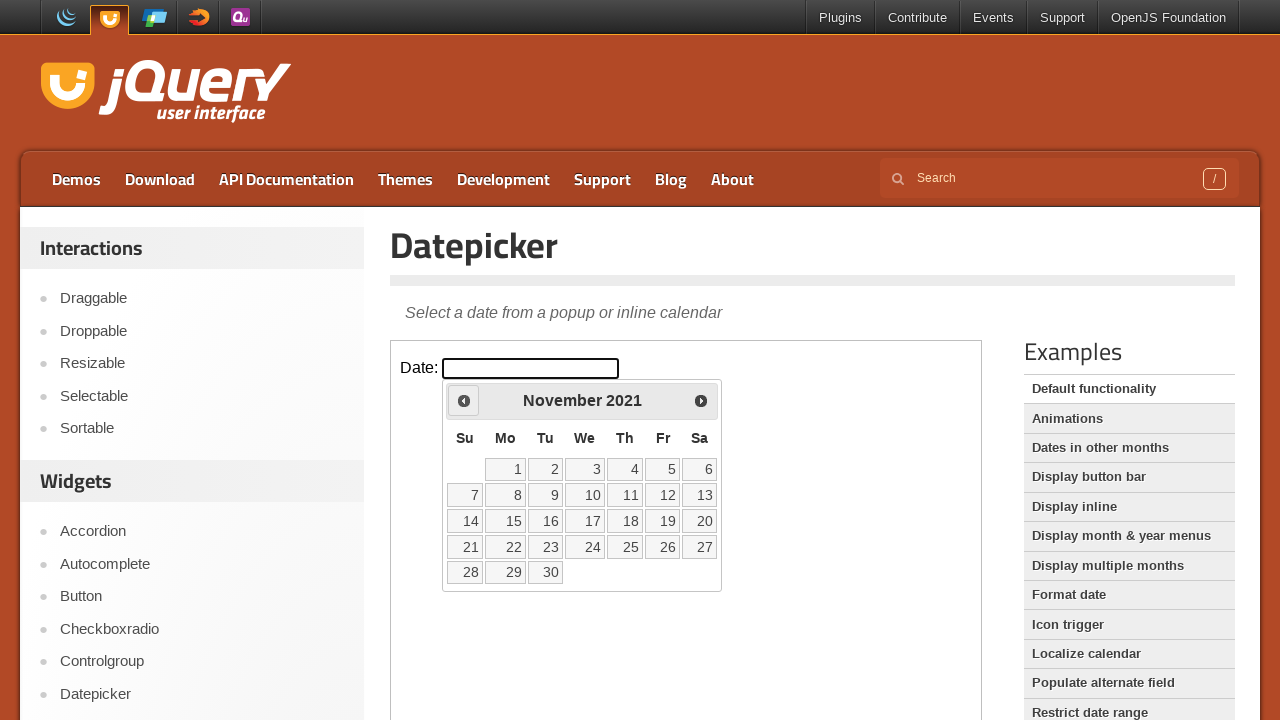

Retrieved current datepicker month and year: November 2021
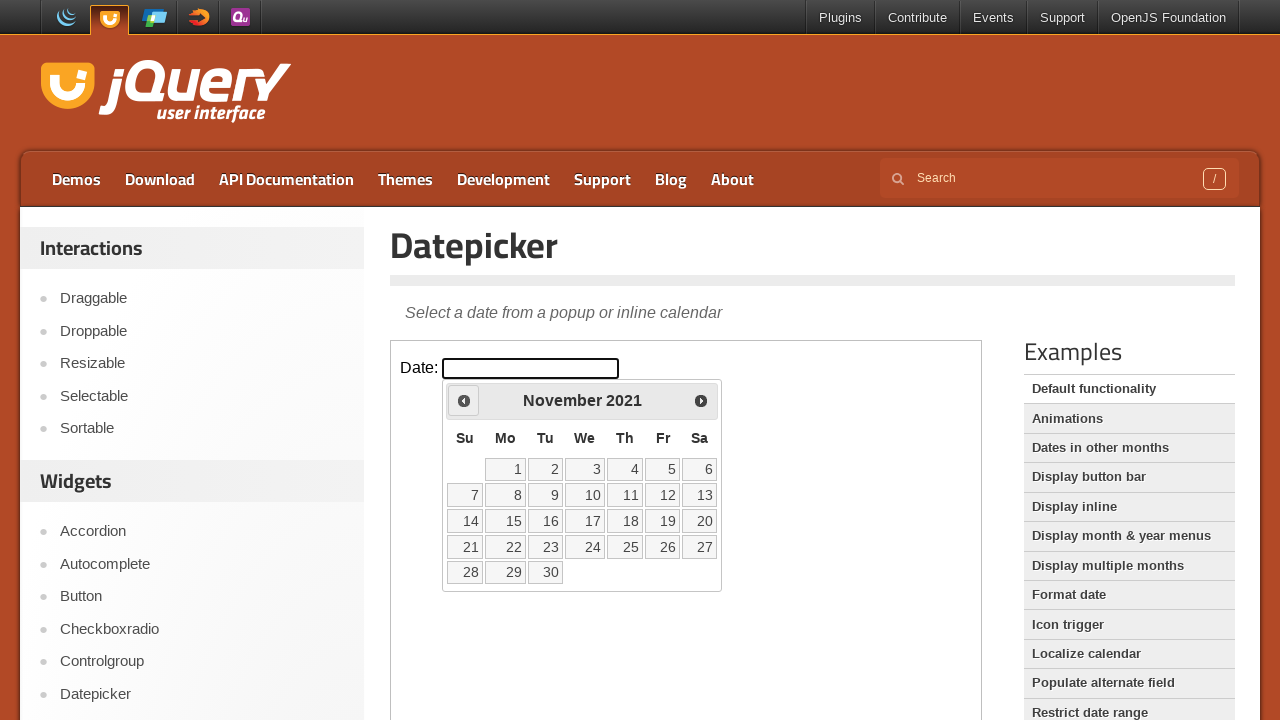

Clicked previous month navigation button at (464, 400) on iframe >> nth=0 >> internal:control=enter-frame >> .ui-icon.ui-icon-circle-trian
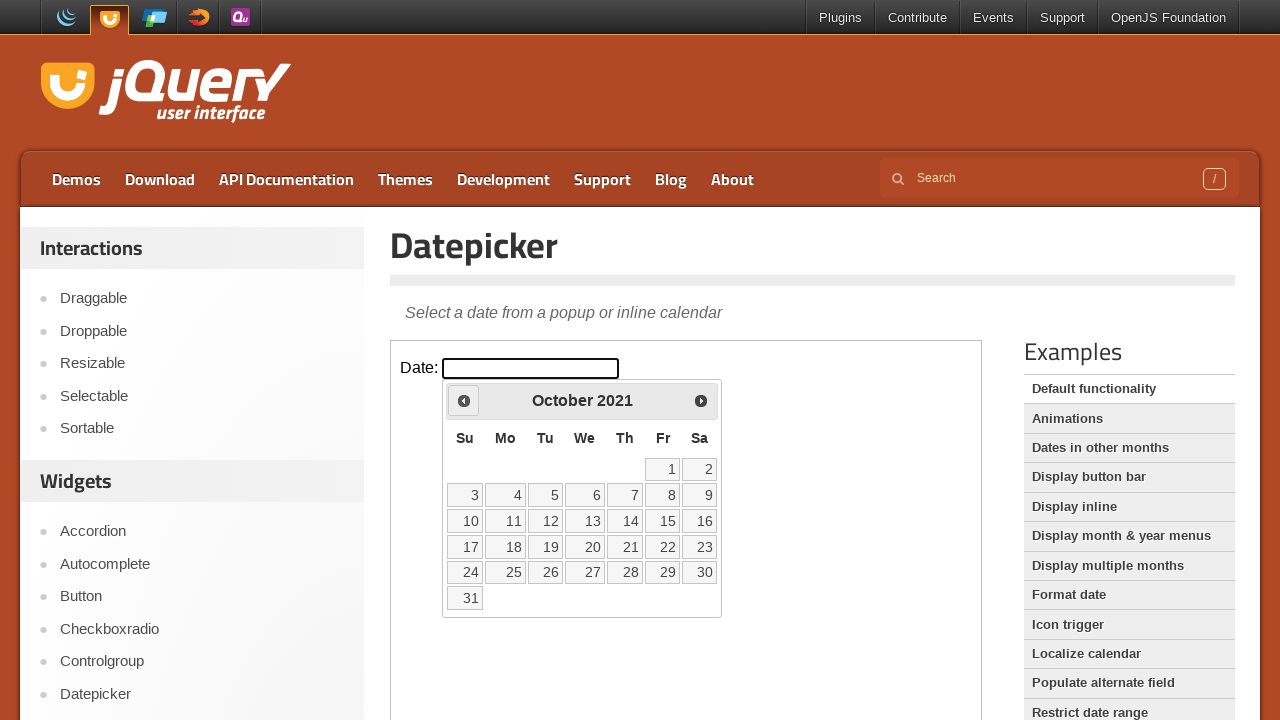

Retrieved current datepicker month and year: October 2021
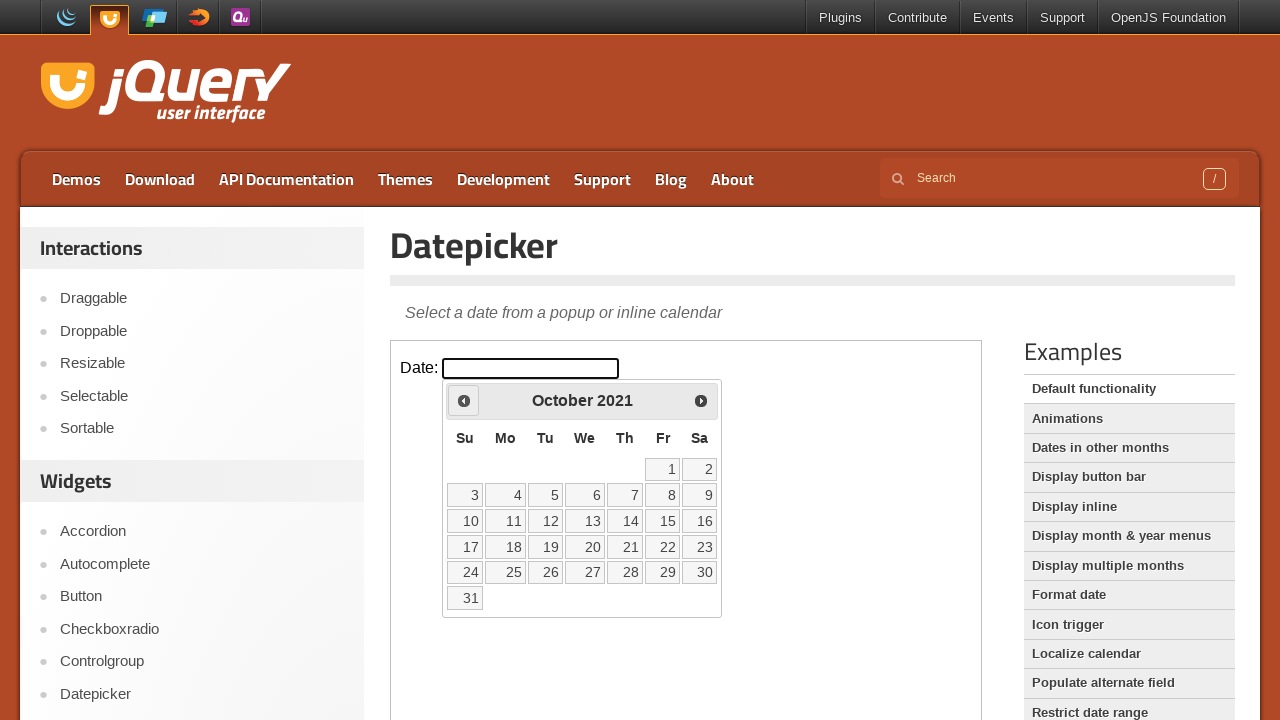

Clicked previous month navigation button at (464, 400) on iframe >> nth=0 >> internal:control=enter-frame >> .ui-icon.ui-icon-circle-trian
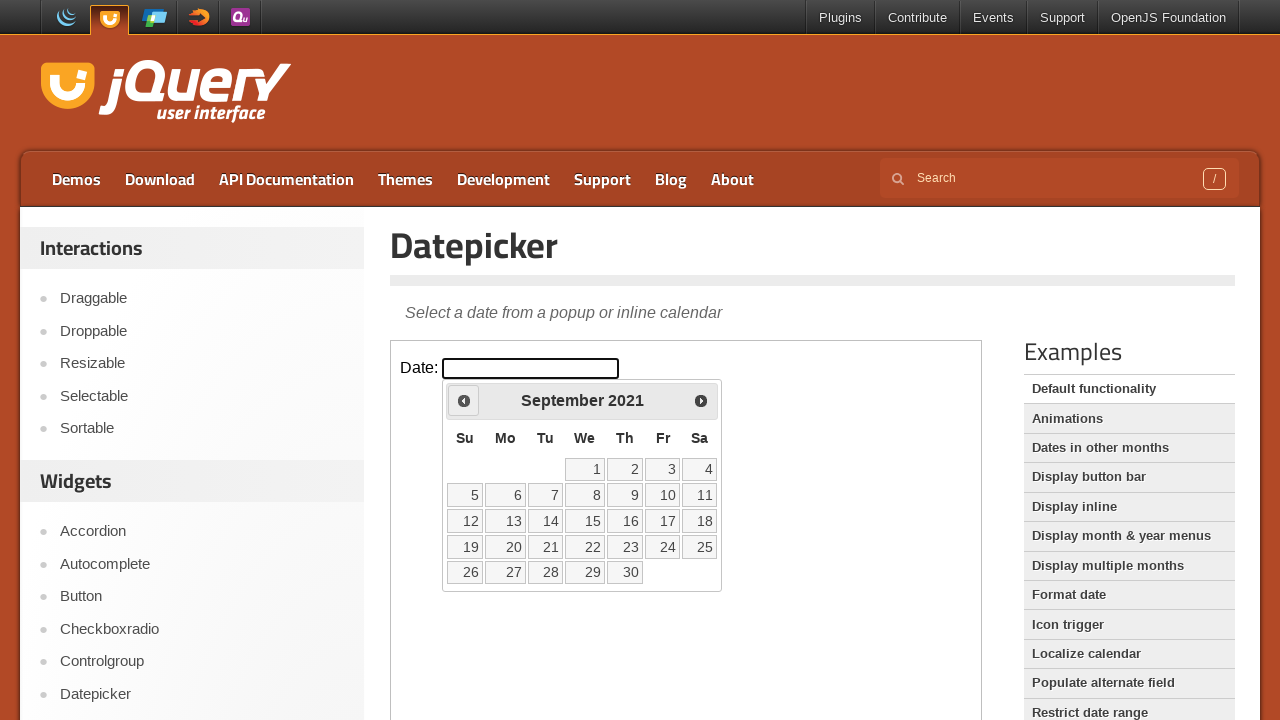

Retrieved current datepicker month and year: September 2021
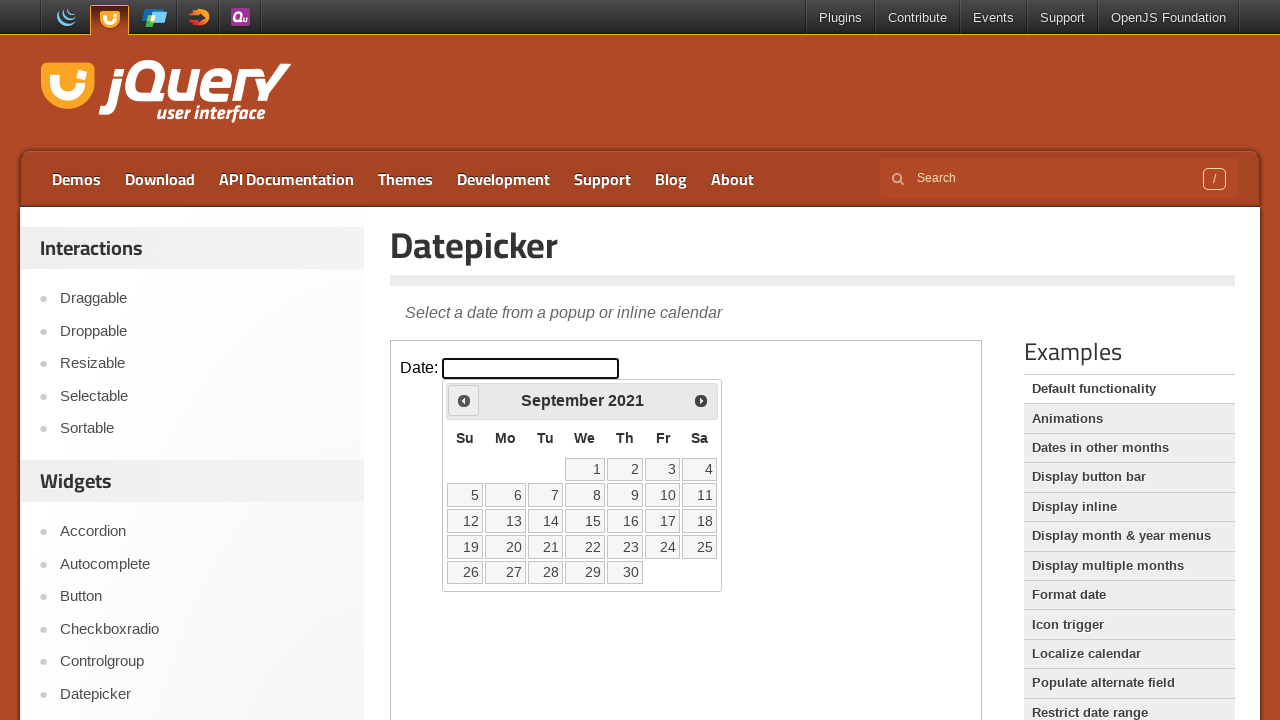

Clicked previous month navigation button at (464, 400) on iframe >> nth=0 >> internal:control=enter-frame >> .ui-icon.ui-icon-circle-trian
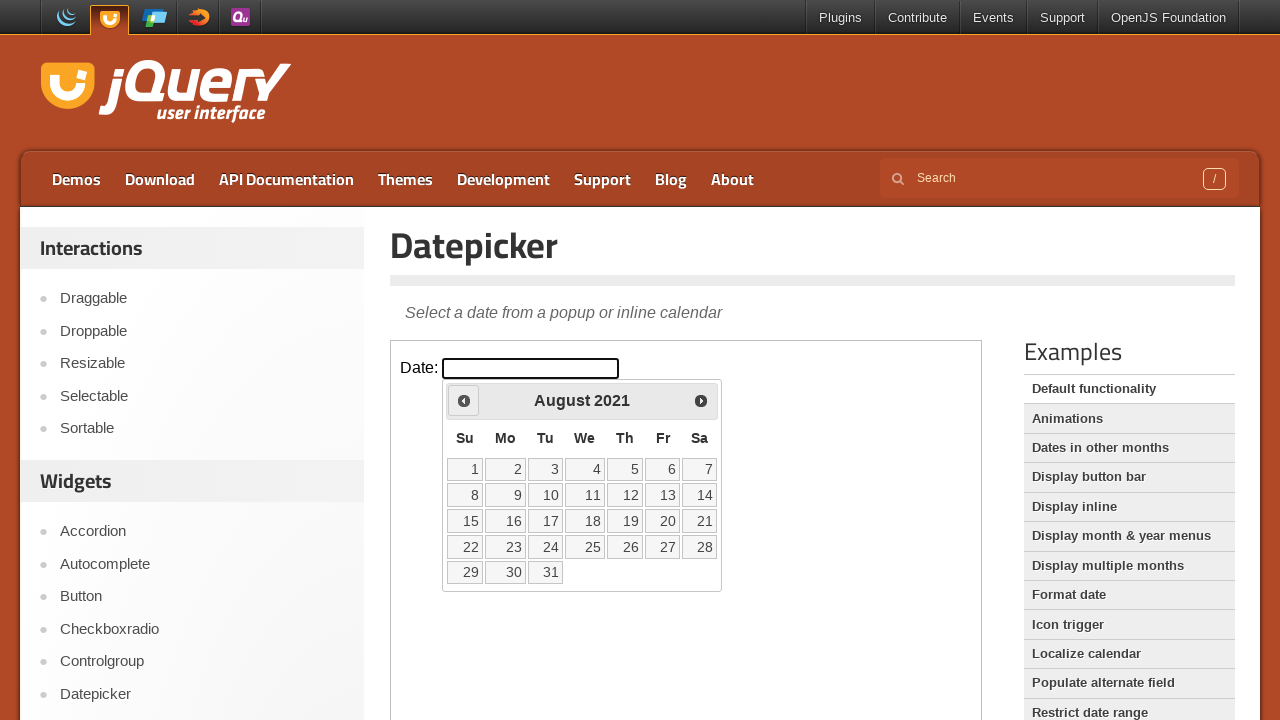

Retrieved current datepicker month and year: August 2021
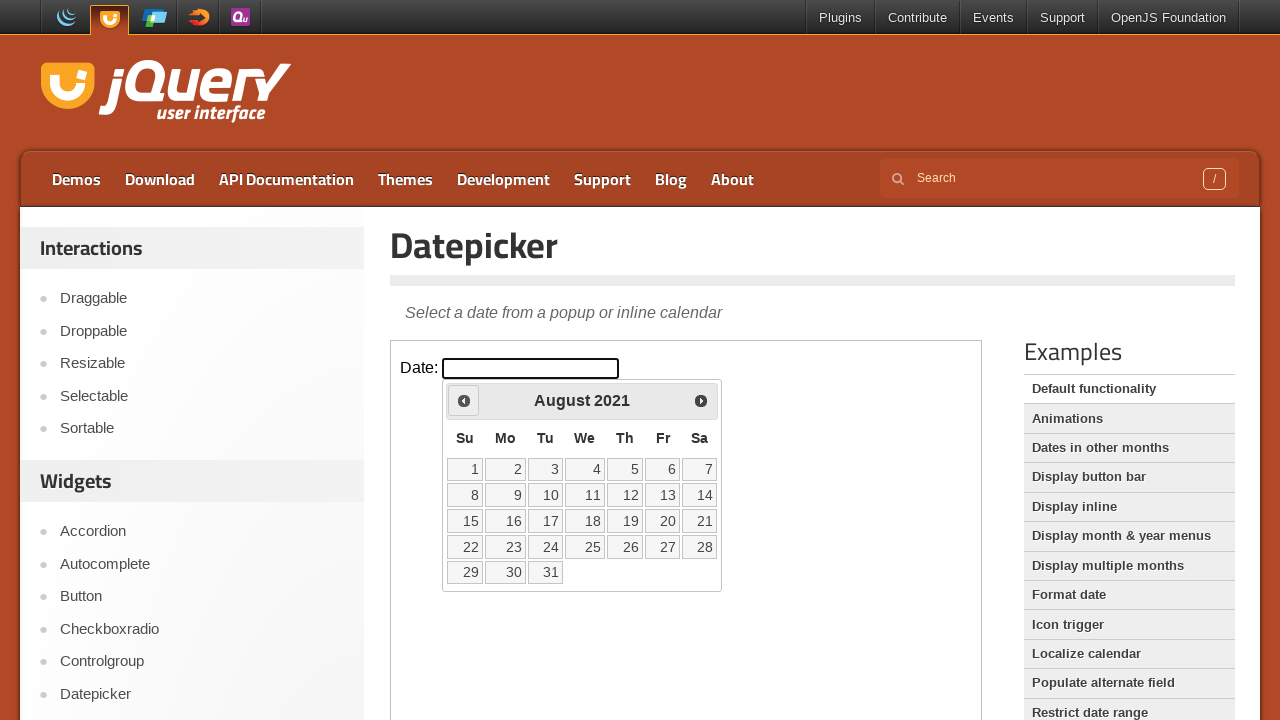

Clicked previous month navigation button at (464, 400) on iframe >> nth=0 >> internal:control=enter-frame >> .ui-icon.ui-icon-circle-trian
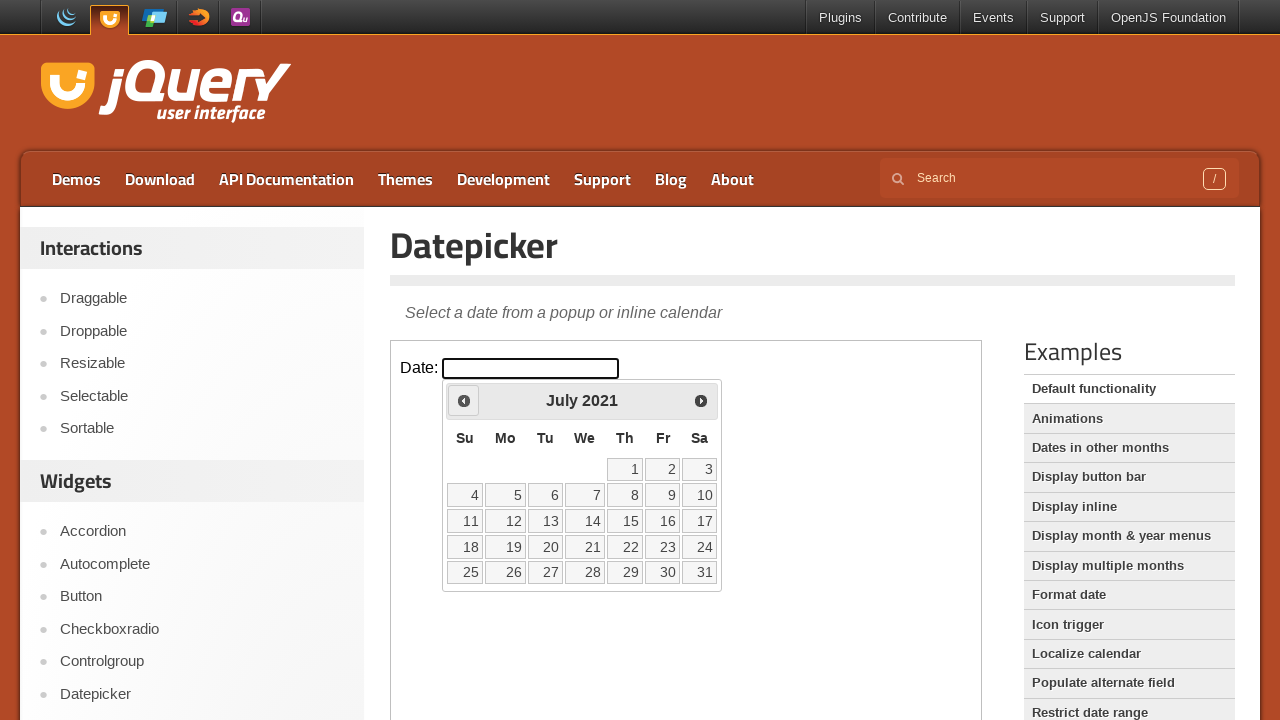

Retrieved current datepicker month and year: July 2021
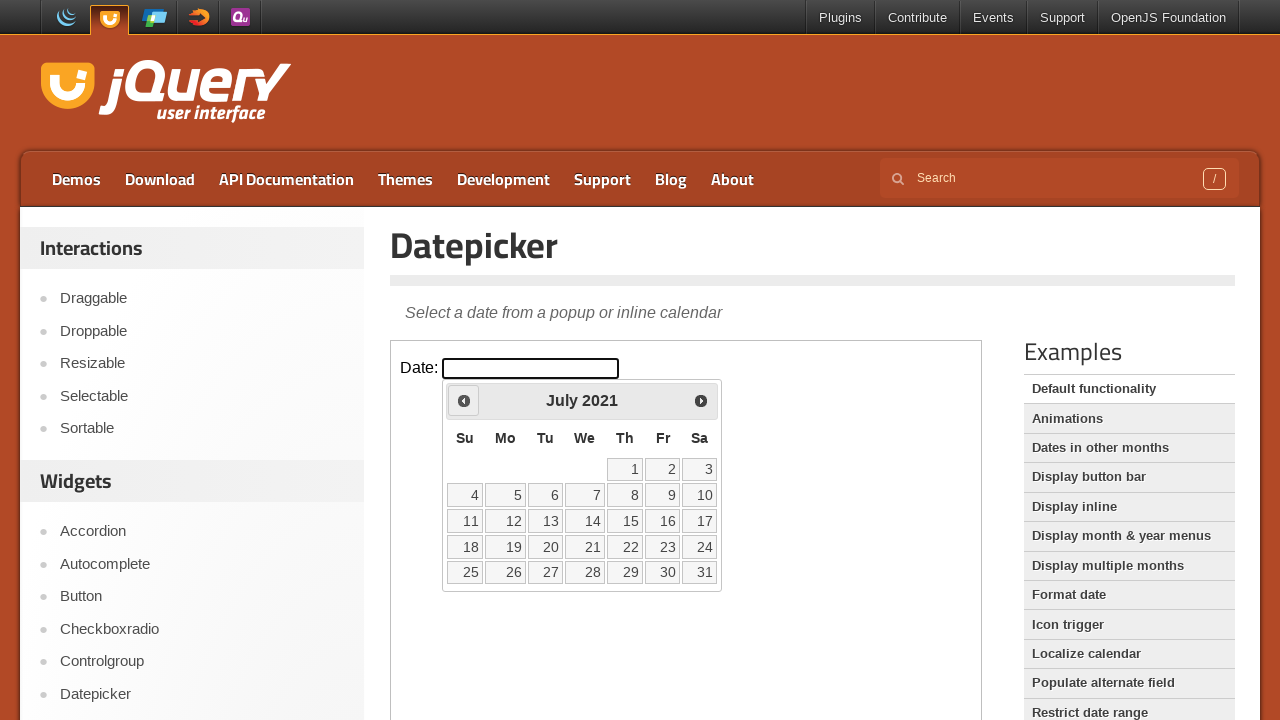

Clicked previous month navigation button at (464, 400) on iframe >> nth=0 >> internal:control=enter-frame >> .ui-icon.ui-icon-circle-trian
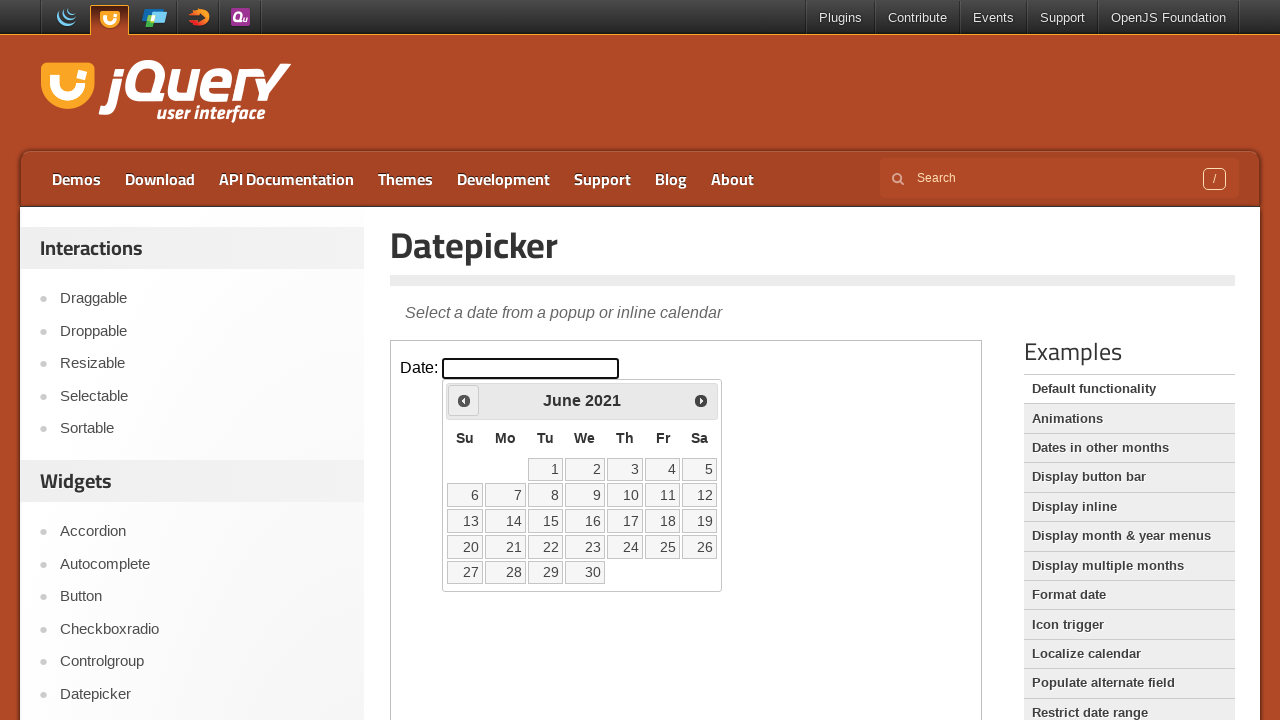

Retrieved current datepicker month and year: June 2021
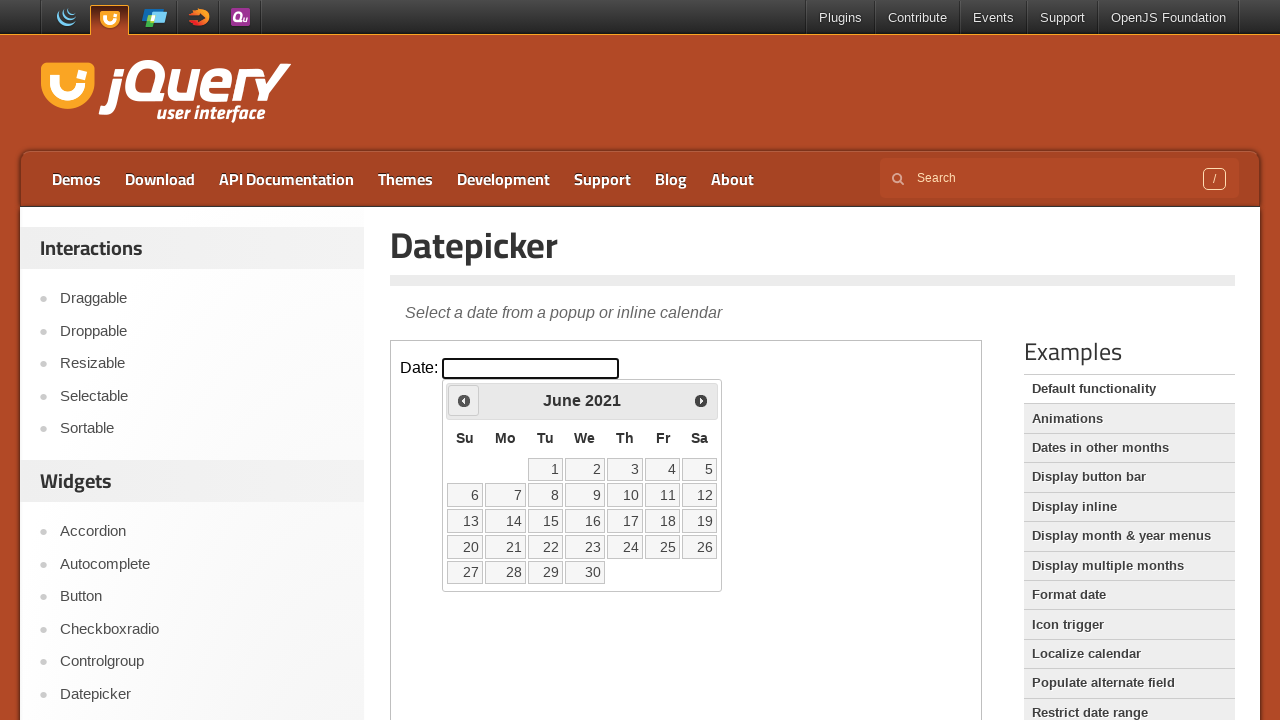

Clicked previous month navigation button at (464, 400) on iframe >> nth=0 >> internal:control=enter-frame >> .ui-icon.ui-icon-circle-trian
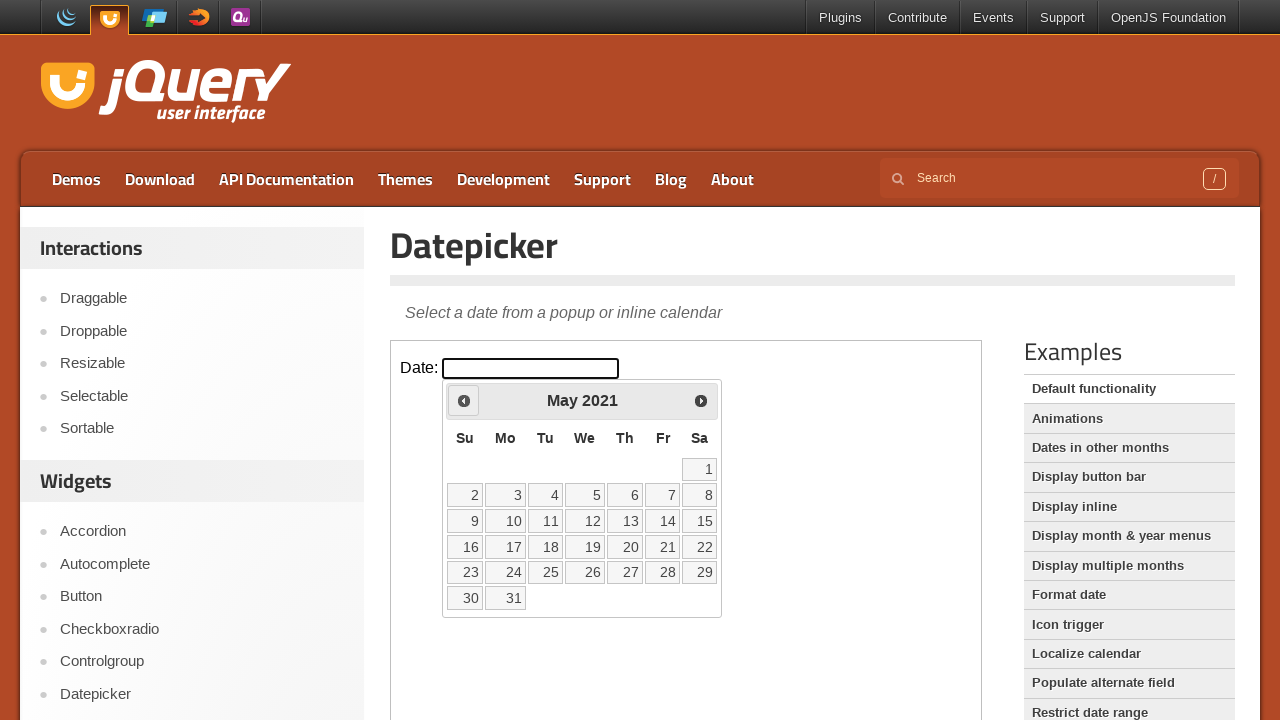

Retrieved current datepicker month and year: May 2021
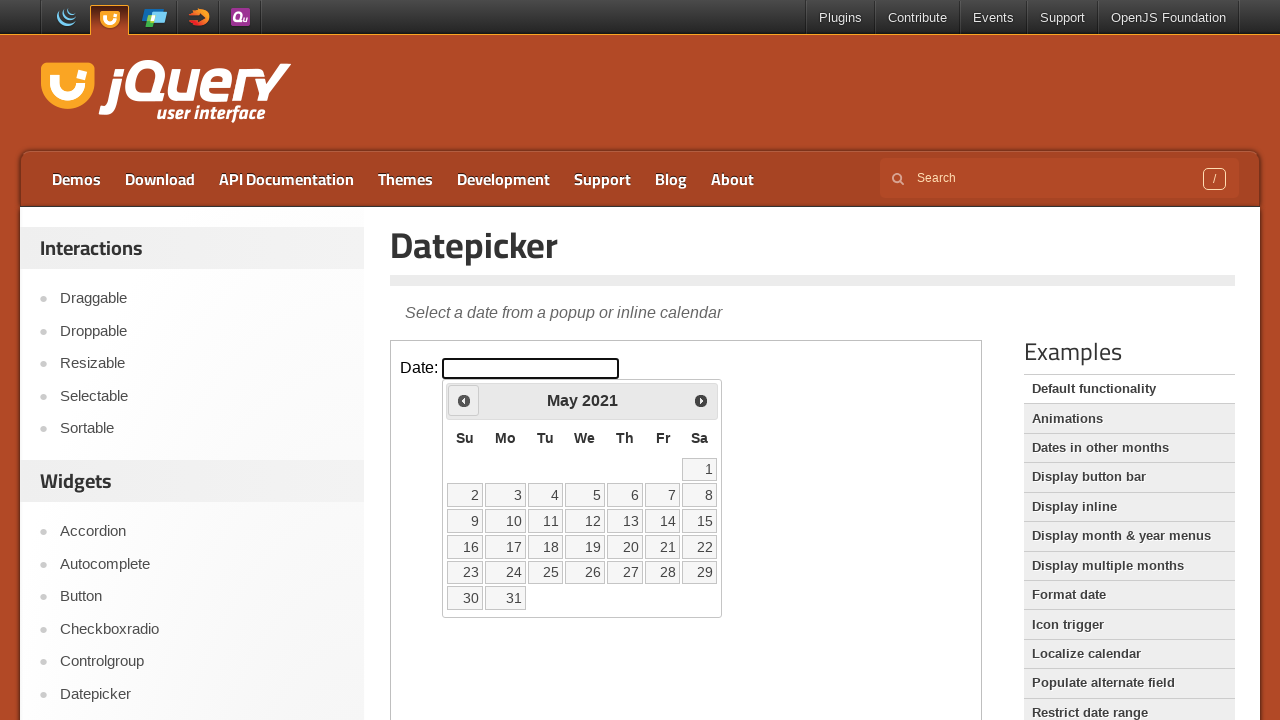

Clicked previous month navigation button at (464, 400) on iframe >> nth=0 >> internal:control=enter-frame >> .ui-icon.ui-icon-circle-trian
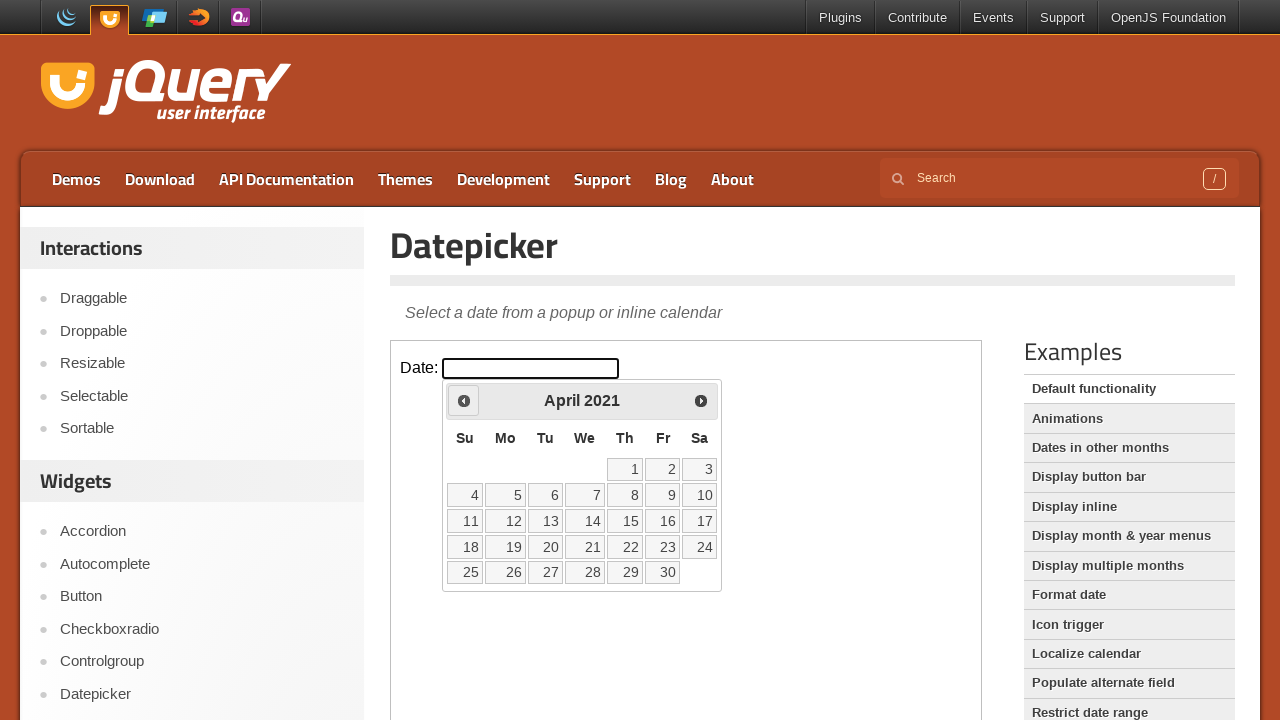

Retrieved current datepicker month and year: April 2021
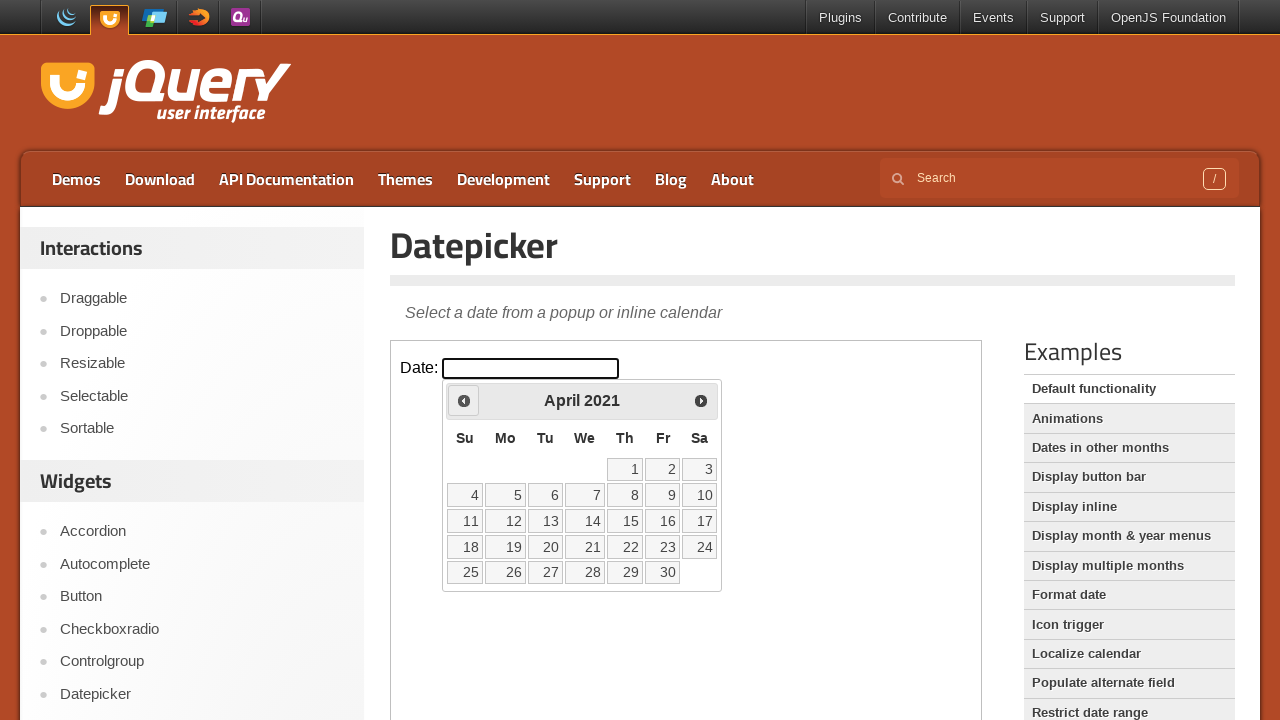

Clicked previous month navigation button at (464, 400) on iframe >> nth=0 >> internal:control=enter-frame >> .ui-icon.ui-icon-circle-trian
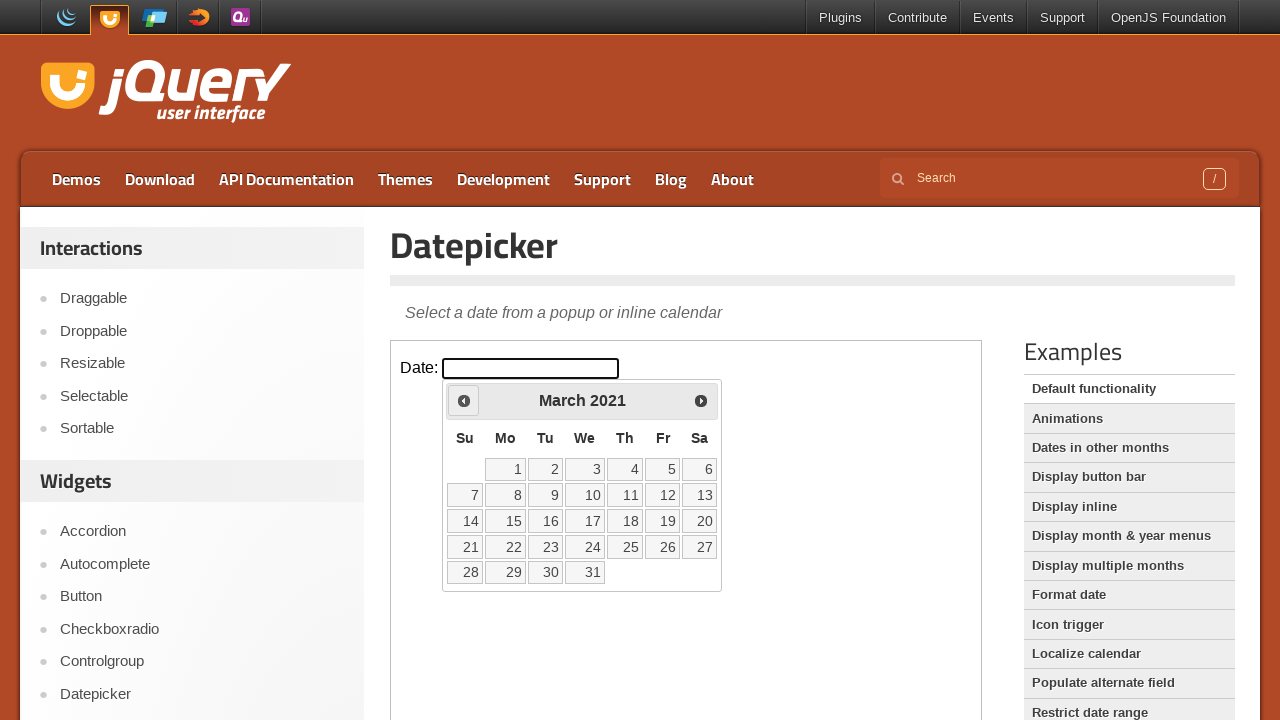

Retrieved current datepicker month and year: March 2021
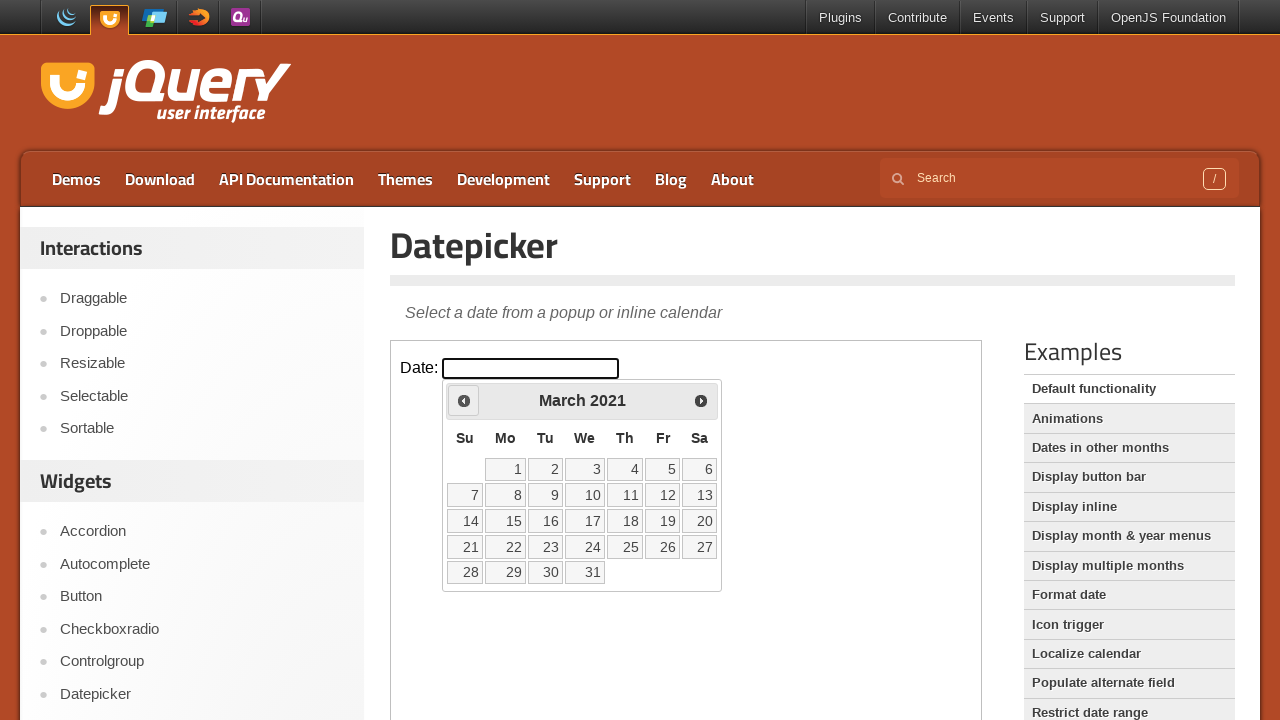

Clicked previous month navigation button at (464, 400) on iframe >> nth=0 >> internal:control=enter-frame >> .ui-icon.ui-icon-circle-trian
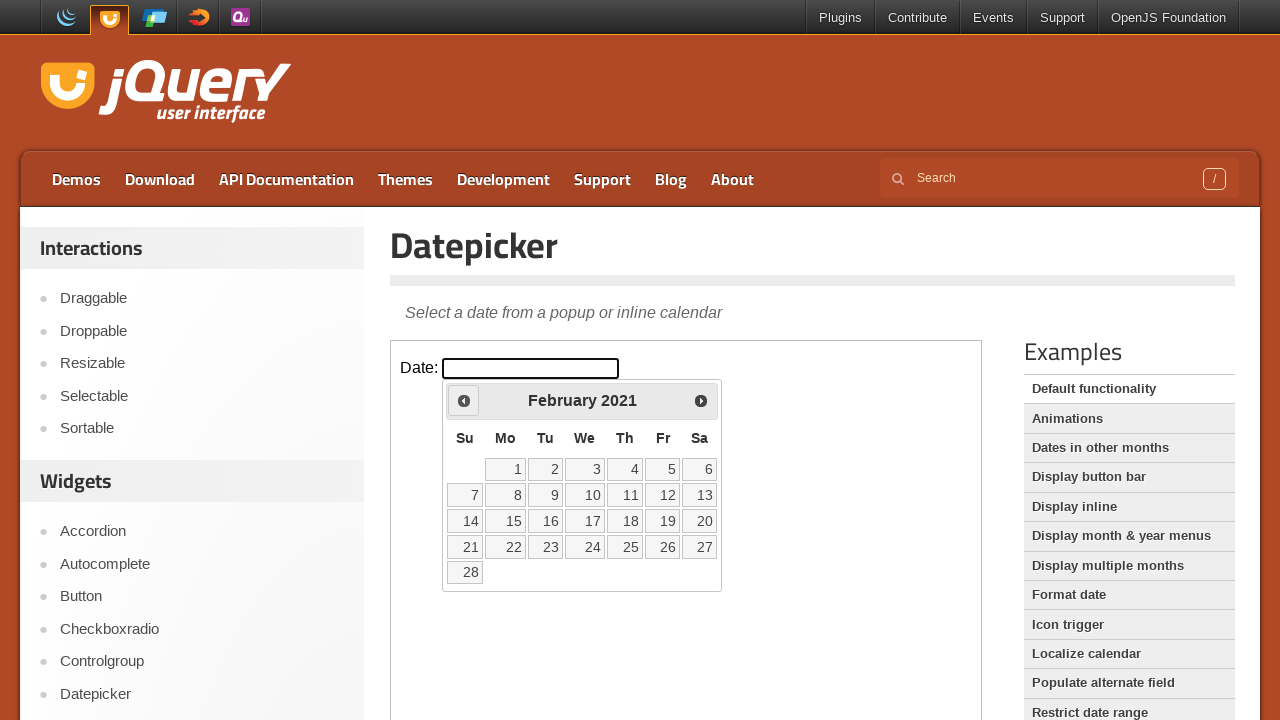

Retrieved current datepicker month and year: February 2021
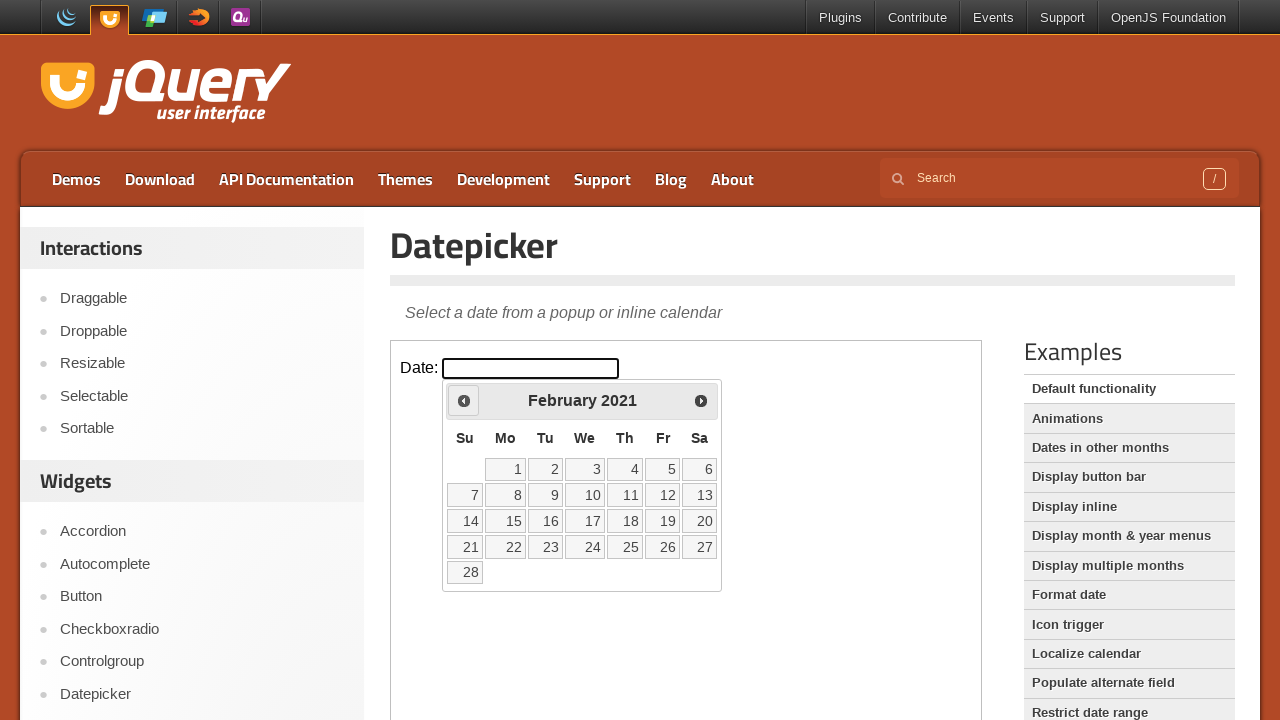

Clicked previous month navigation button at (464, 400) on iframe >> nth=0 >> internal:control=enter-frame >> .ui-icon.ui-icon-circle-trian
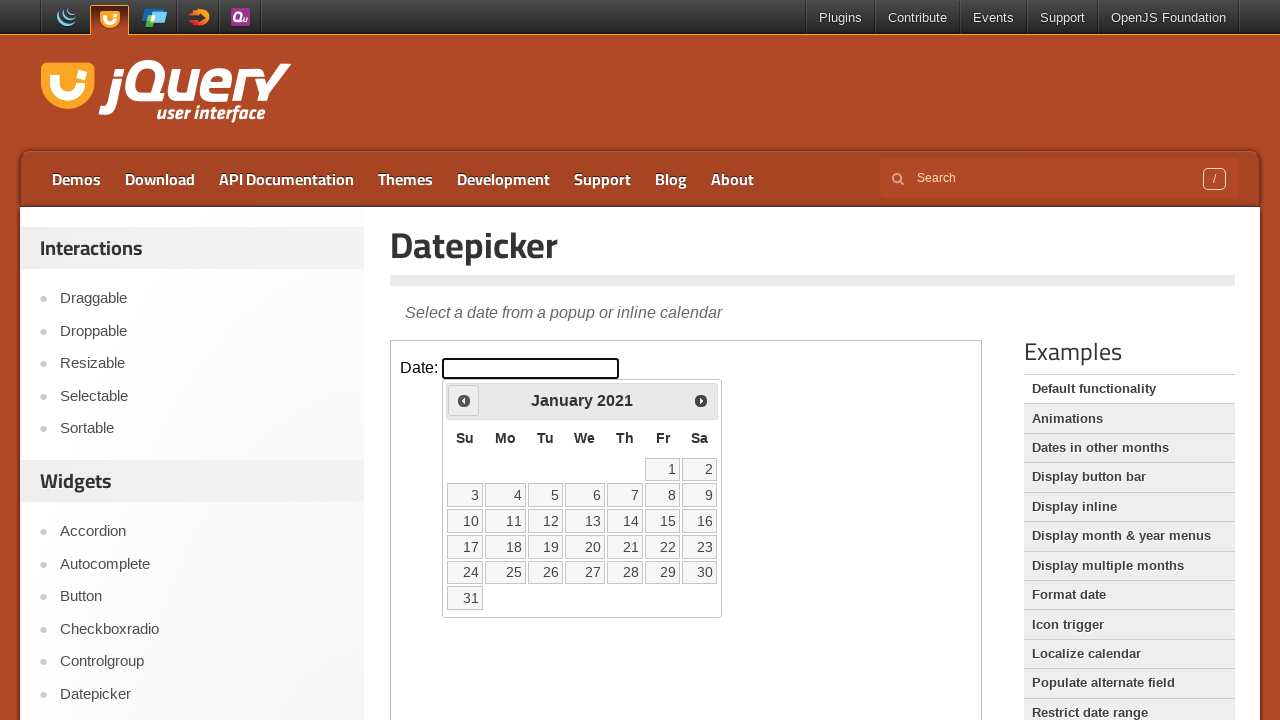

Retrieved current datepicker month and year: January 2021
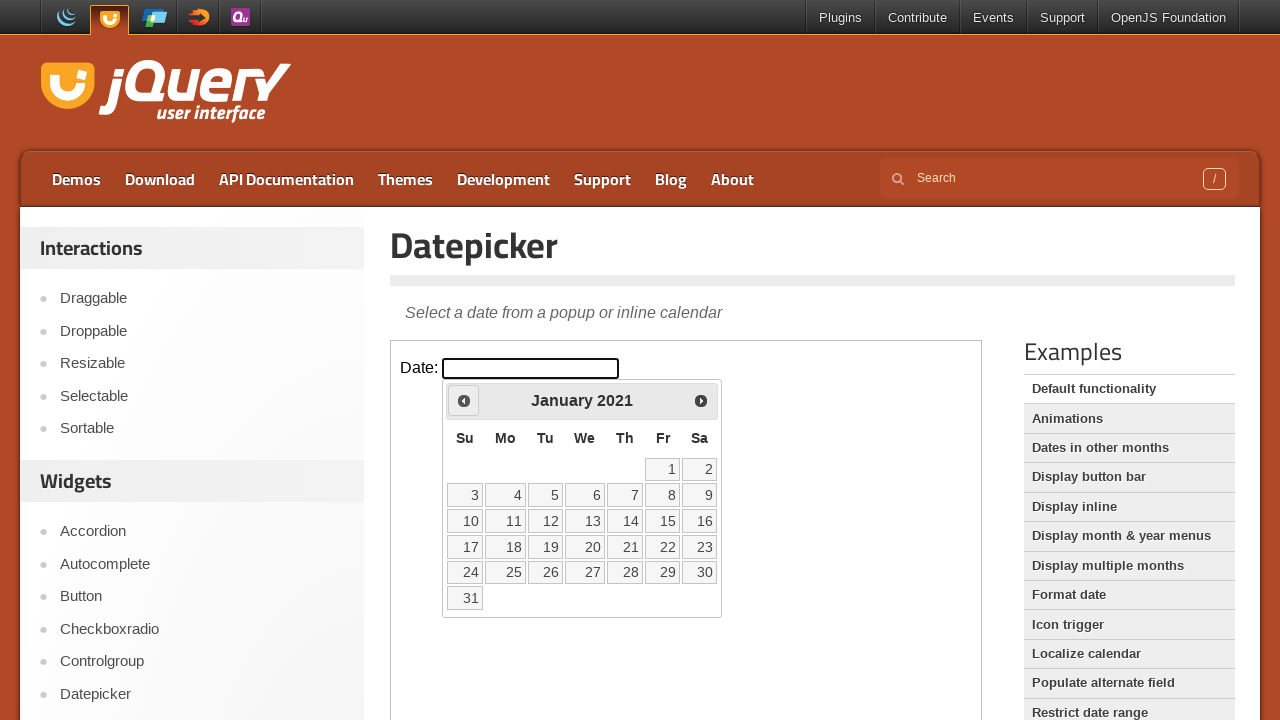

Clicked previous month navigation button at (464, 400) on iframe >> nth=0 >> internal:control=enter-frame >> .ui-icon.ui-icon-circle-trian
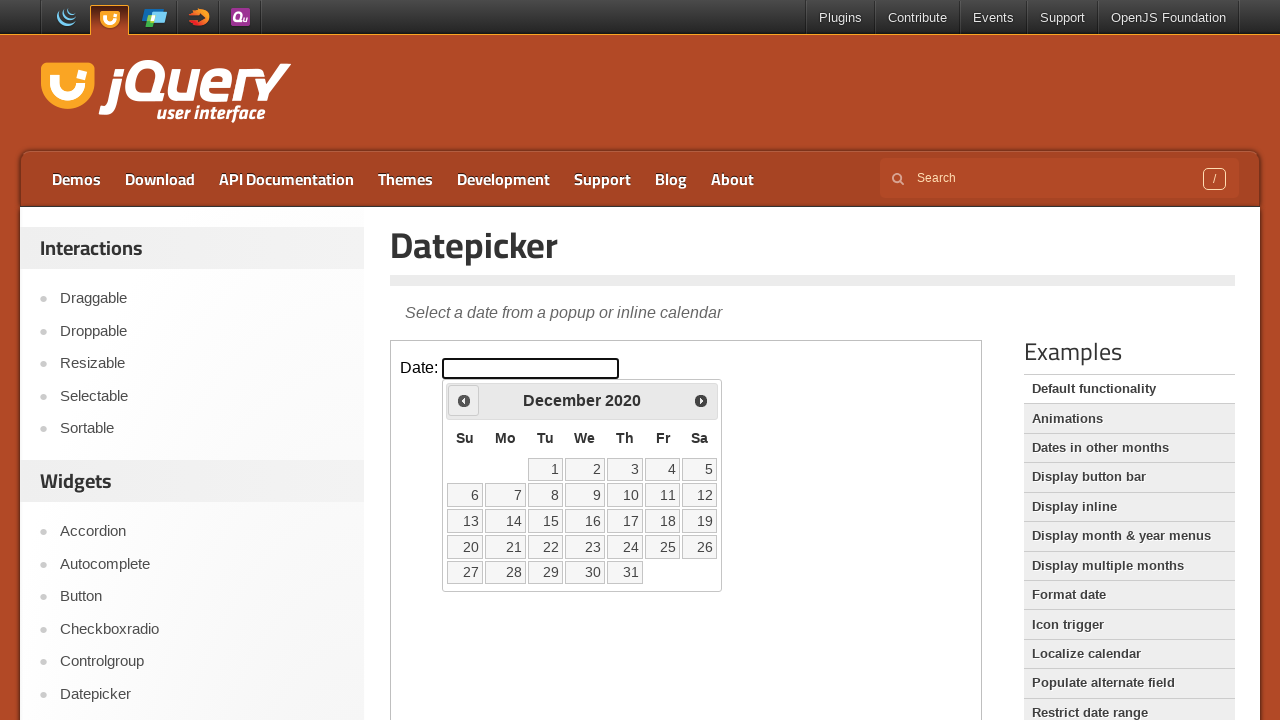

Retrieved current datepicker month and year: December 2020
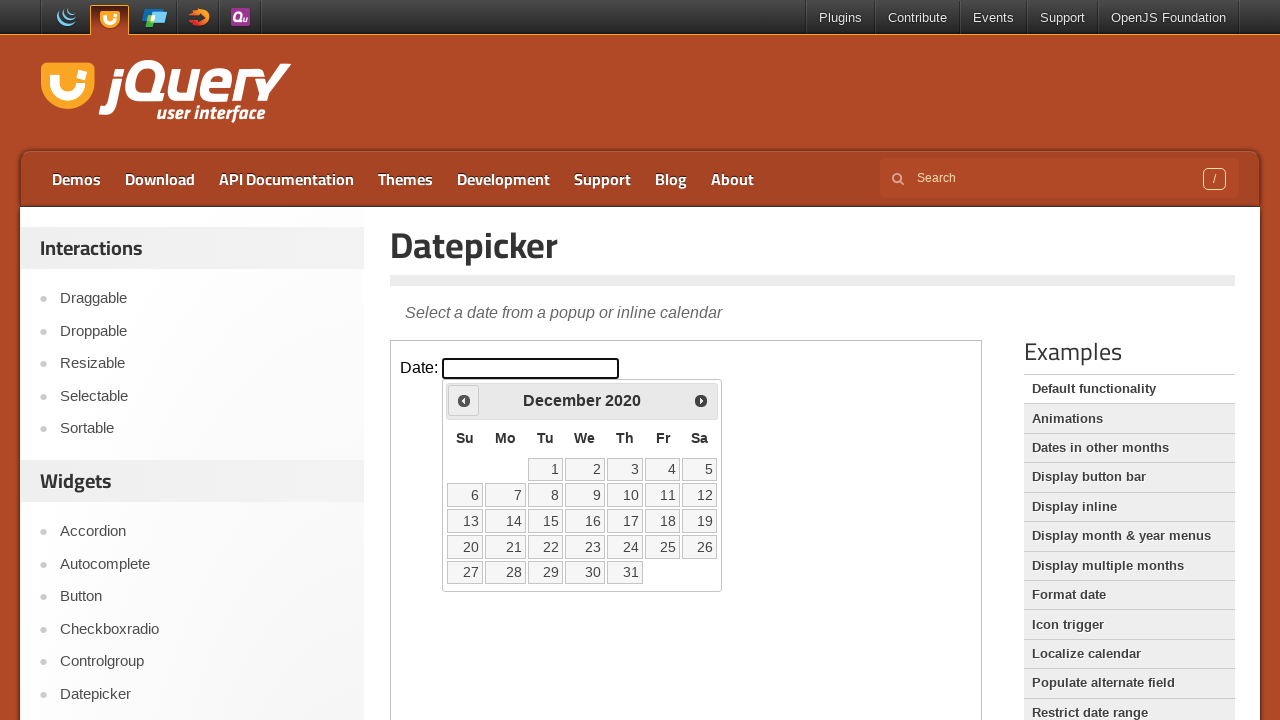

Clicked previous month navigation button at (464, 400) on iframe >> nth=0 >> internal:control=enter-frame >> .ui-icon.ui-icon-circle-trian
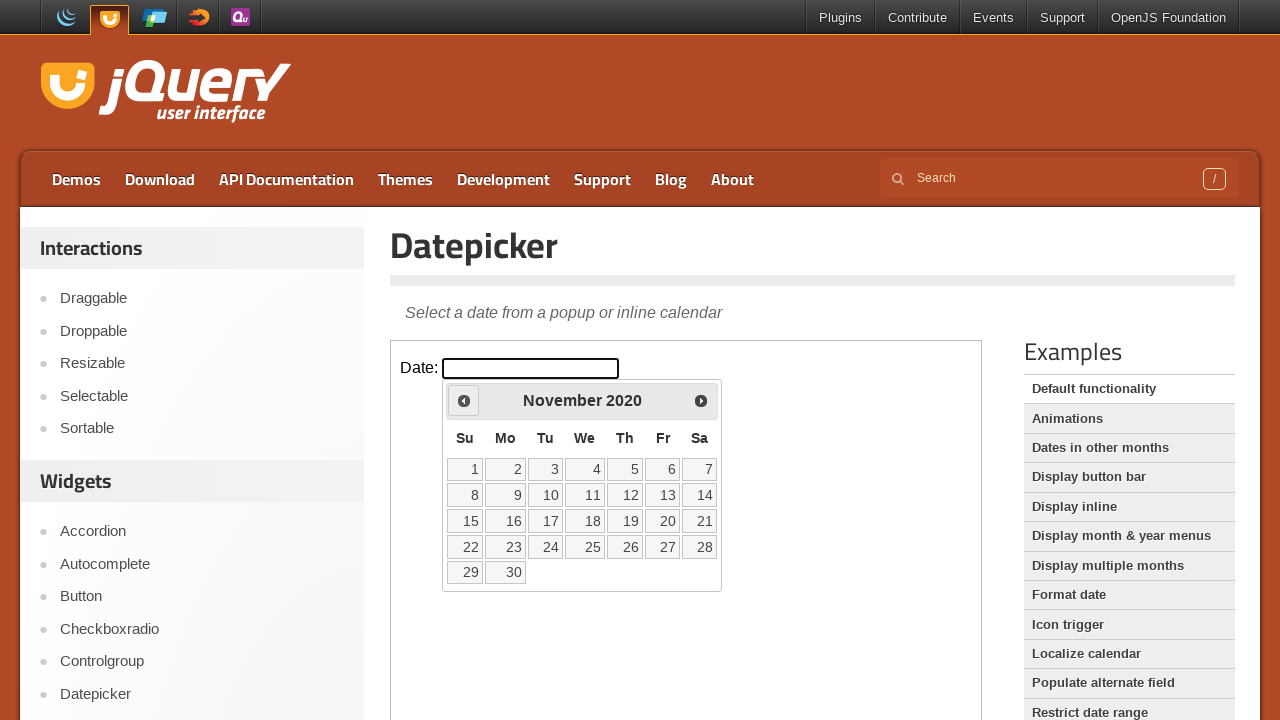

Retrieved current datepicker month and year: November 2020
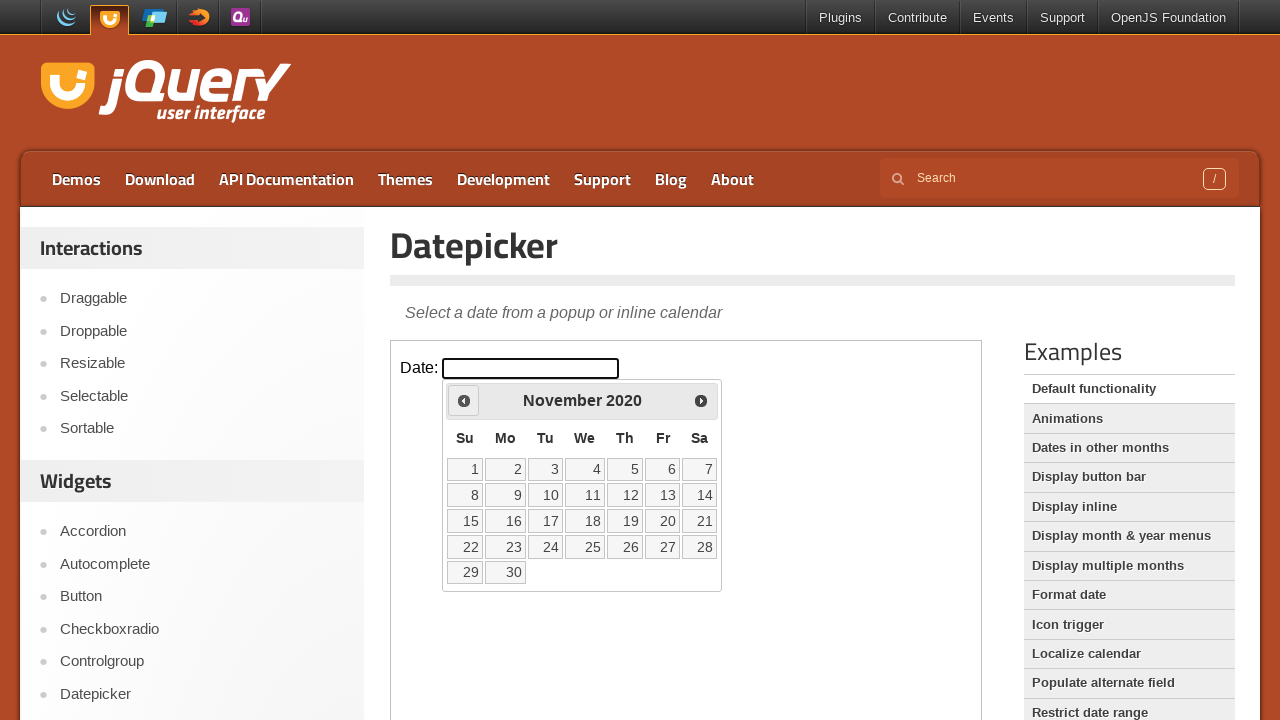

Clicked previous month navigation button at (464, 400) on iframe >> nth=0 >> internal:control=enter-frame >> .ui-icon.ui-icon-circle-trian
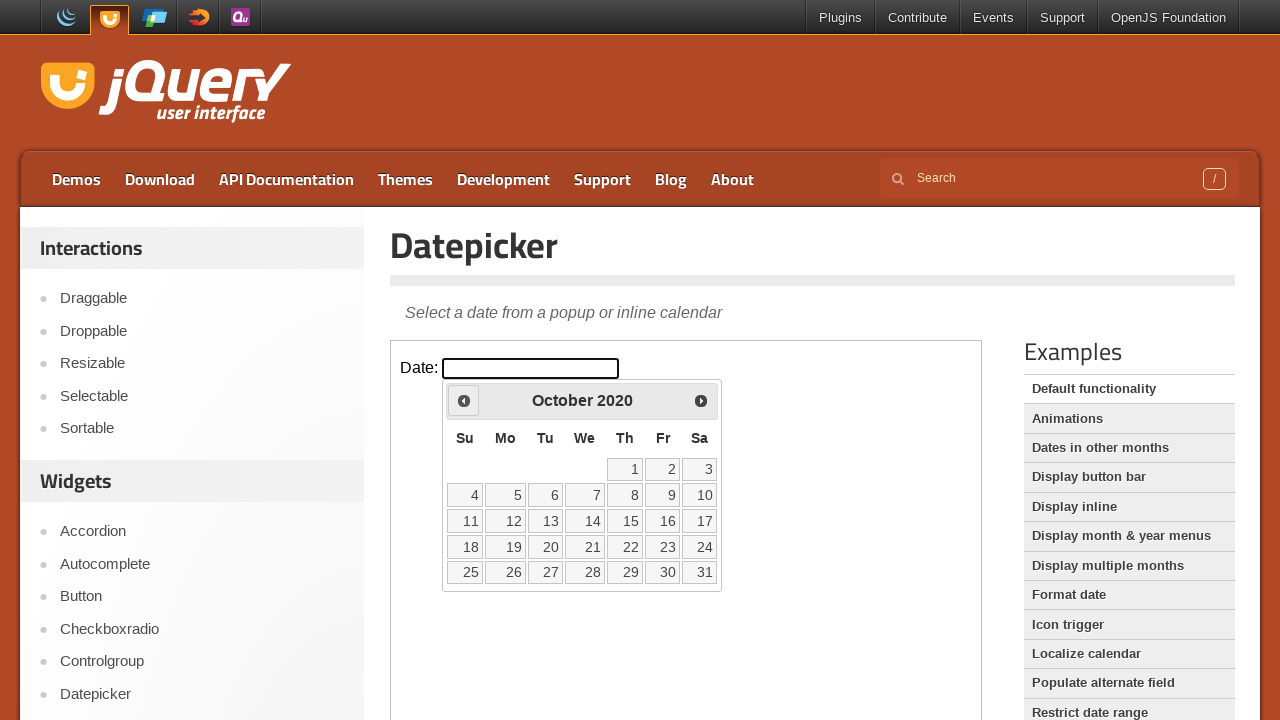

Retrieved current datepicker month and year: October 2020
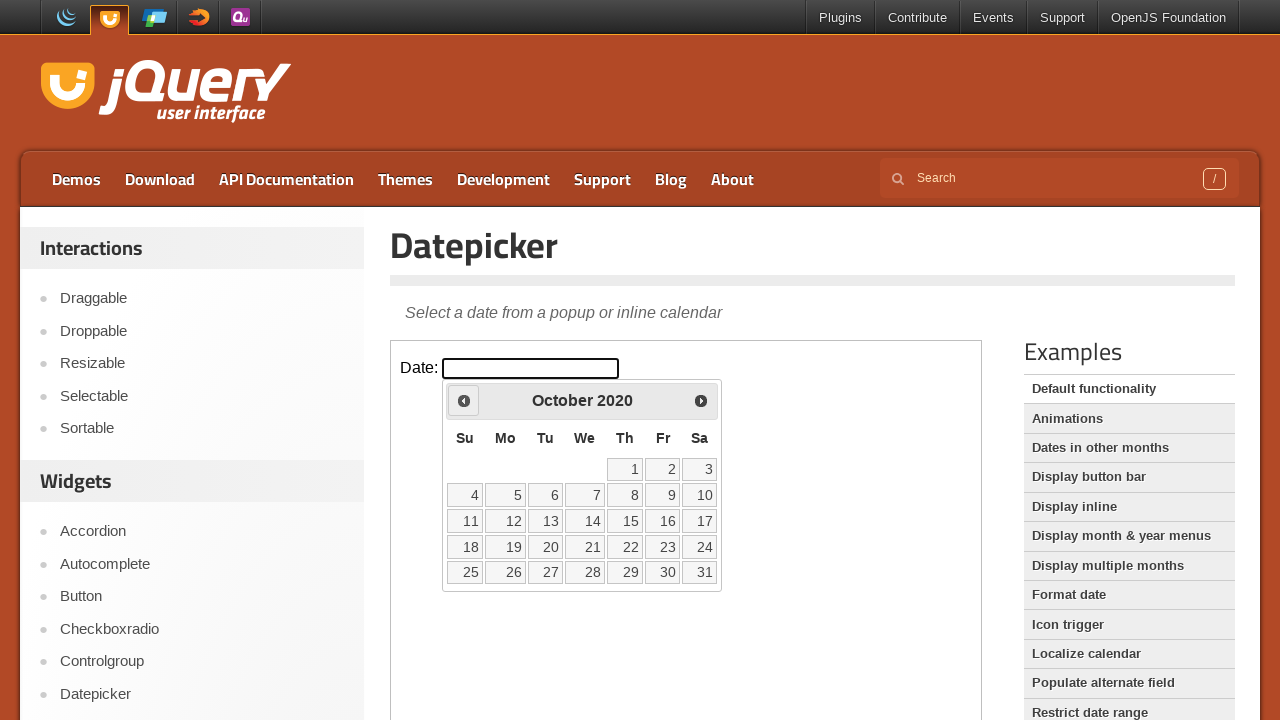

Clicked previous month navigation button at (464, 400) on iframe >> nth=0 >> internal:control=enter-frame >> .ui-icon.ui-icon-circle-trian
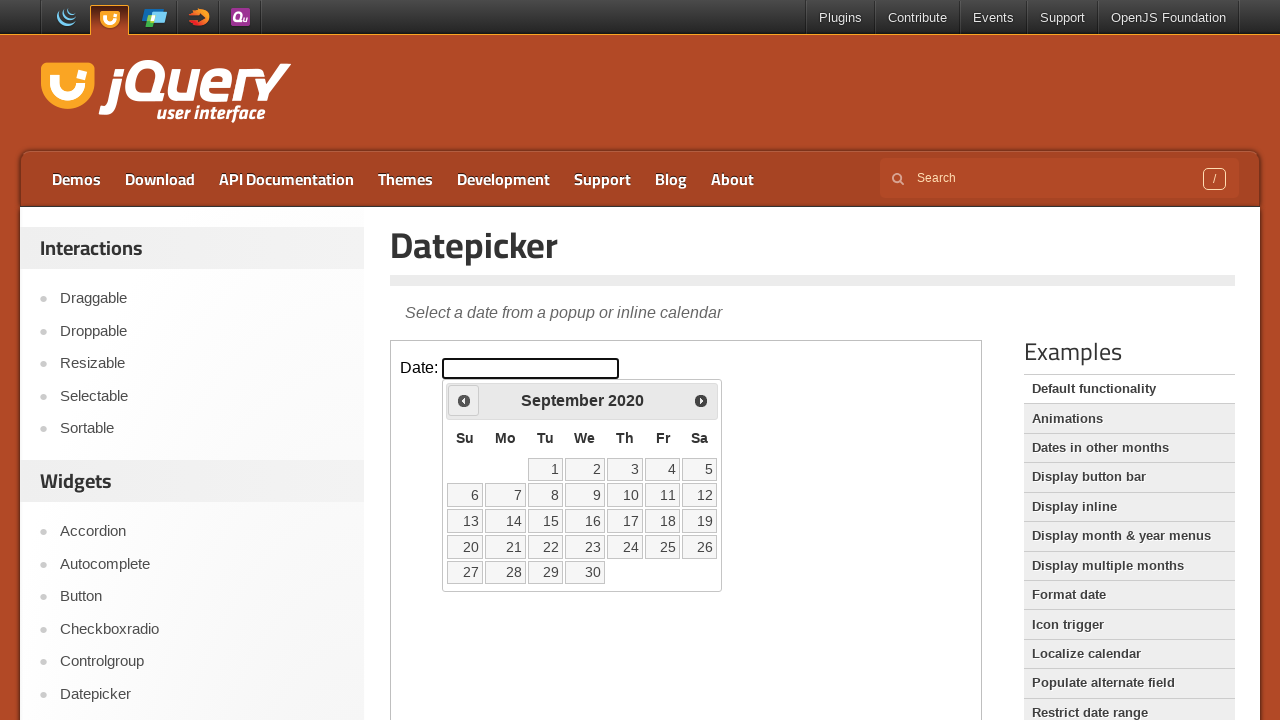

Retrieved current datepicker month and year: September 2020
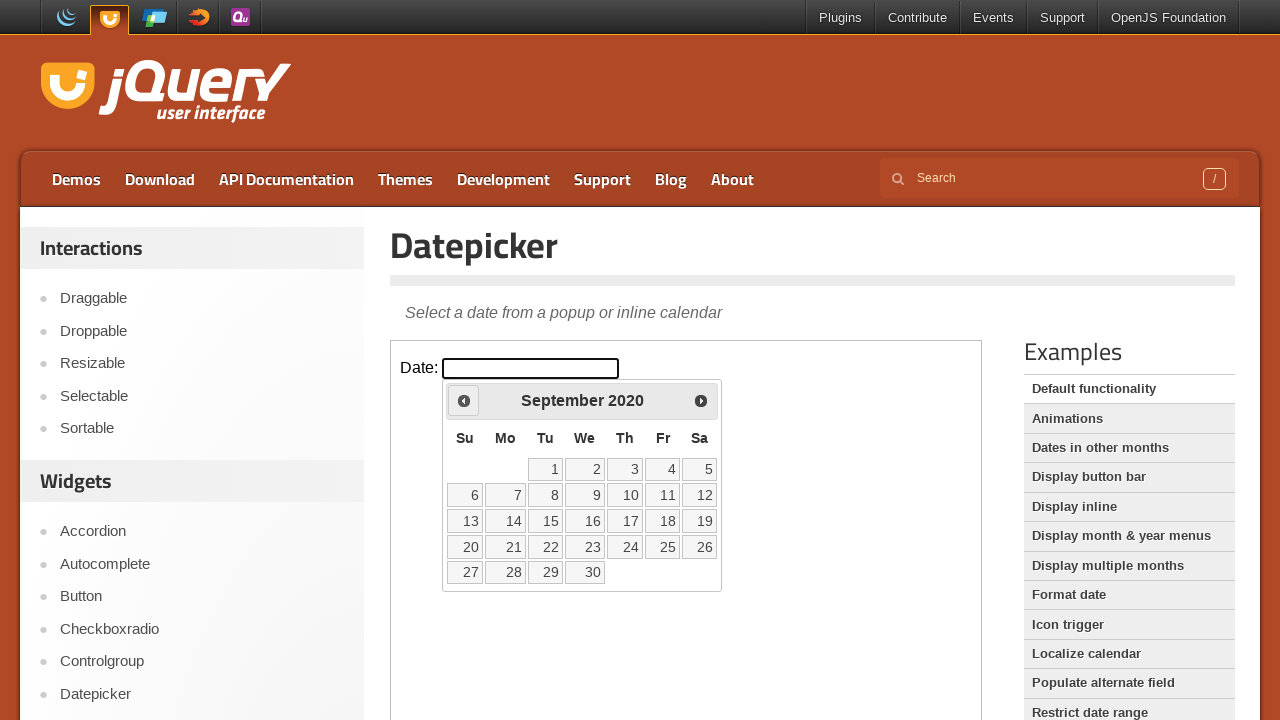

Clicked previous month navigation button at (464, 400) on iframe >> nth=0 >> internal:control=enter-frame >> .ui-icon.ui-icon-circle-trian
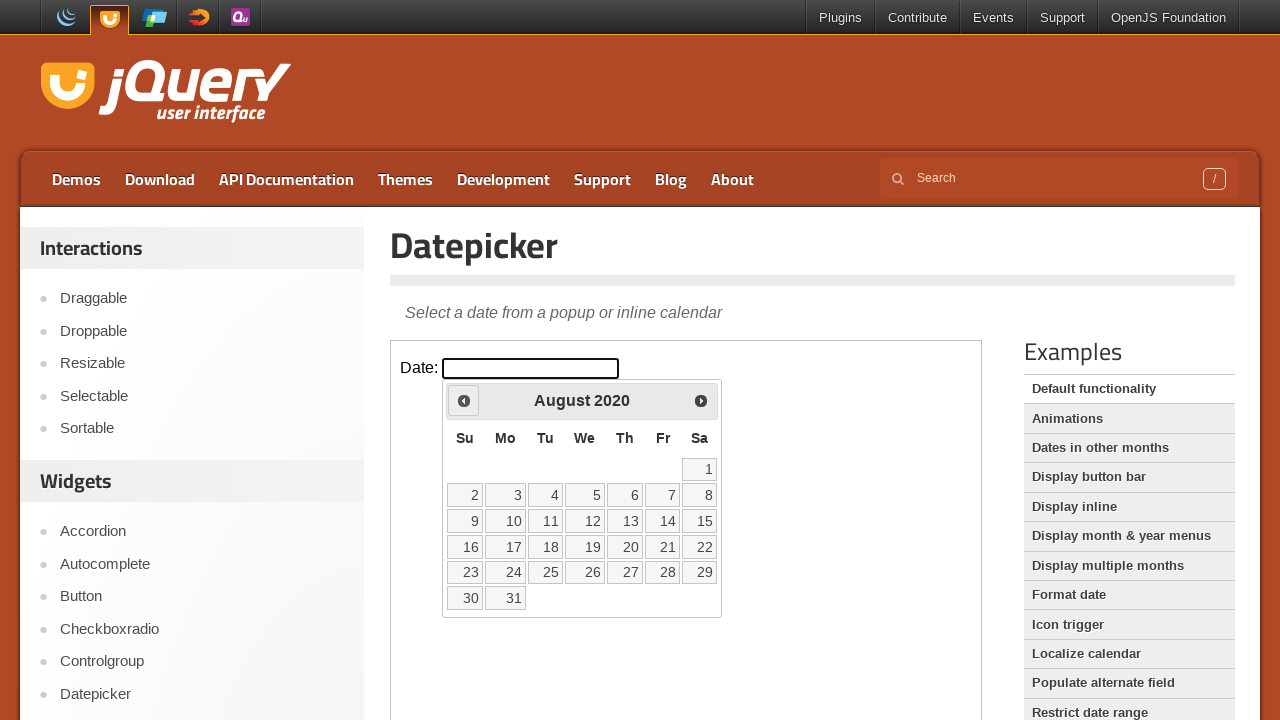

Retrieved current datepicker month and year: August 2020
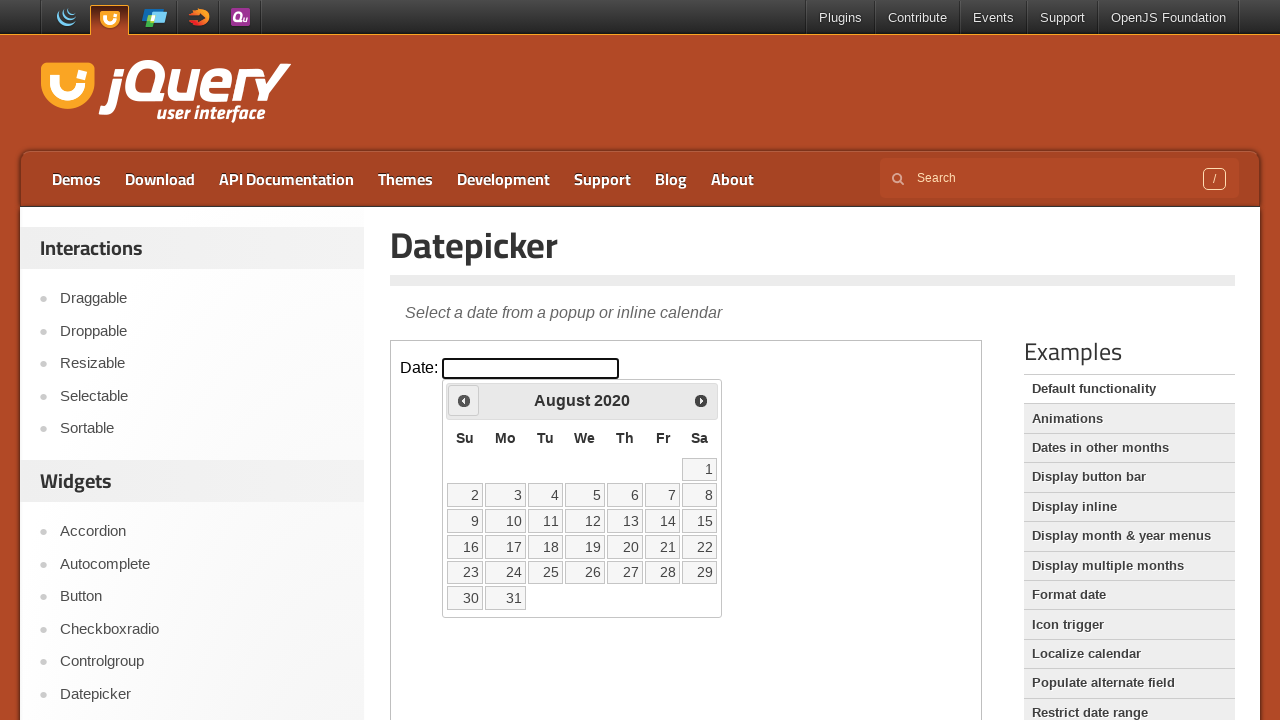

Clicked previous month navigation button at (464, 400) on iframe >> nth=0 >> internal:control=enter-frame >> .ui-icon.ui-icon-circle-trian
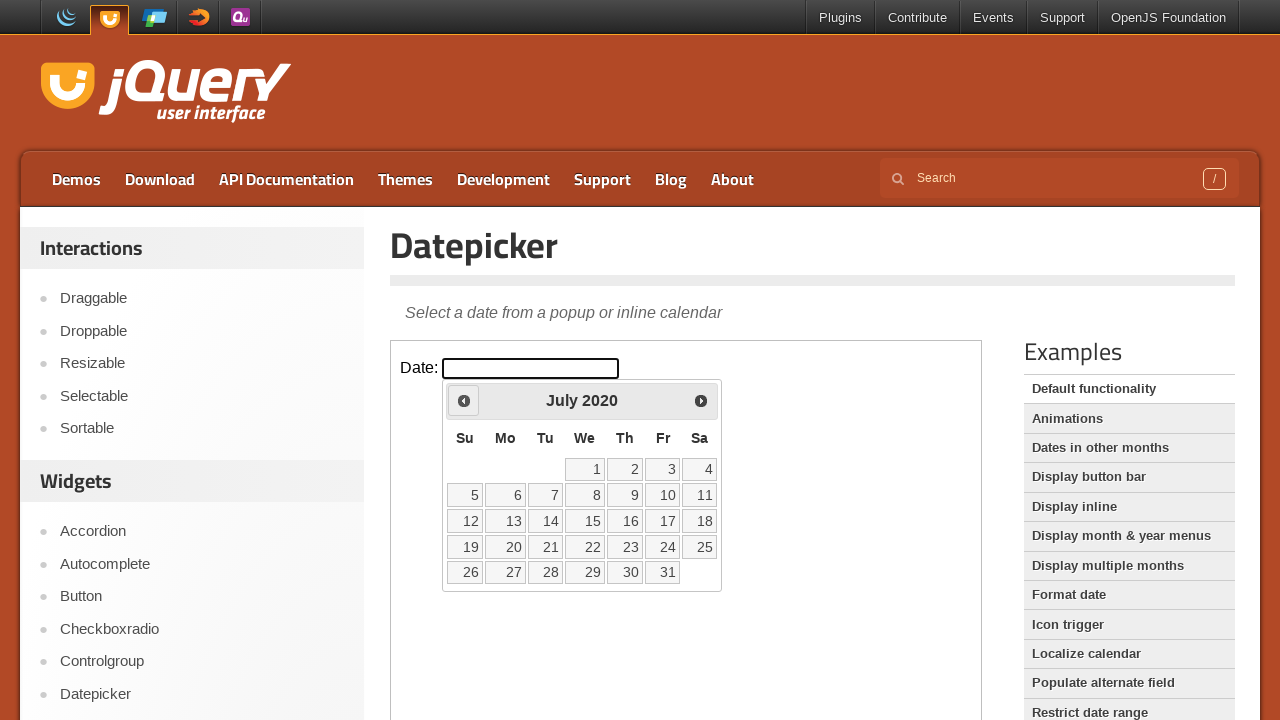

Retrieved current datepicker month and year: July 2020
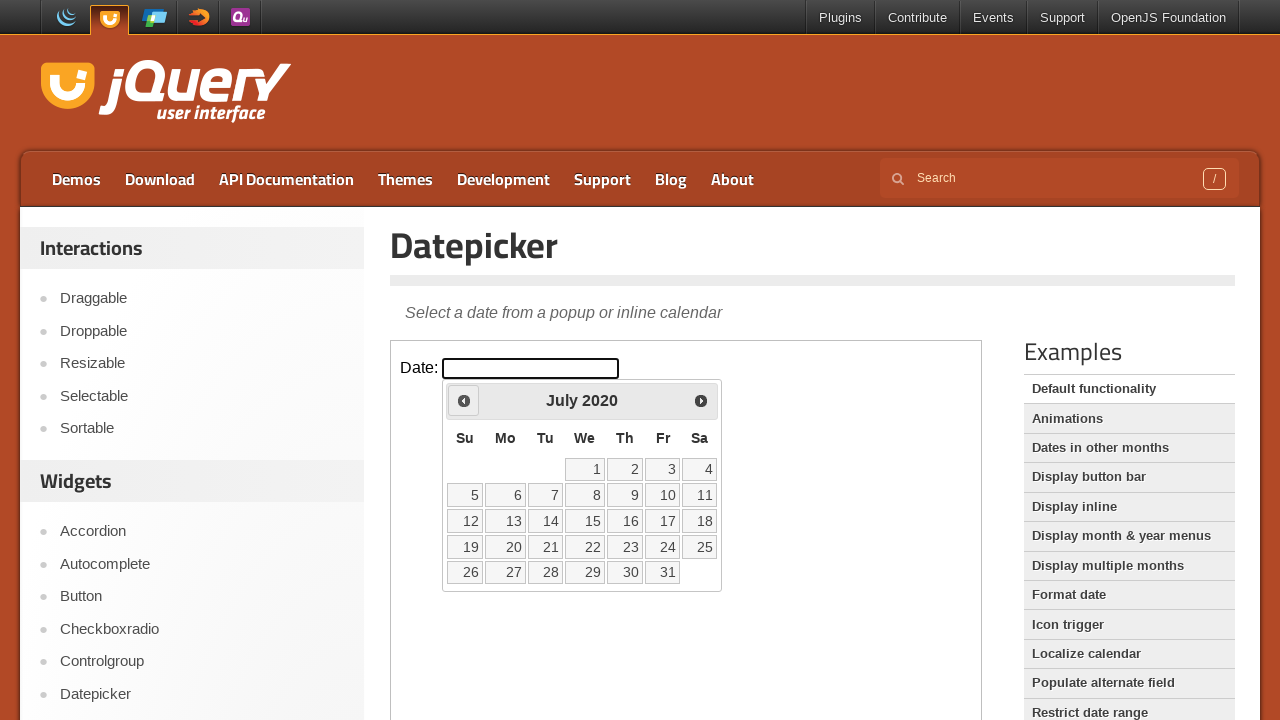

Clicked previous month navigation button at (464, 400) on iframe >> nth=0 >> internal:control=enter-frame >> .ui-icon.ui-icon-circle-trian
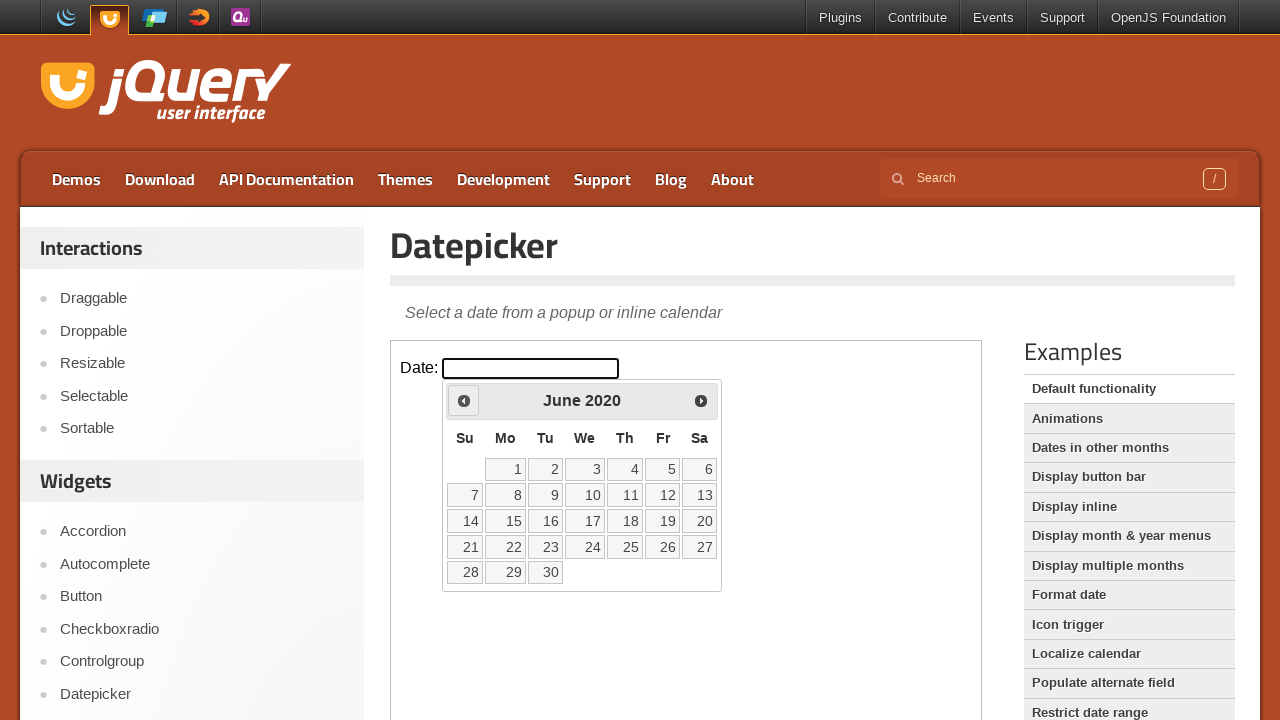

Retrieved current datepicker month and year: June 2020
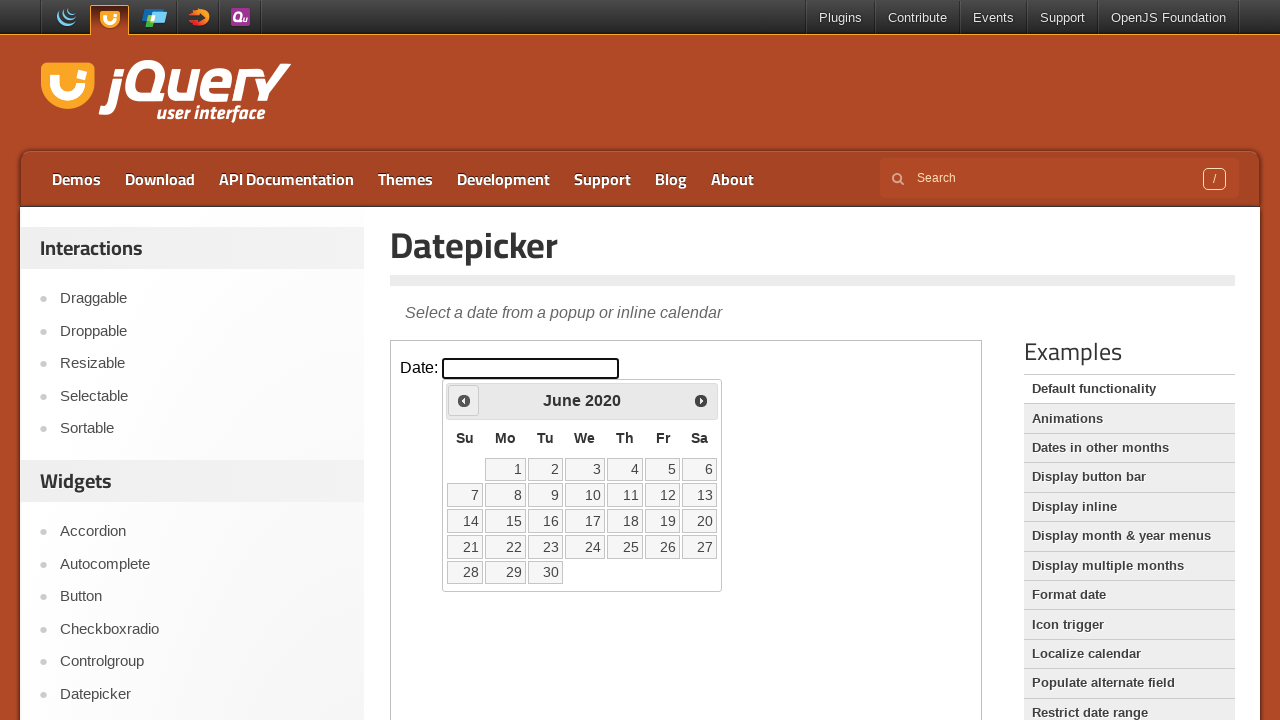

Clicked previous month navigation button at (464, 400) on iframe >> nth=0 >> internal:control=enter-frame >> .ui-icon.ui-icon-circle-trian
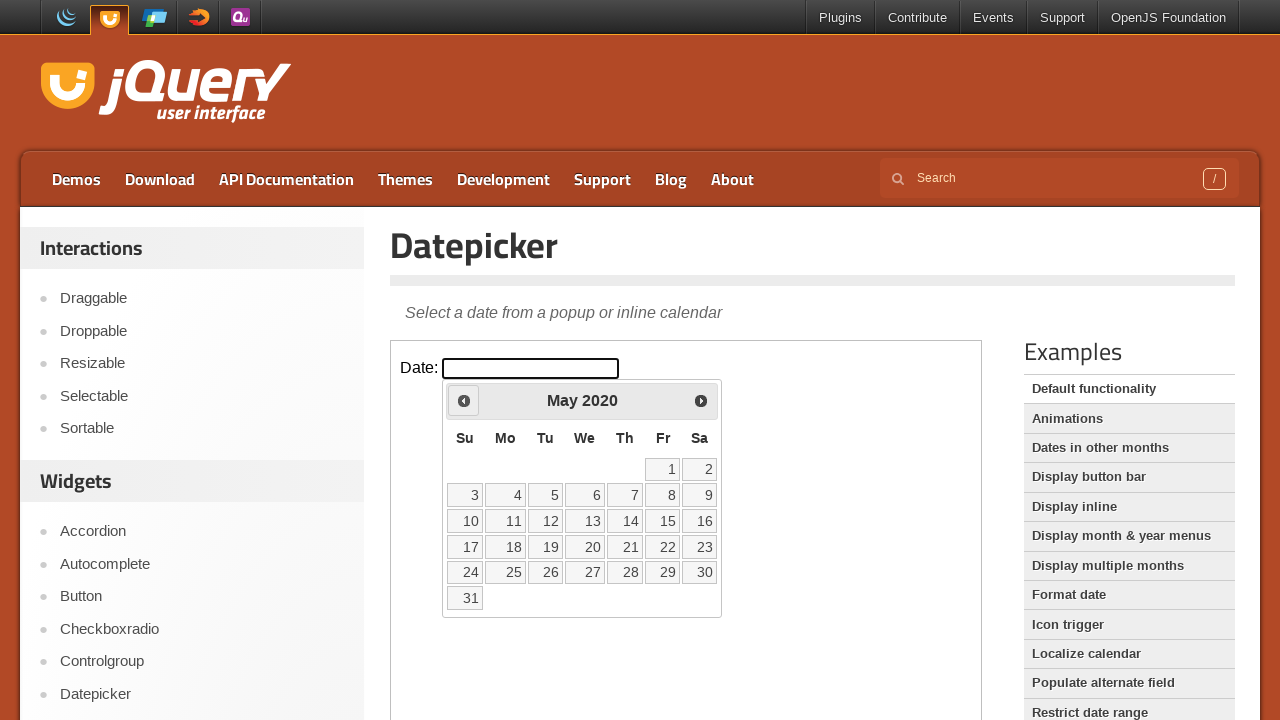

Retrieved current datepicker month and year: May 2020
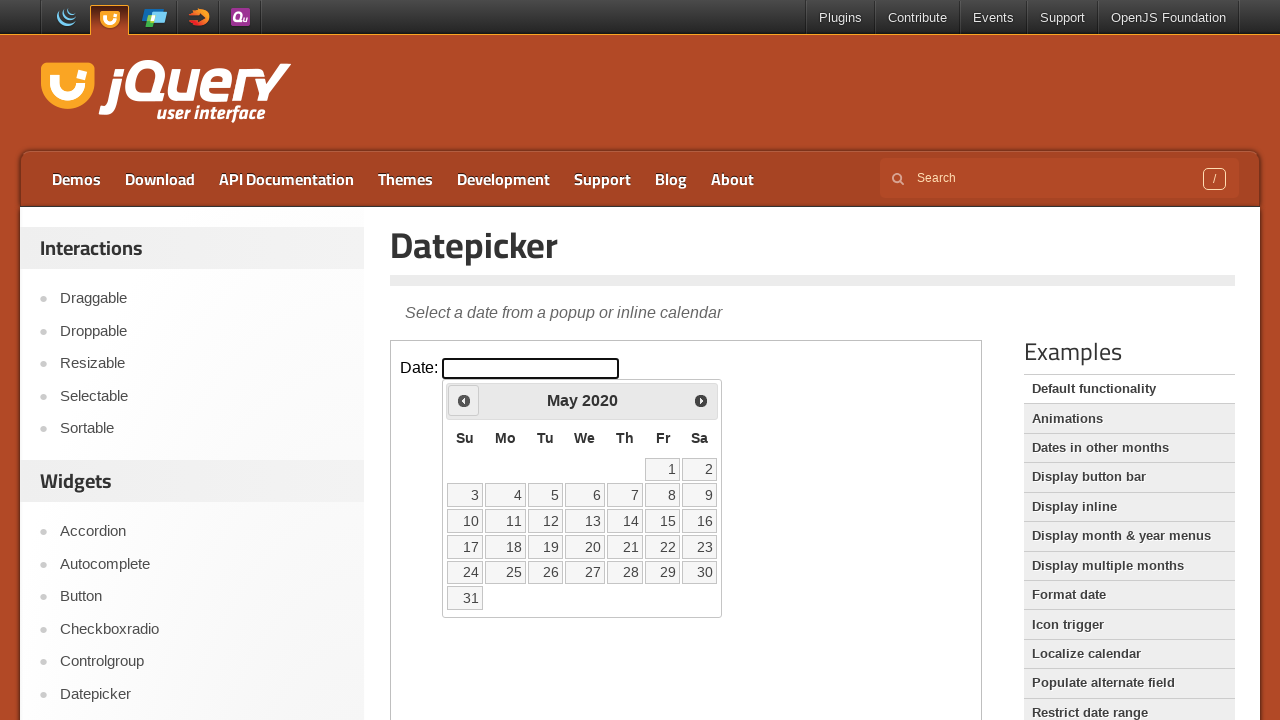

Retrieved all available date elements from calendar
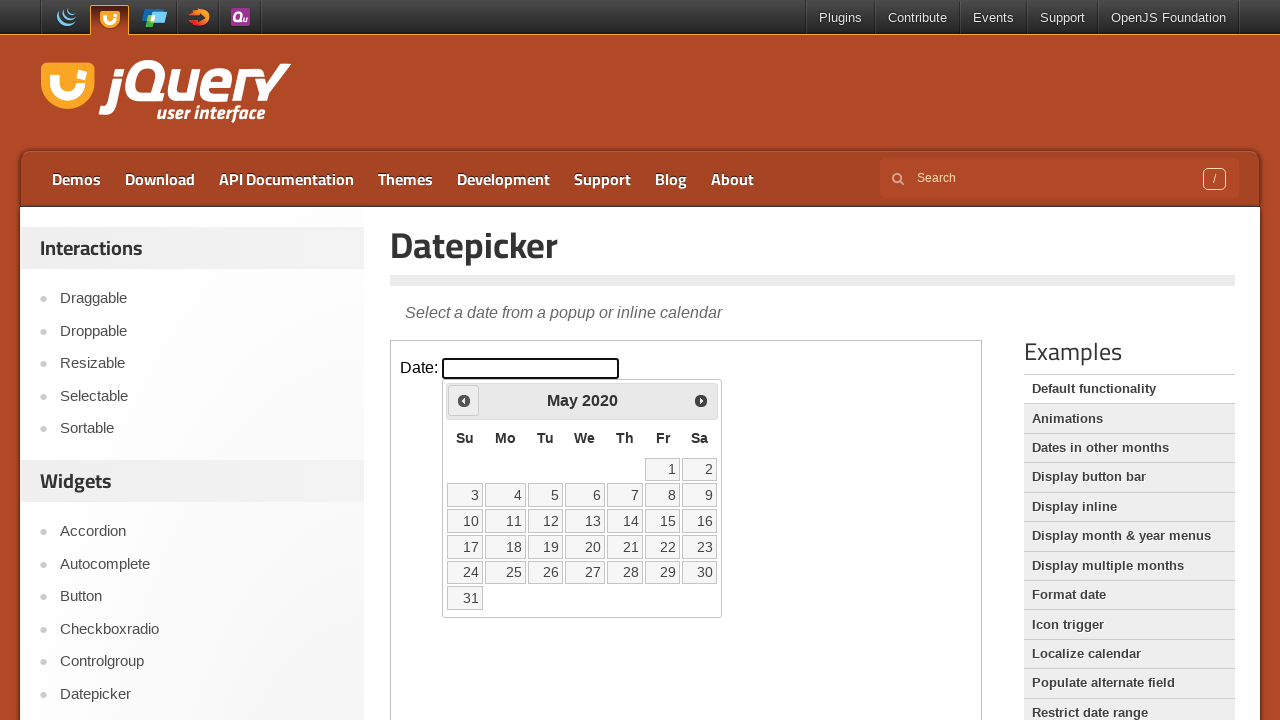

Selected date 20 from May 2020 at (585, 547) on iframe >> nth=0 >> internal:control=enter-frame >> xpath=//table[@class='ui-date
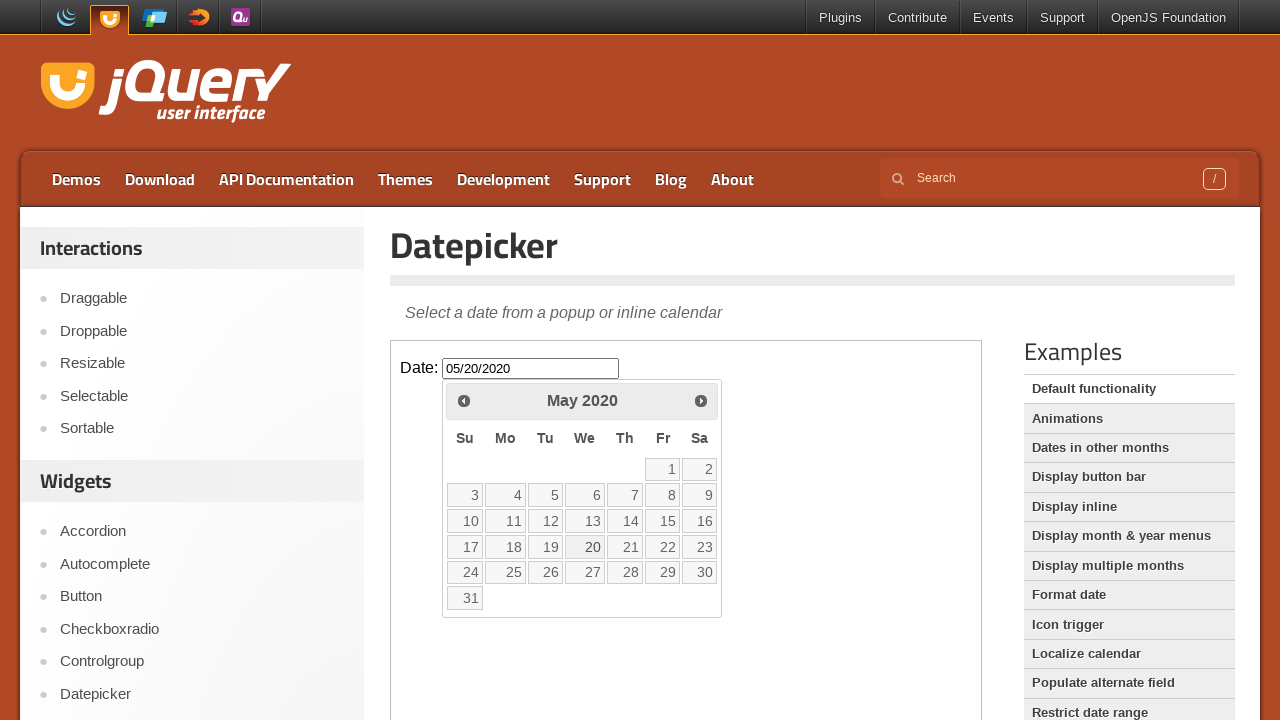

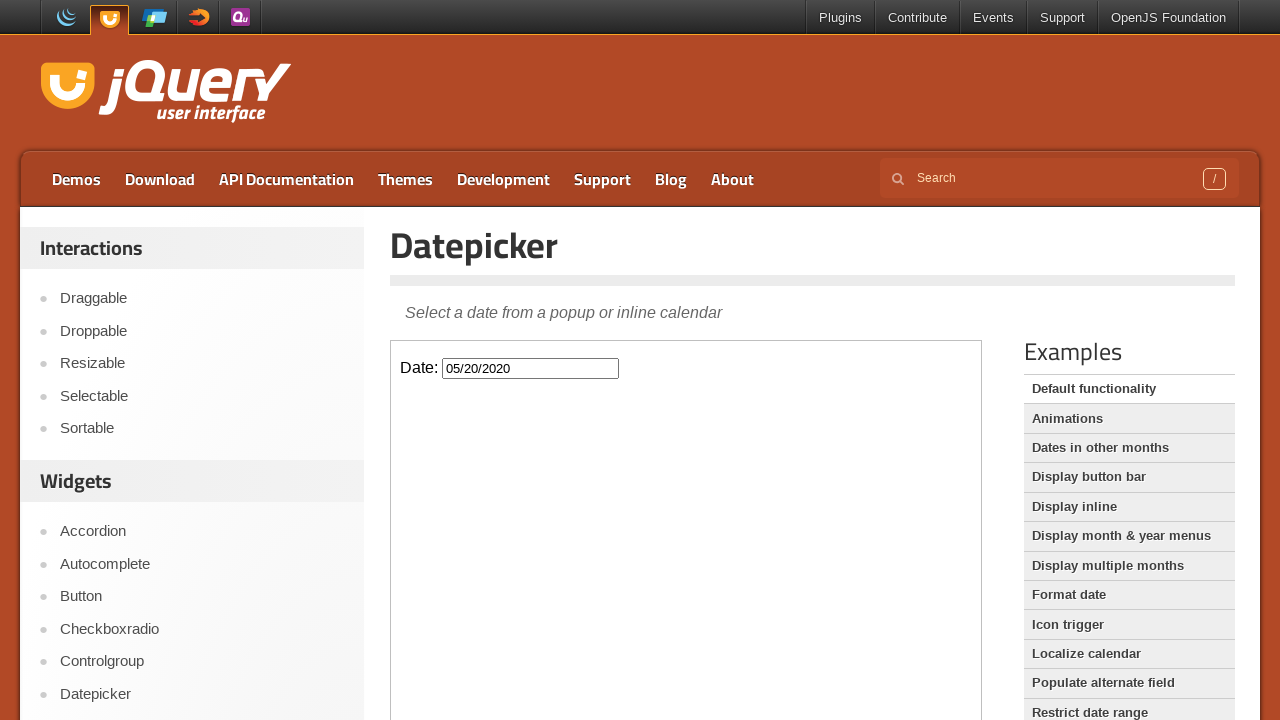